Automates the RPA Challenge form by clicking start, filling in 10 rounds of form data (First Name, Last Name, Company Name, Role, Address, Email, Phone Number), and submitting each round.

Starting URL: http://rpachallenge.com/

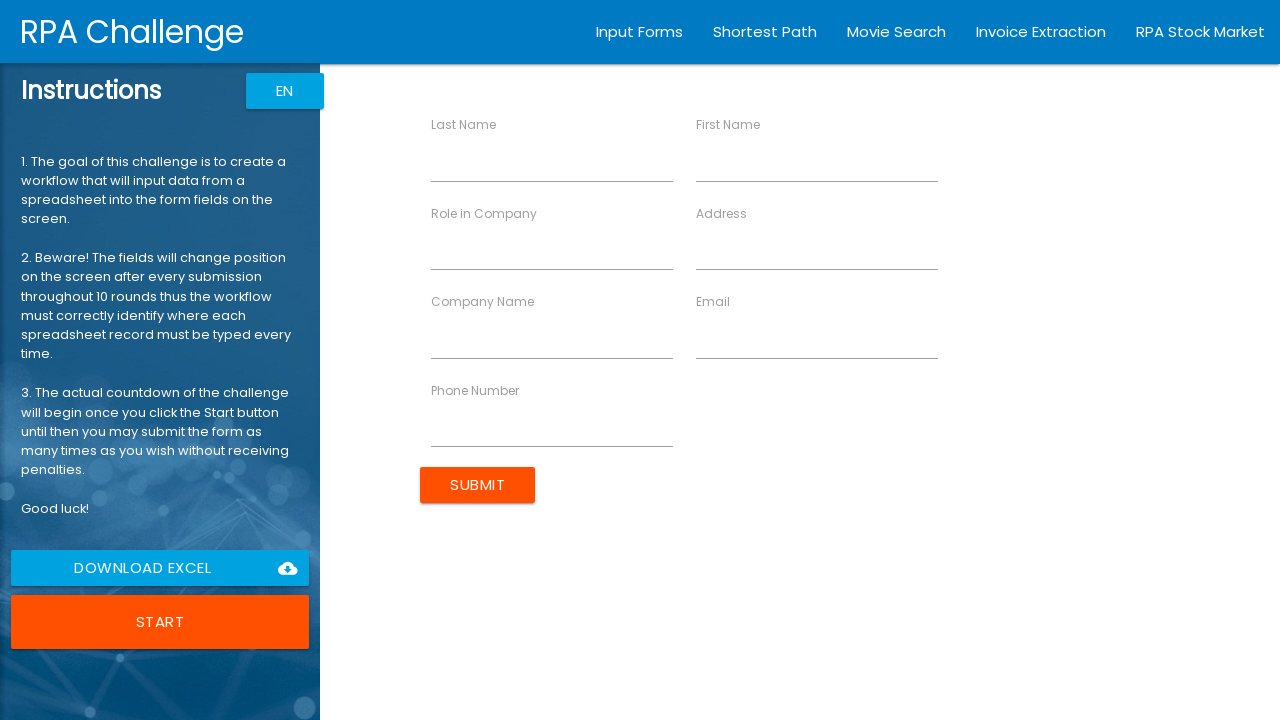

Clicked Start button to begin RPA Challenge at (160, 622) on button:has-text('Start')
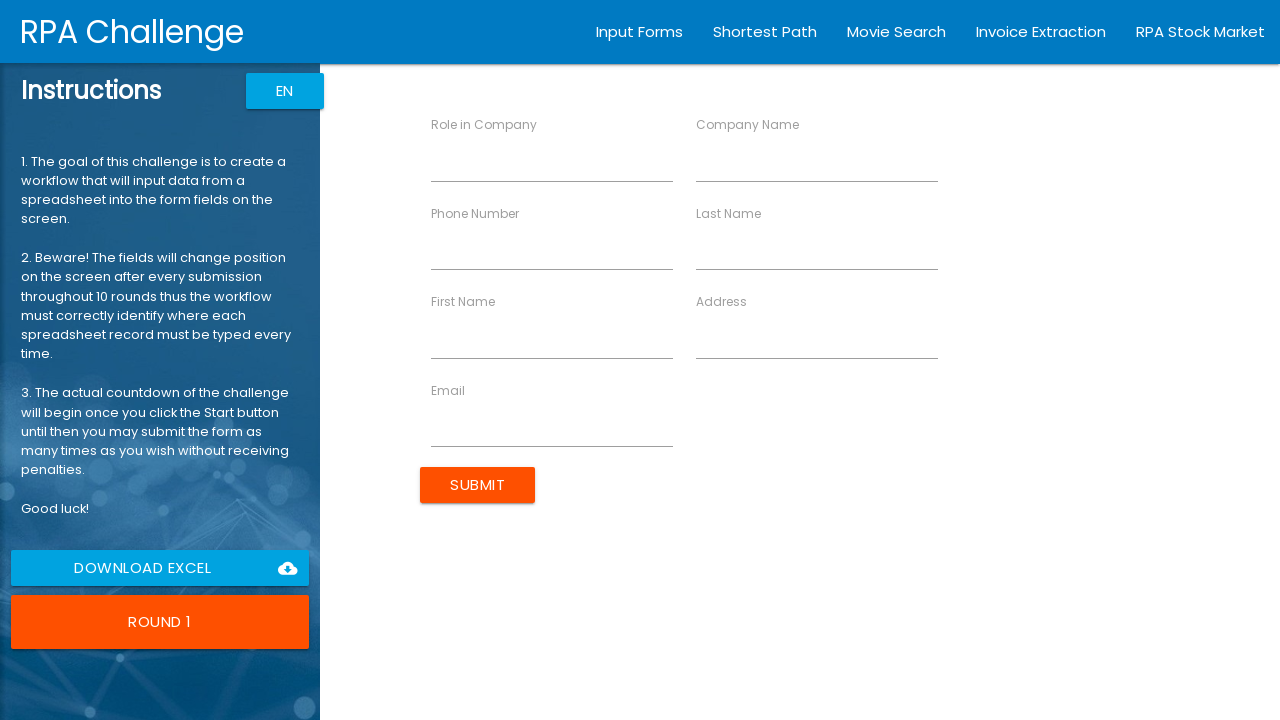

Filled First Name field with 'John' on input[ng-reflect-name='labelFirstName']
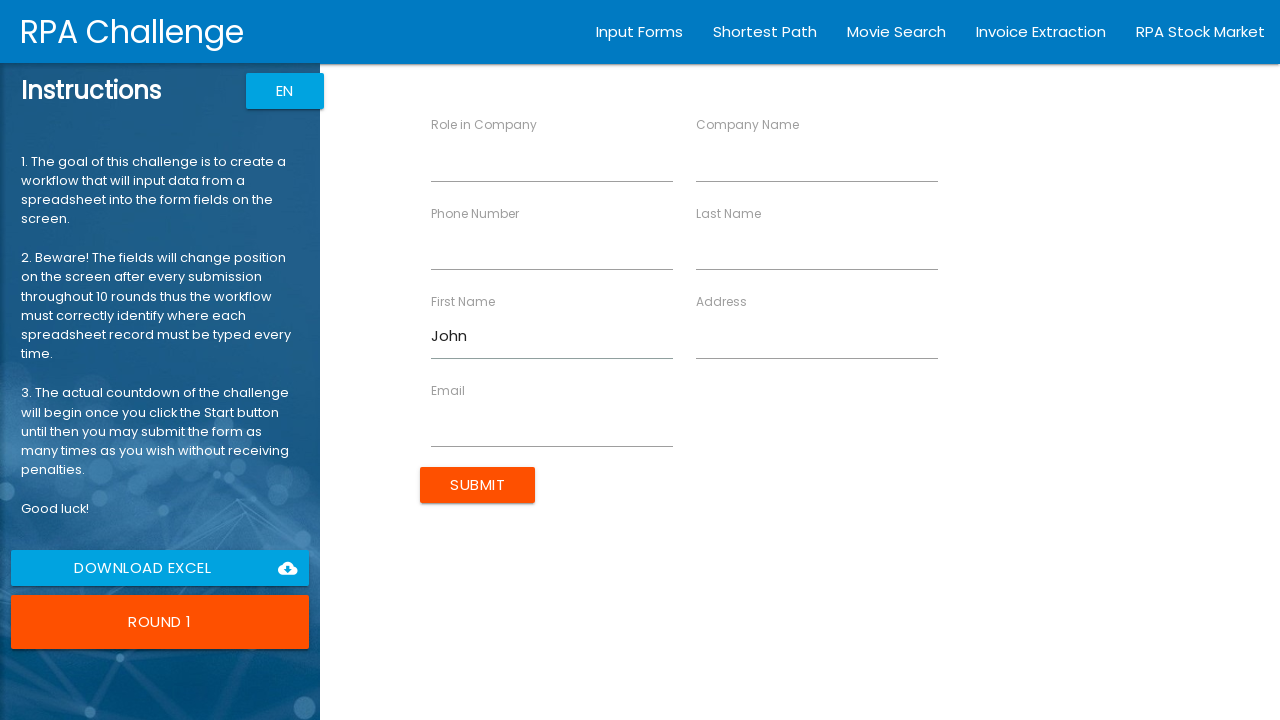

Filled Last Name field with 'Smith' on input[ng-reflect-name='labelLastName']
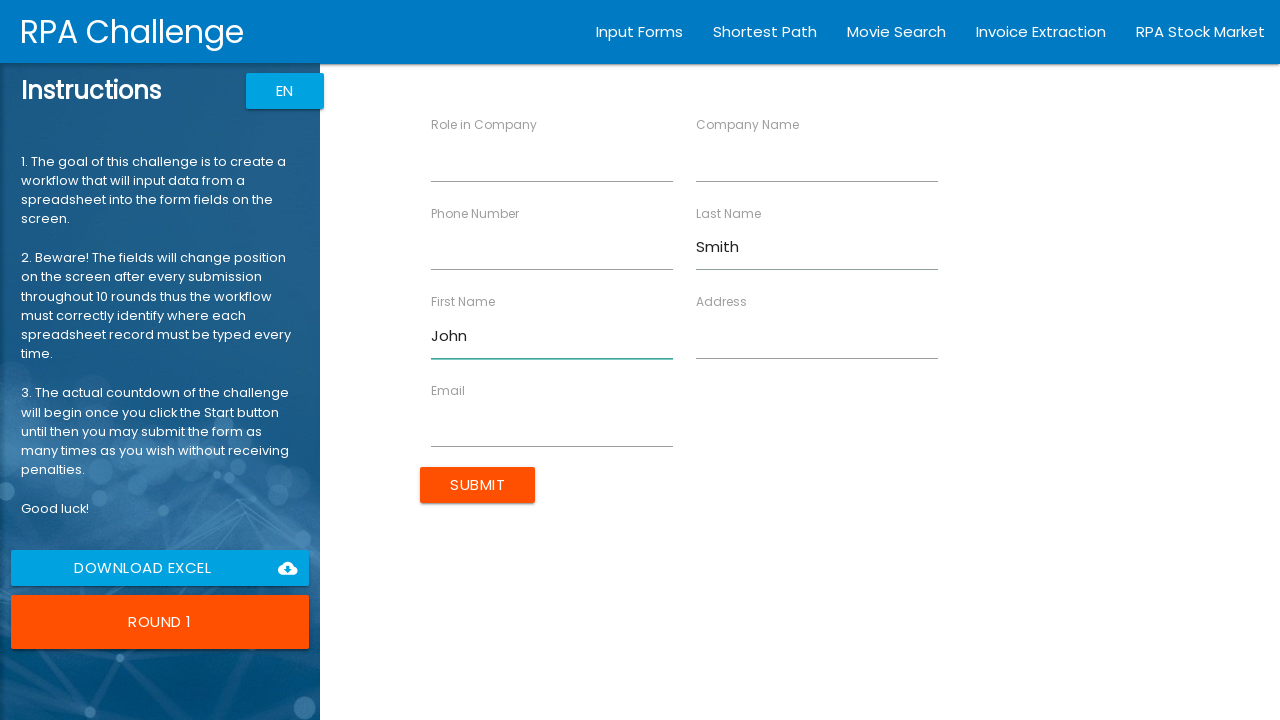

Filled Company Name field with 'Acme Corp' on input[ng-reflect-name='labelCompanyName']
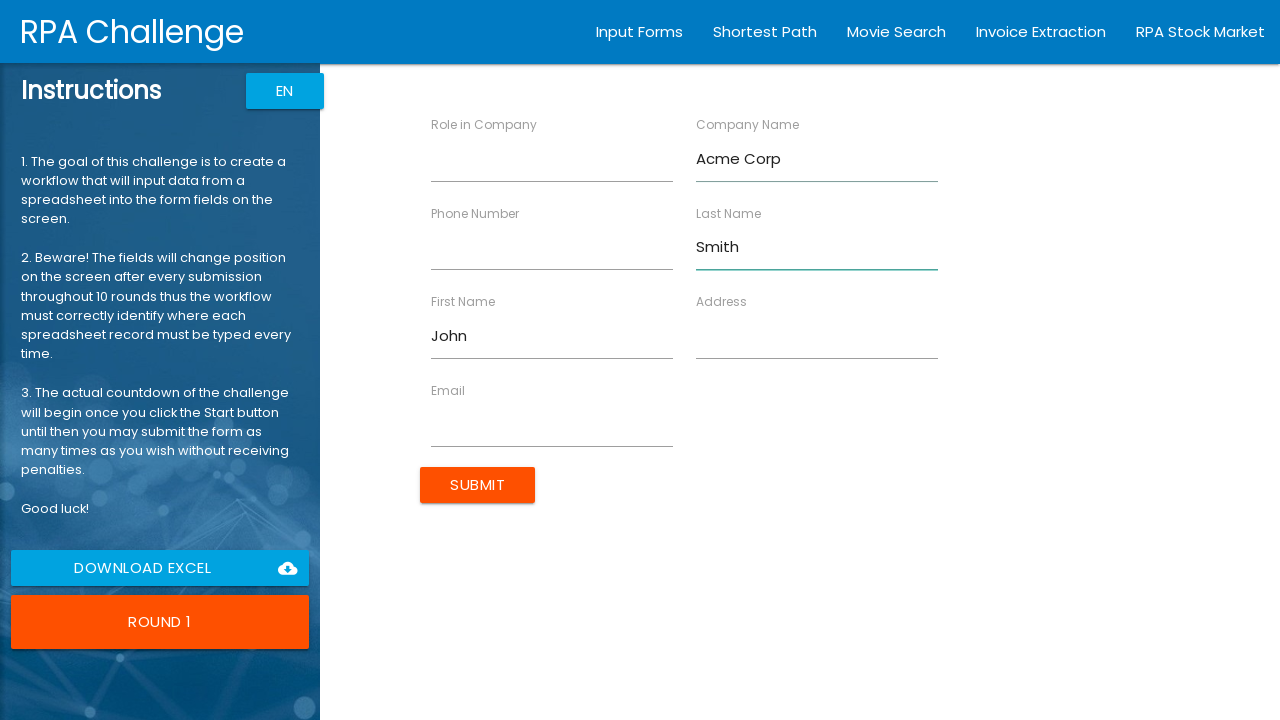

Filled Role in Company field with 'Developer' on input[ng-reflect-name='labelRole']
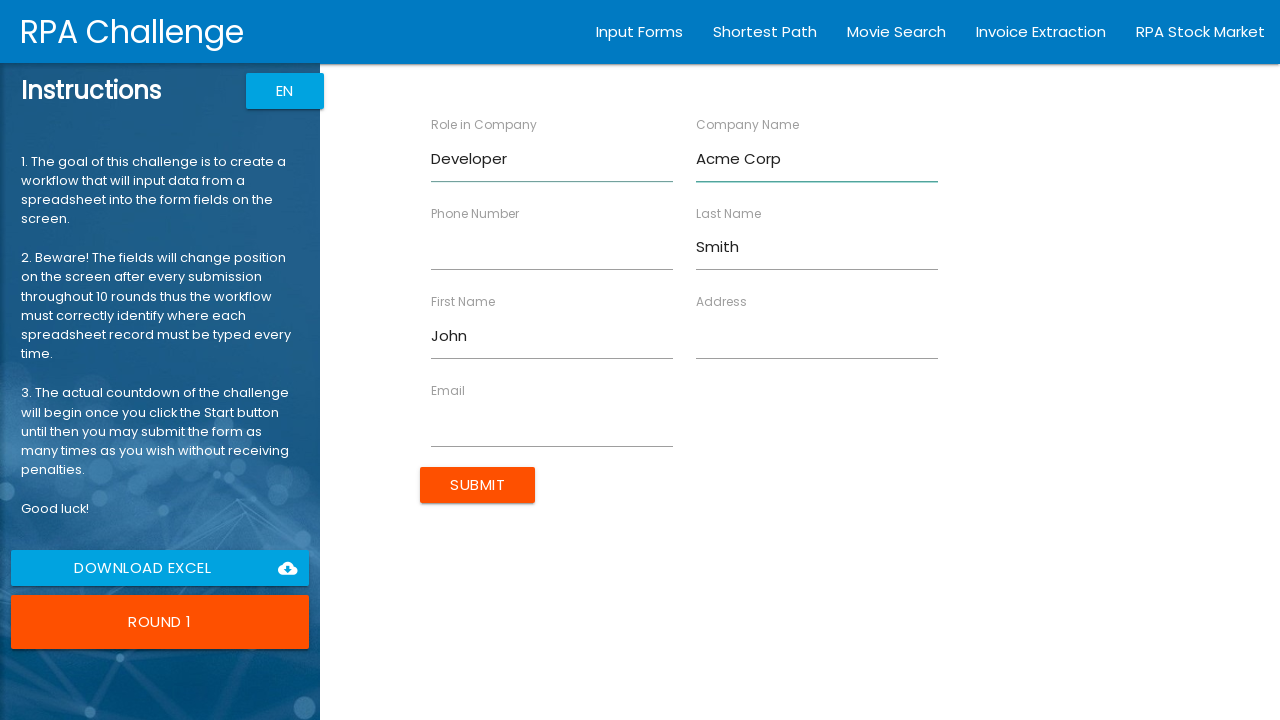

Filled Address field with '123 Main St' on input[ng-reflect-name='labelAddress']
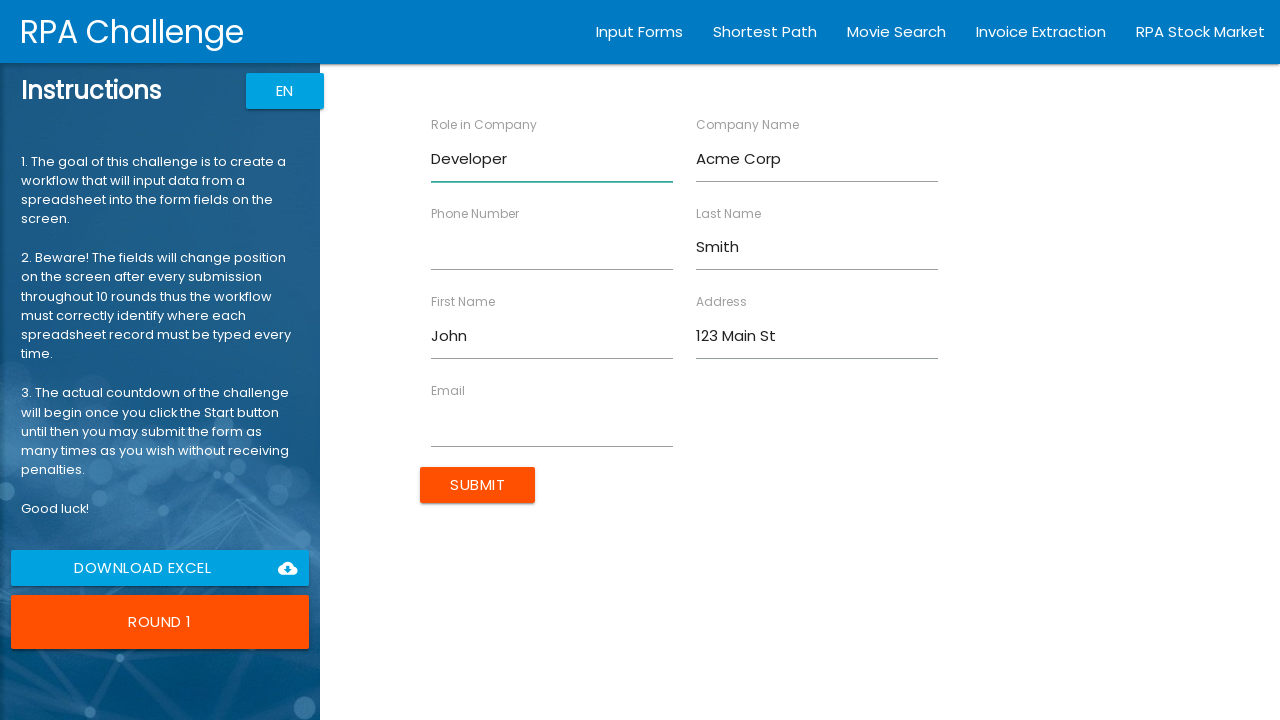

Filled Email field with 'john.smith@acme.com' on input[ng-reflect-name='labelEmail']
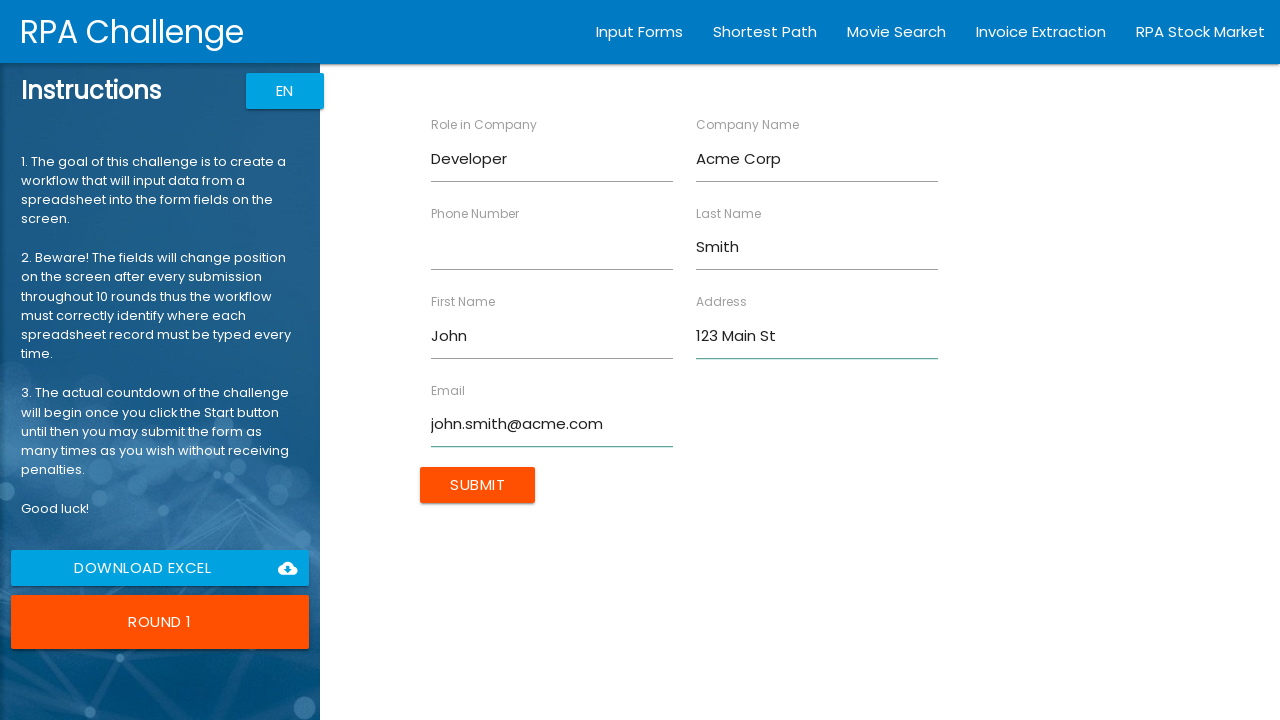

Filled Phone Number field with '5551234567' on input[ng-reflect-name='labelPhone']
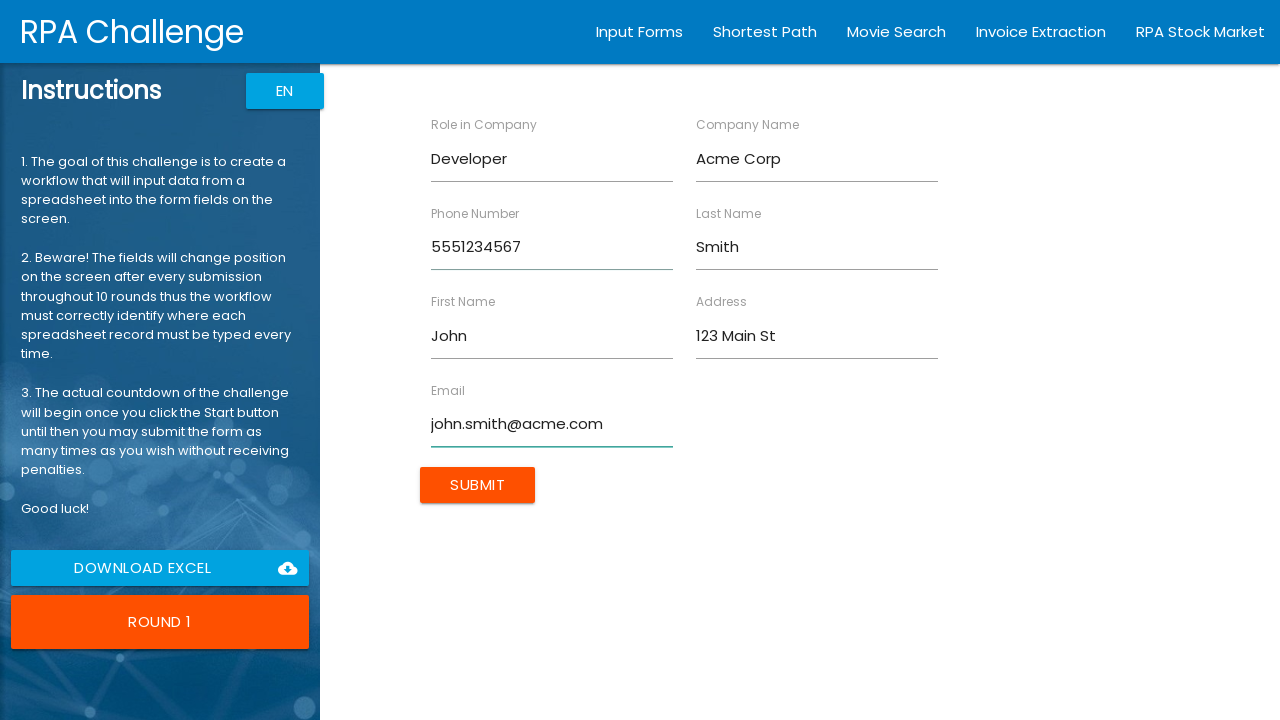

Clicked Submit button to submit form for John Smith at (478, 485) on input[type='submit']
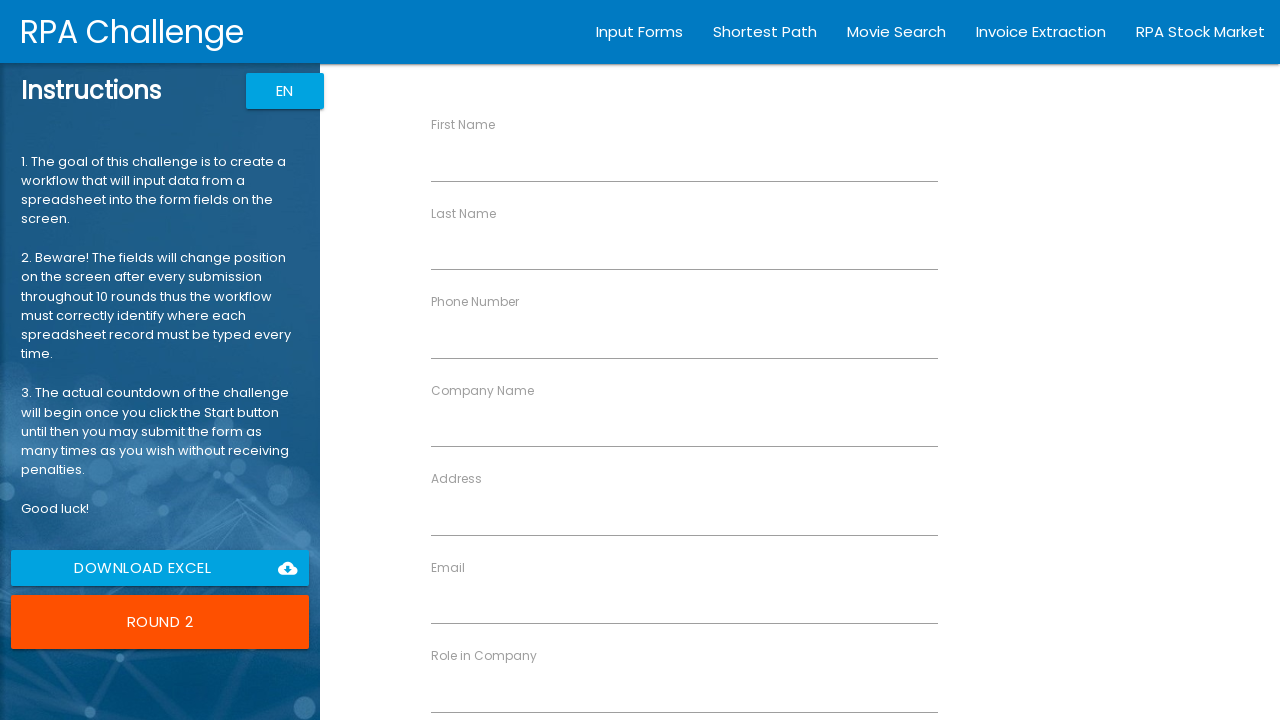

Filled First Name field with 'Jane' on input[ng-reflect-name='labelFirstName']
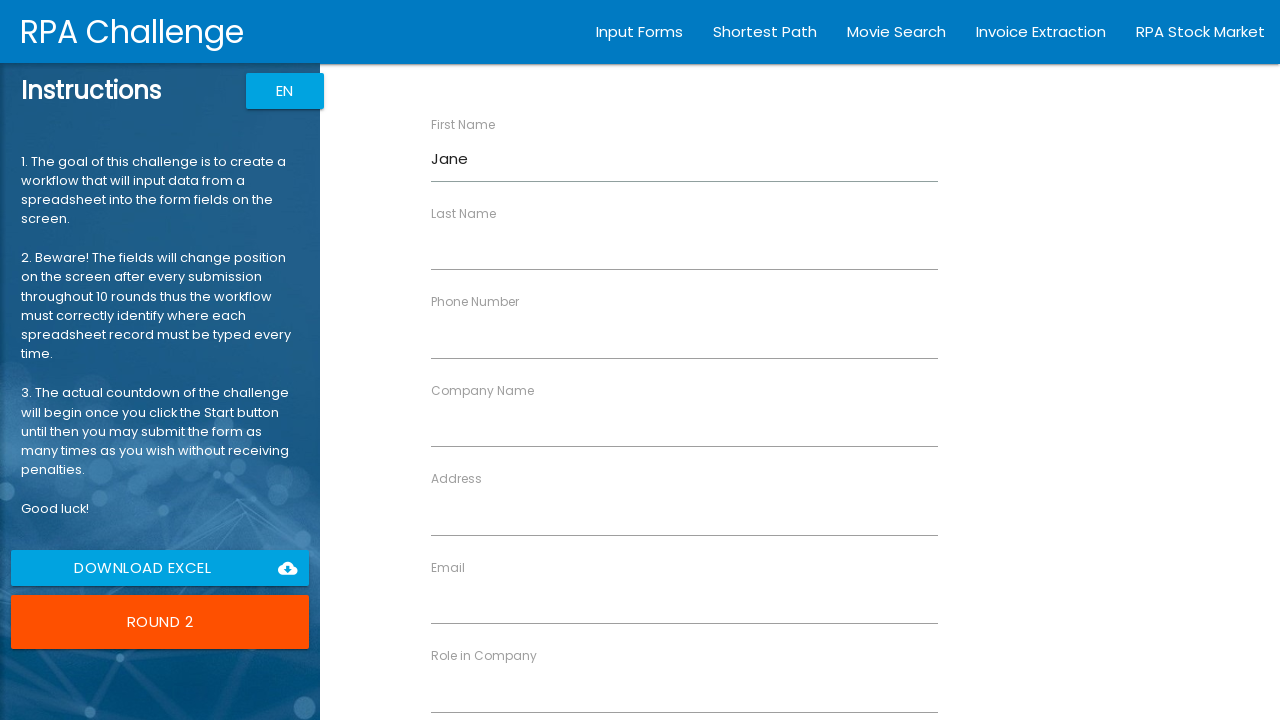

Filled Last Name field with 'Doe' on input[ng-reflect-name='labelLastName']
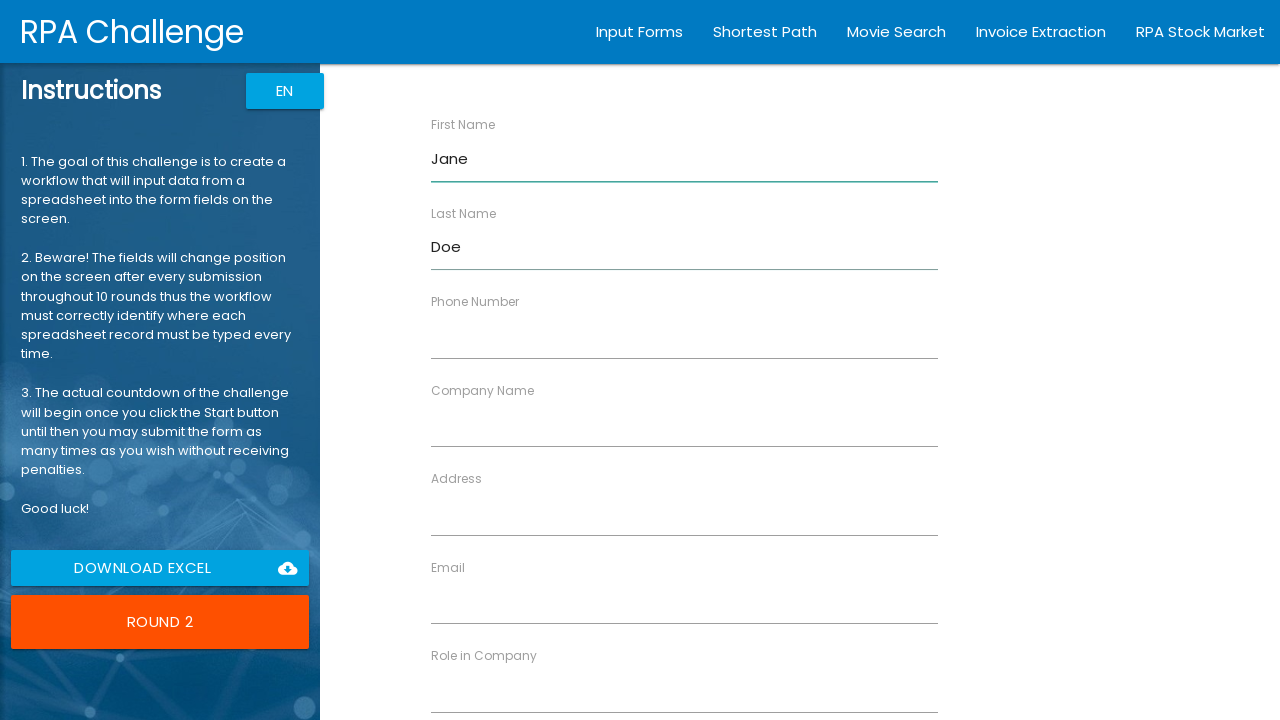

Filled Company Name field with 'Tech Inc' on input[ng-reflect-name='labelCompanyName']
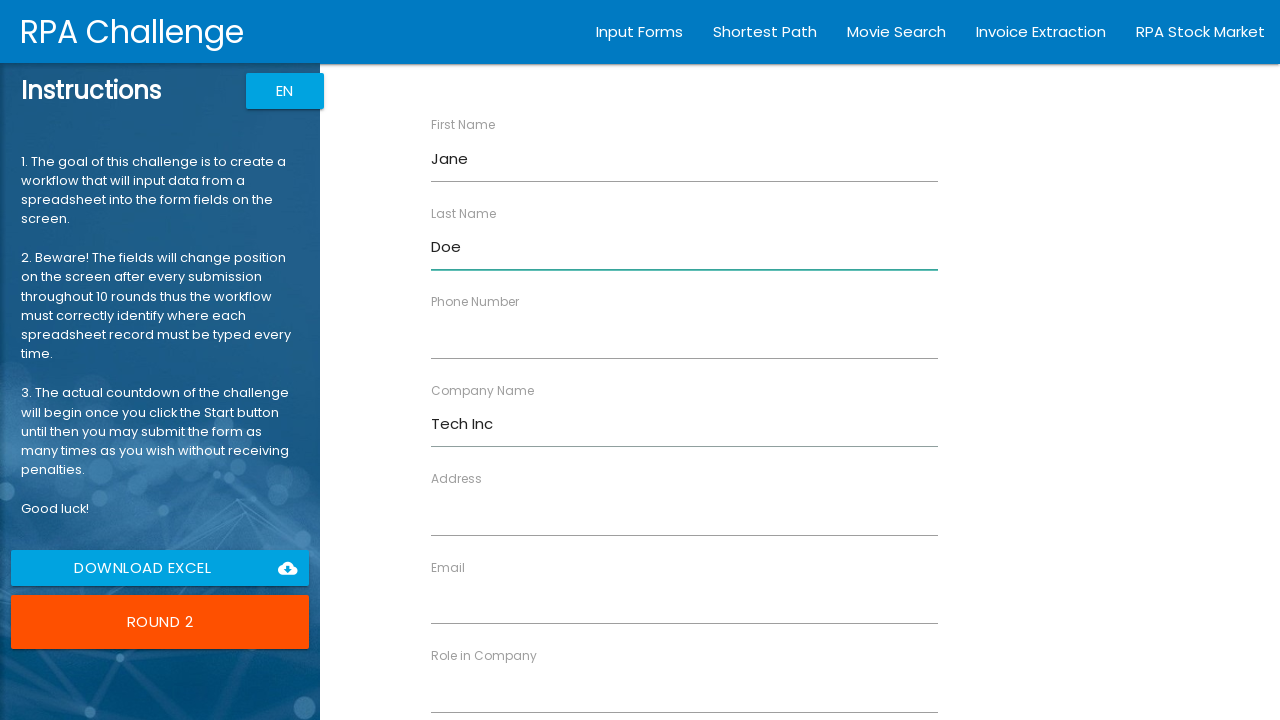

Filled Role in Company field with 'Manager' on input[ng-reflect-name='labelRole']
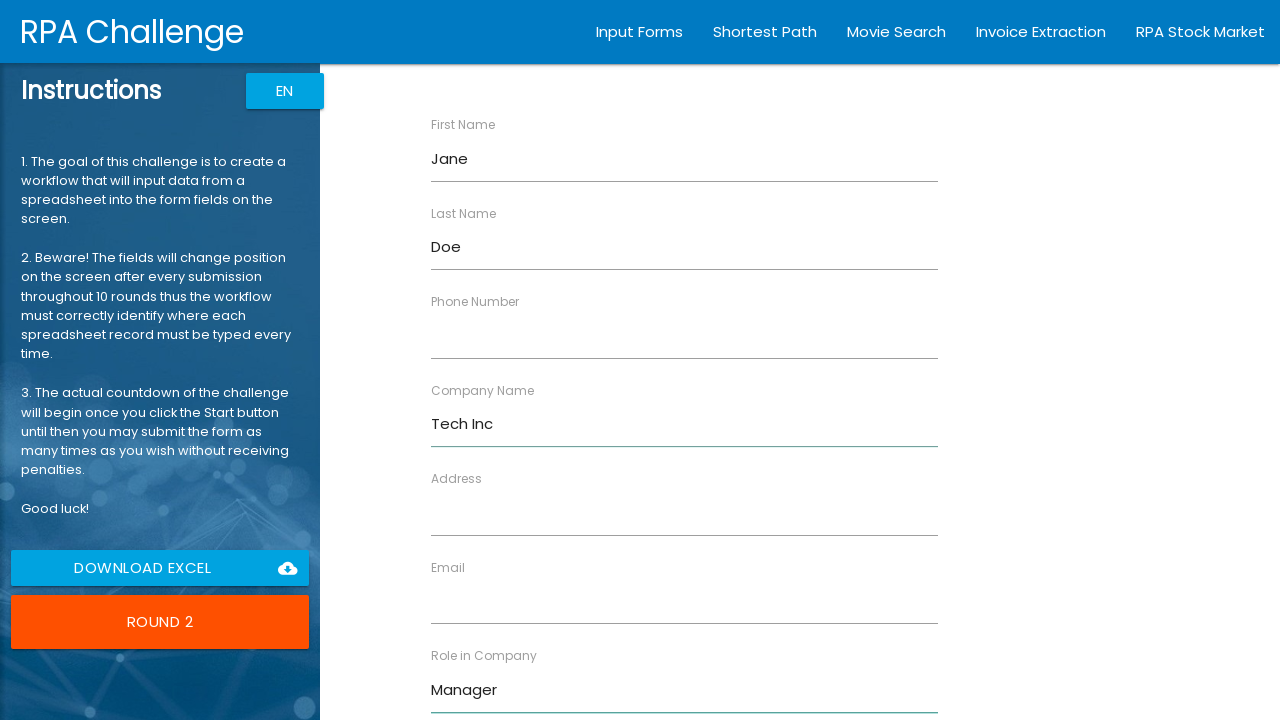

Filled Address field with '456 Oak Ave' on input[ng-reflect-name='labelAddress']
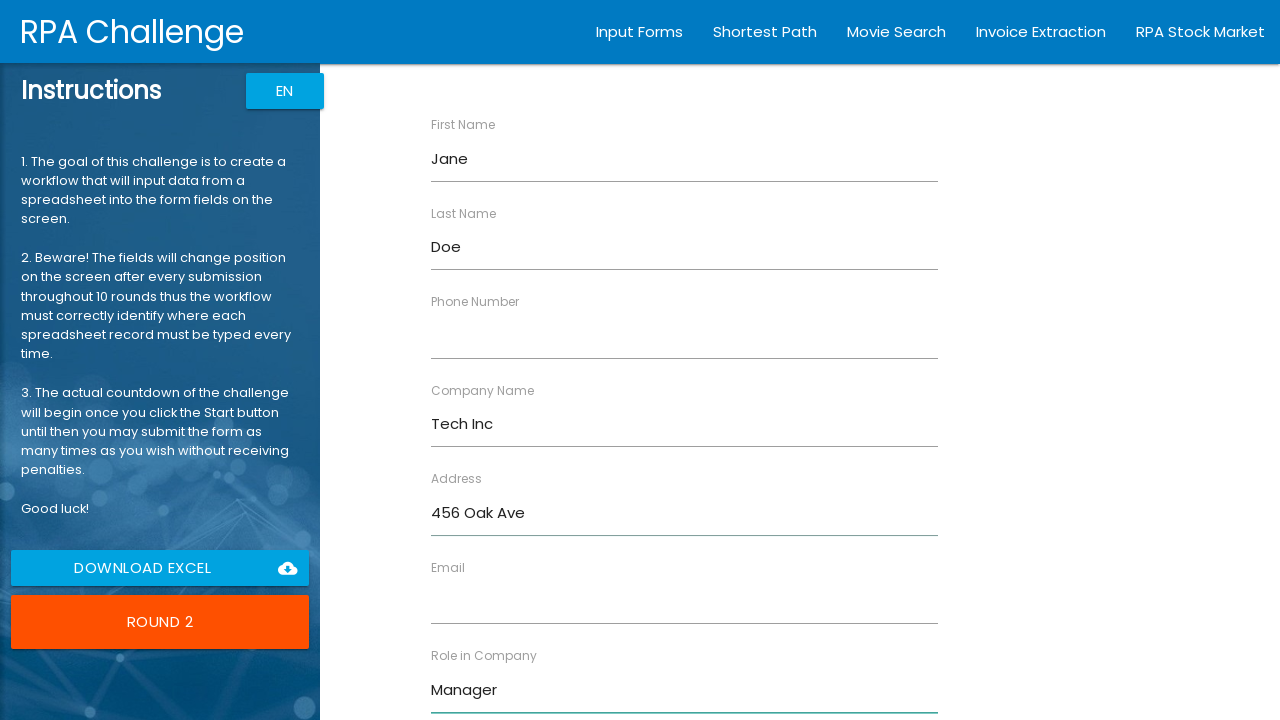

Filled Email field with 'jane.doe@tech.com' on input[ng-reflect-name='labelEmail']
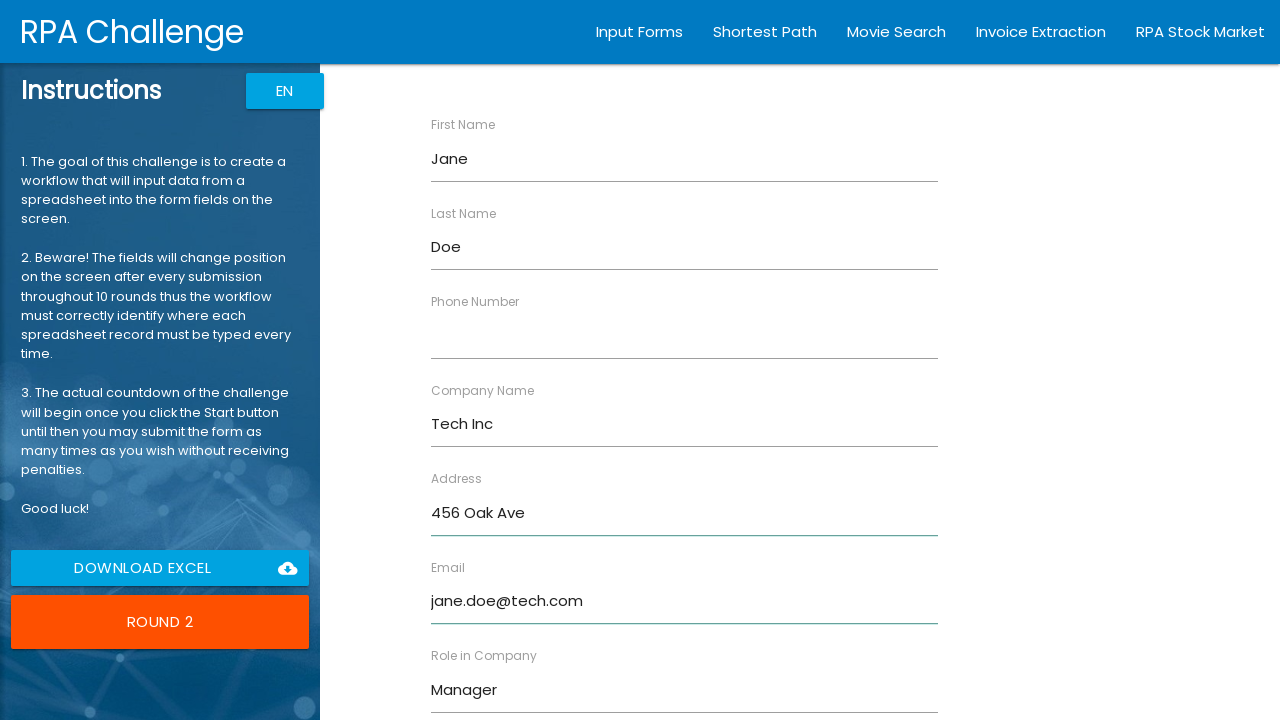

Filled Phone Number field with '5552345678' on input[ng-reflect-name='labelPhone']
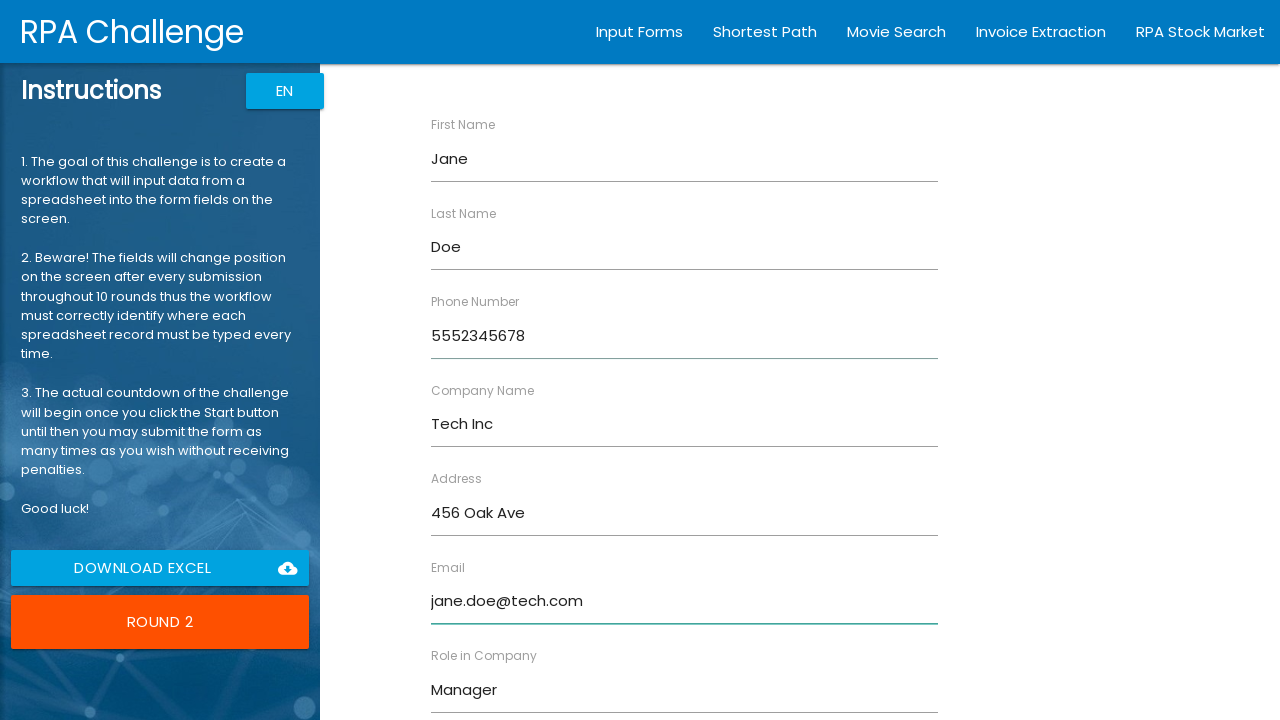

Clicked Submit button to submit form for Jane Doe at (478, 688) on input[type='submit']
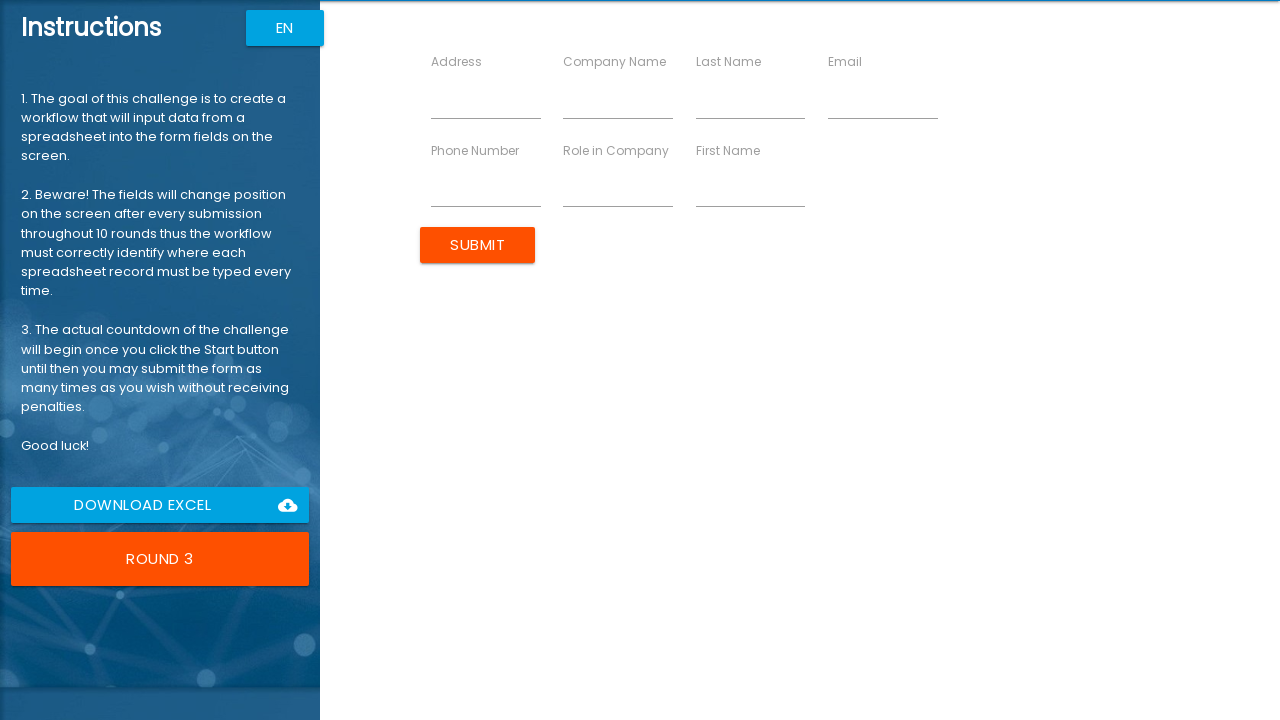

Filled First Name field with 'Michael' on input[ng-reflect-name='labelFirstName']
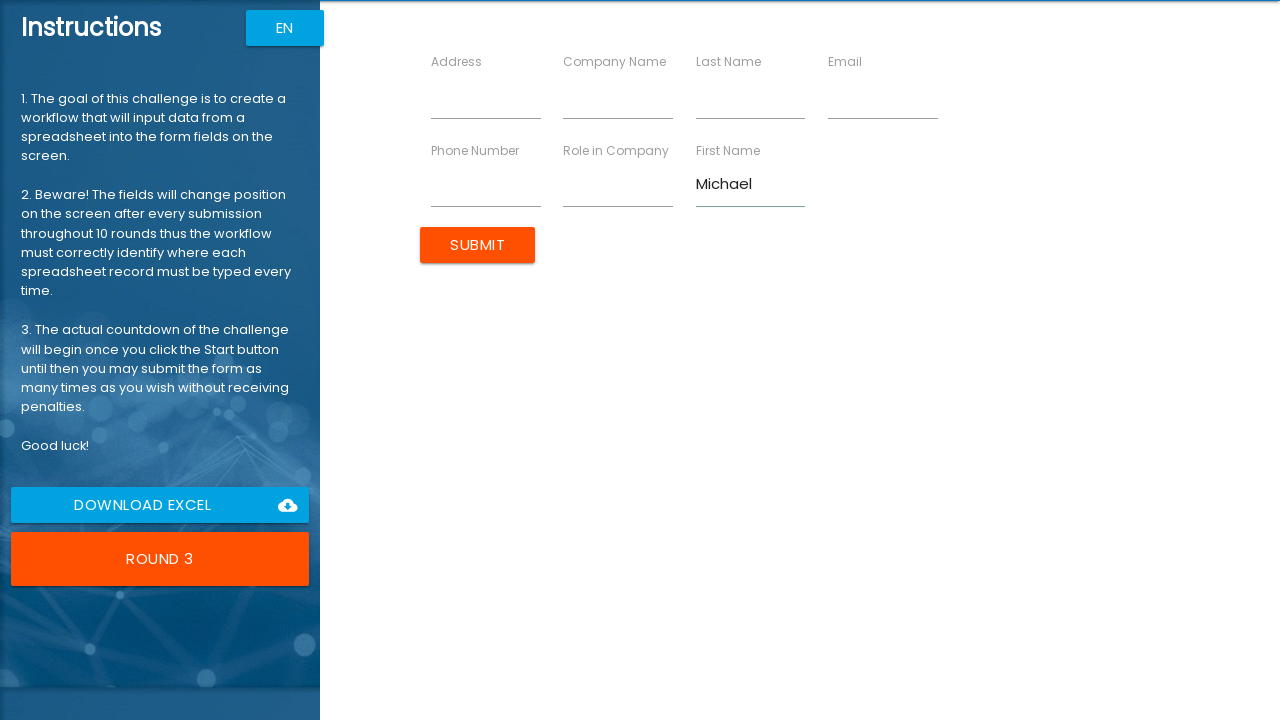

Filled Last Name field with 'Johnson' on input[ng-reflect-name='labelLastName']
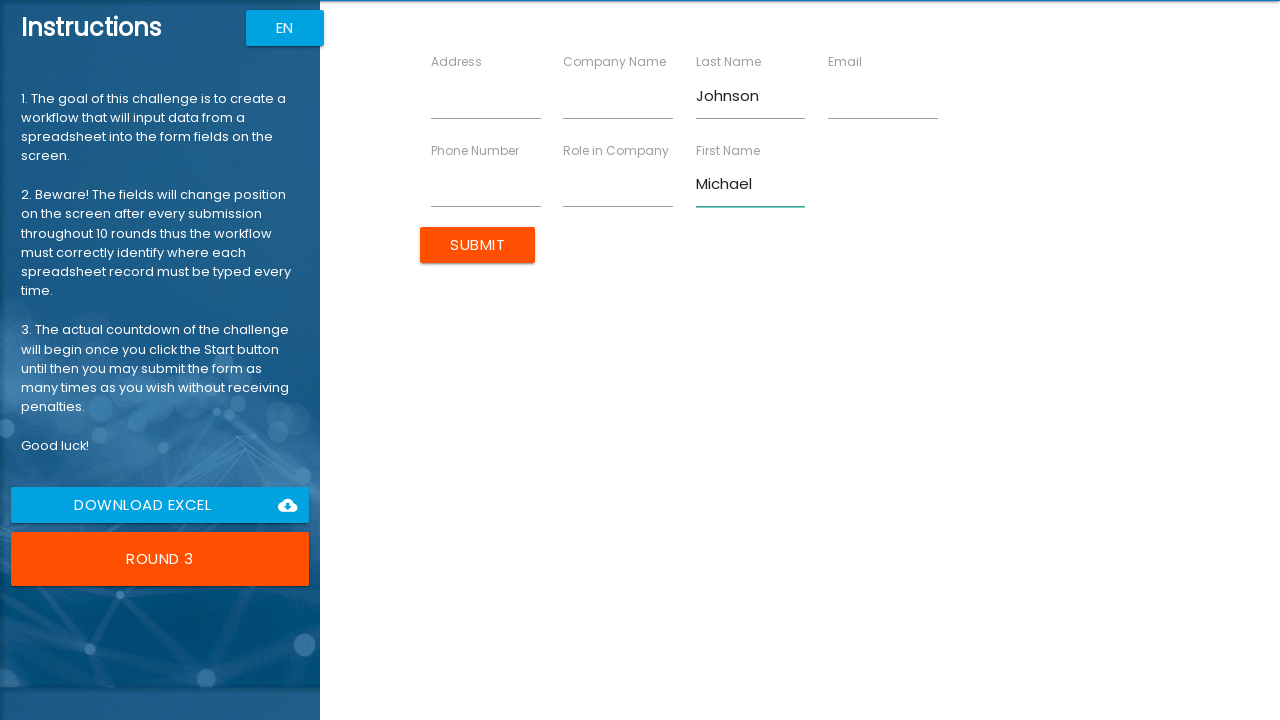

Filled Company Name field with 'Global Ltd' on input[ng-reflect-name='labelCompanyName']
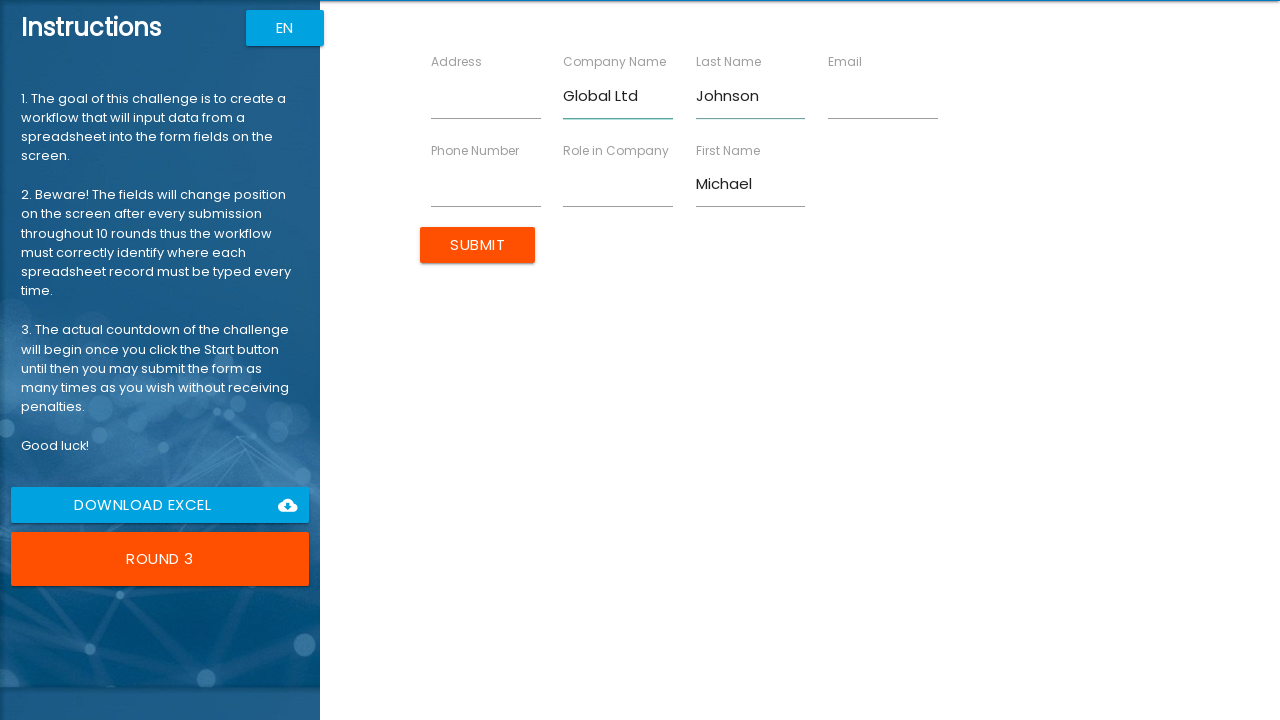

Filled Role in Company field with 'Analyst' on input[ng-reflect-name='labelRole']
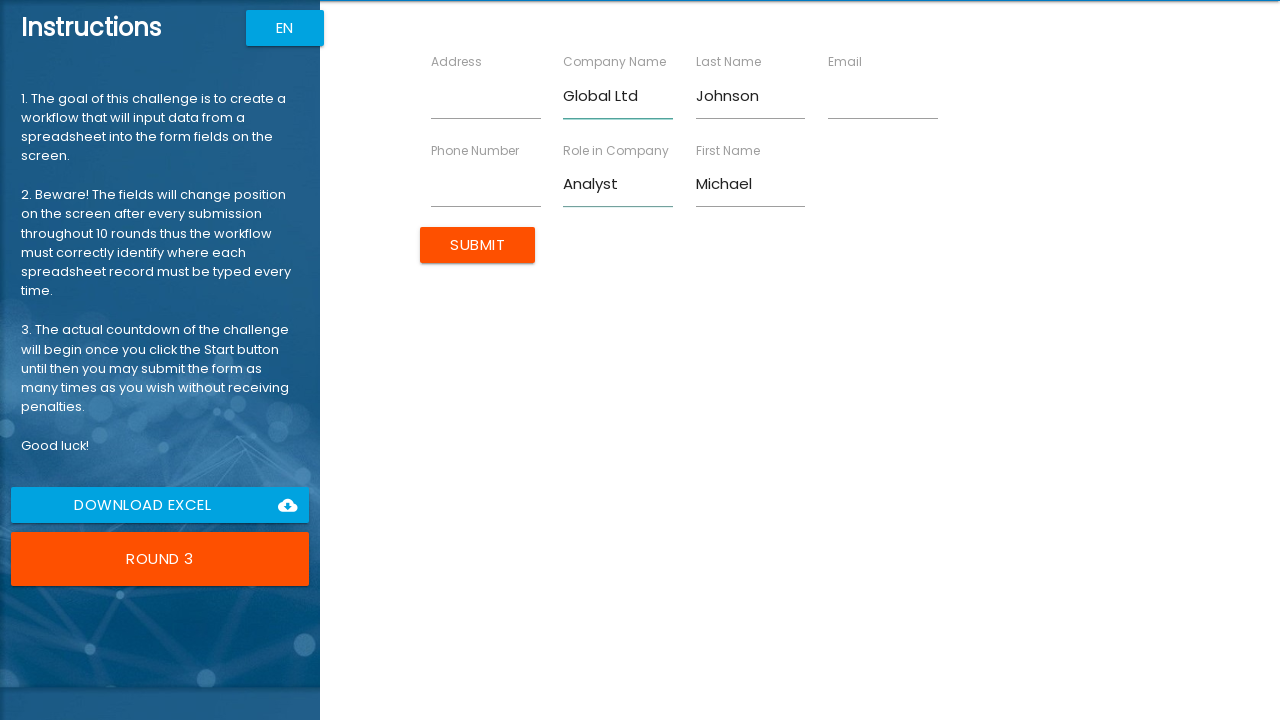

Filled Address field with '789 Pine Rd' on input[ng-reflect-name='labelAddress']
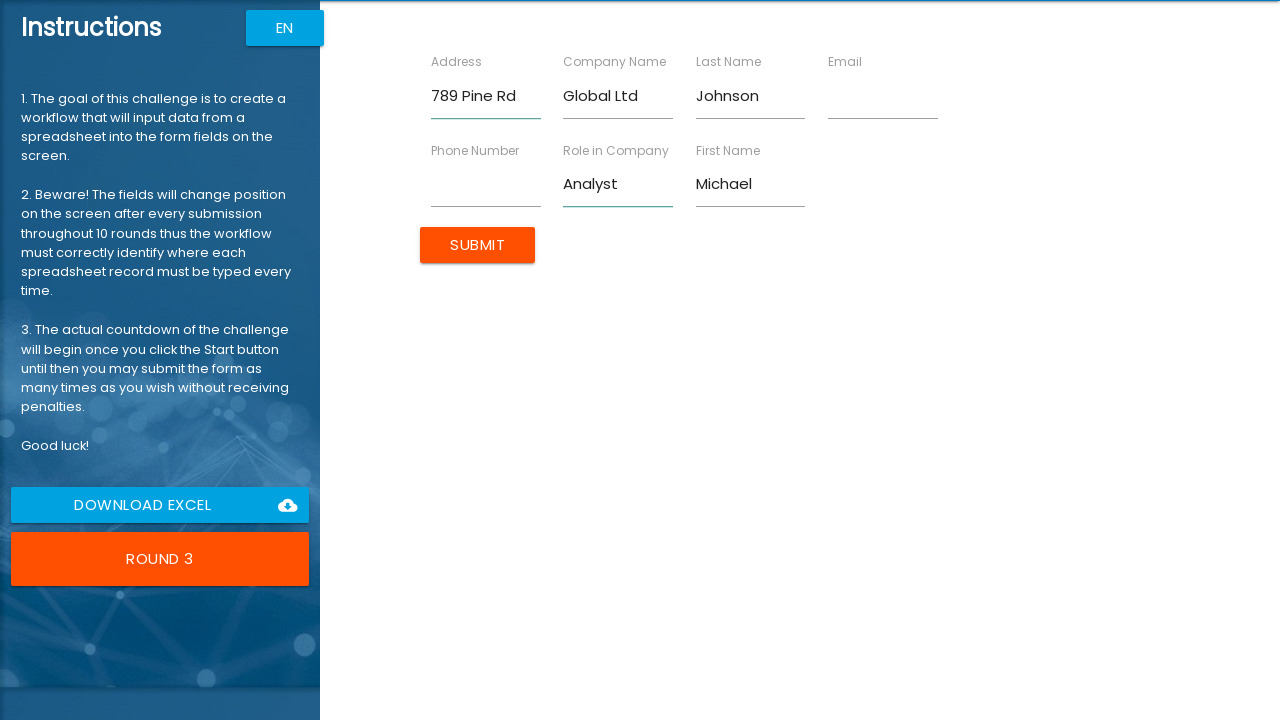

Filled Email field with 'm.johnson@global.com' on input[ng-reflect-name='labelEmail']
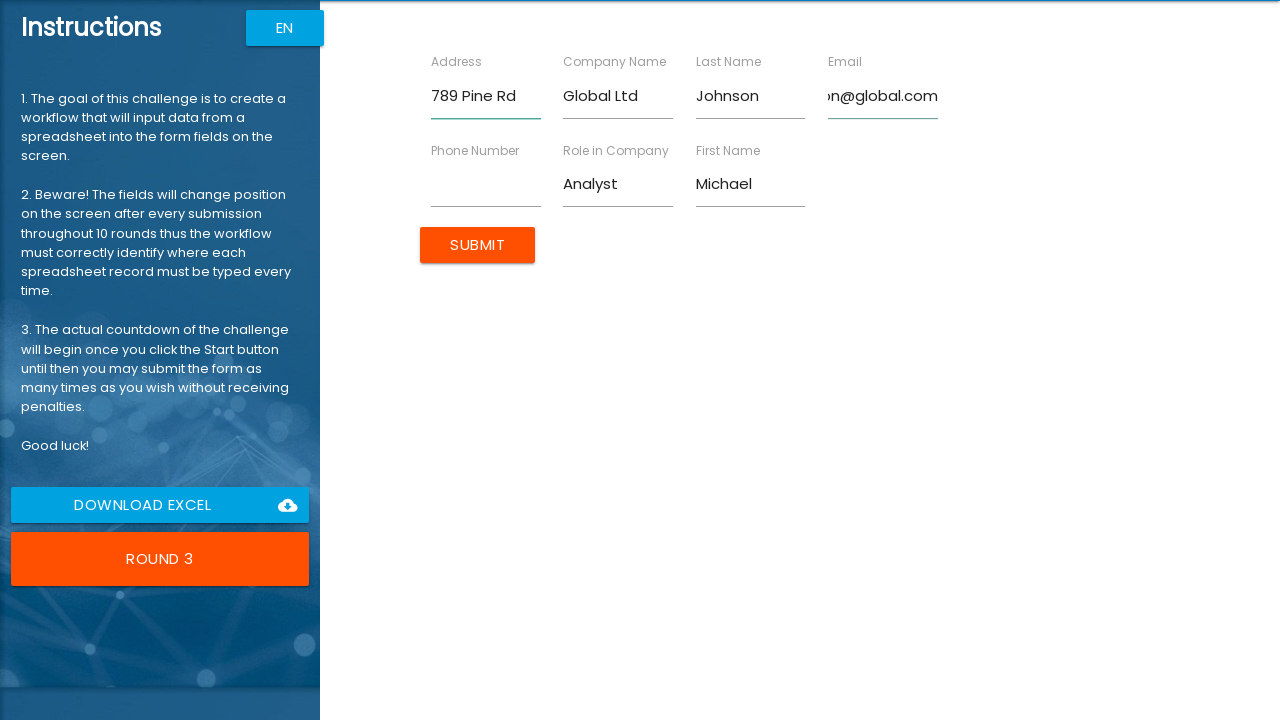

Filled Phone Number field with '5553456789' on input[ng-reflect-name='labelPhone']
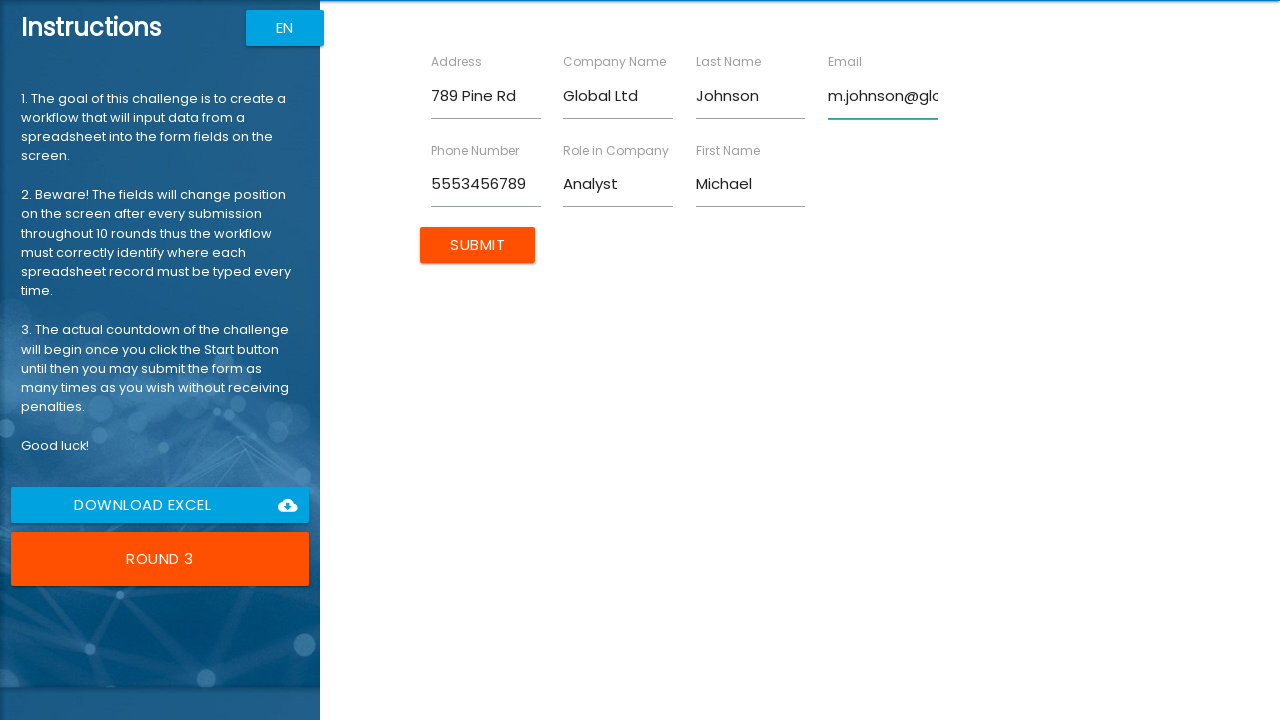

Clicked Submit button to submit form for Michael Johnson at (478, 245) on input[type='submit']
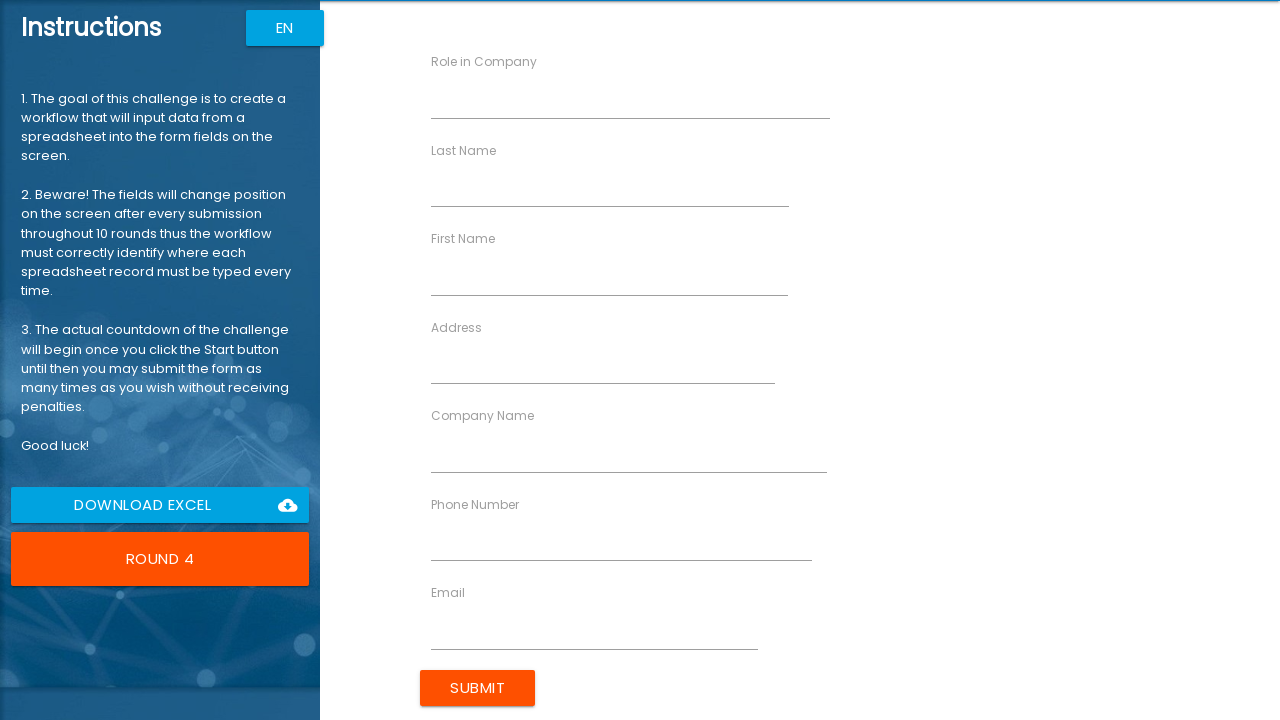

Filled First Name field with 'Emily' on input[ng-reflect-name='labelFirstName']
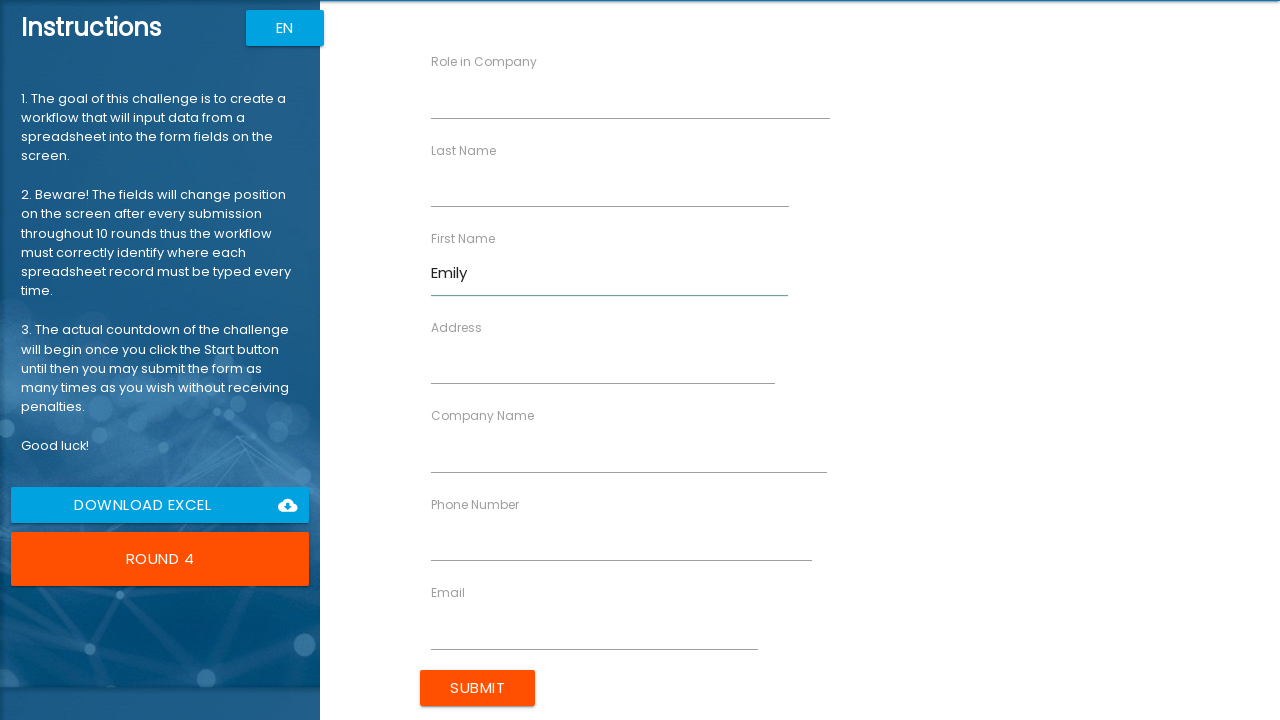

Filled Last Name field with 'Brown' on input[ng-reflect-name='labelLastName']
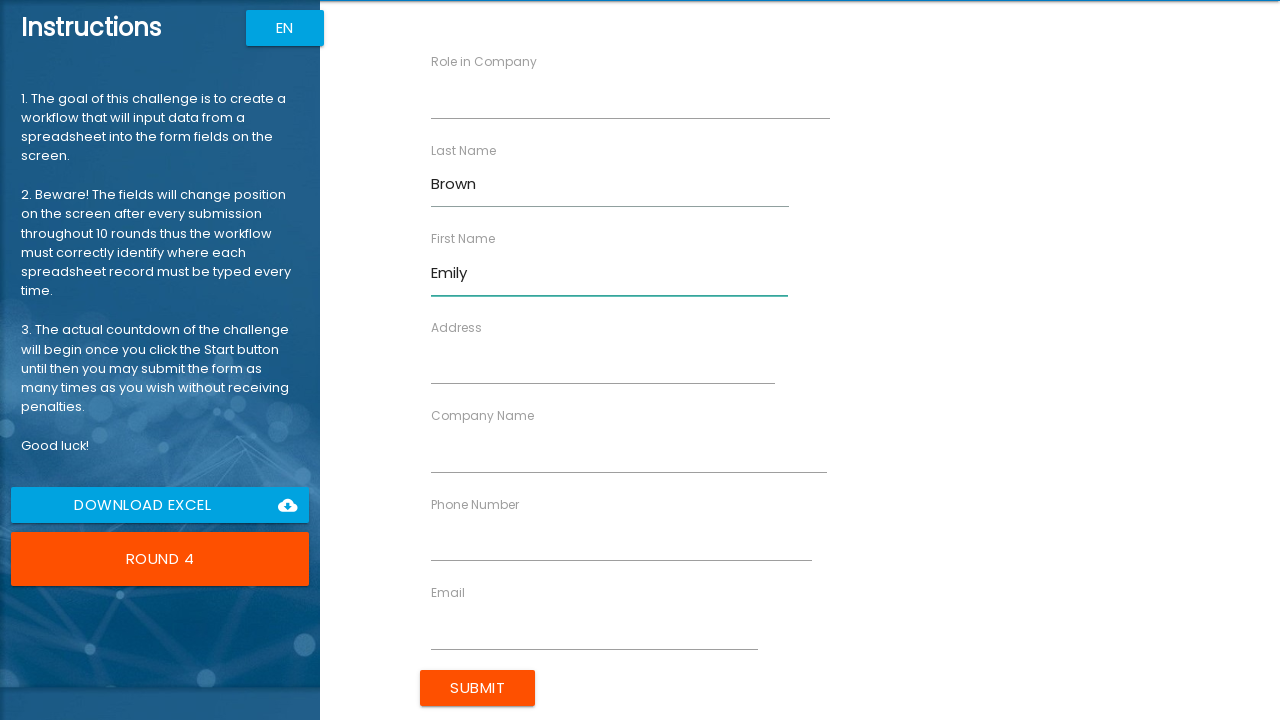

Filled Company Name field with 'StartUp Co' on input[ng-reflect-name='labelCompanyName']
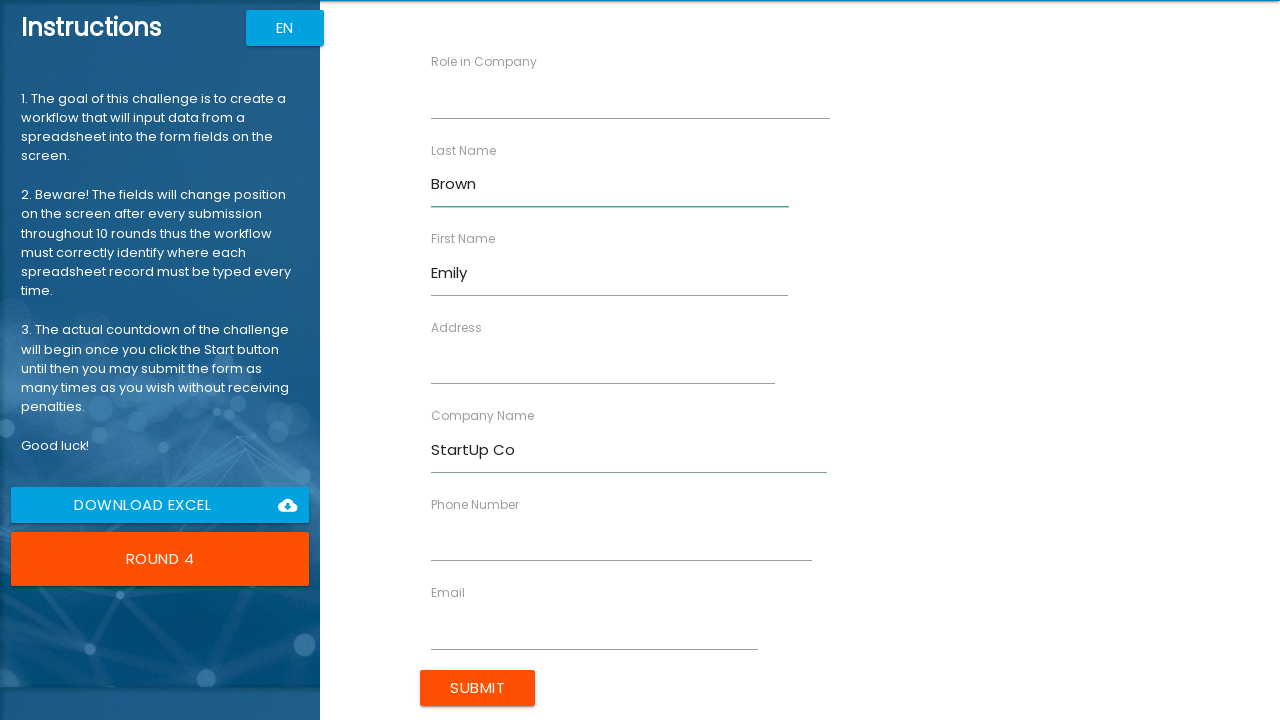

Filled Role in Company field with 'Designer' on input[ng-reflect-name='labelRole']
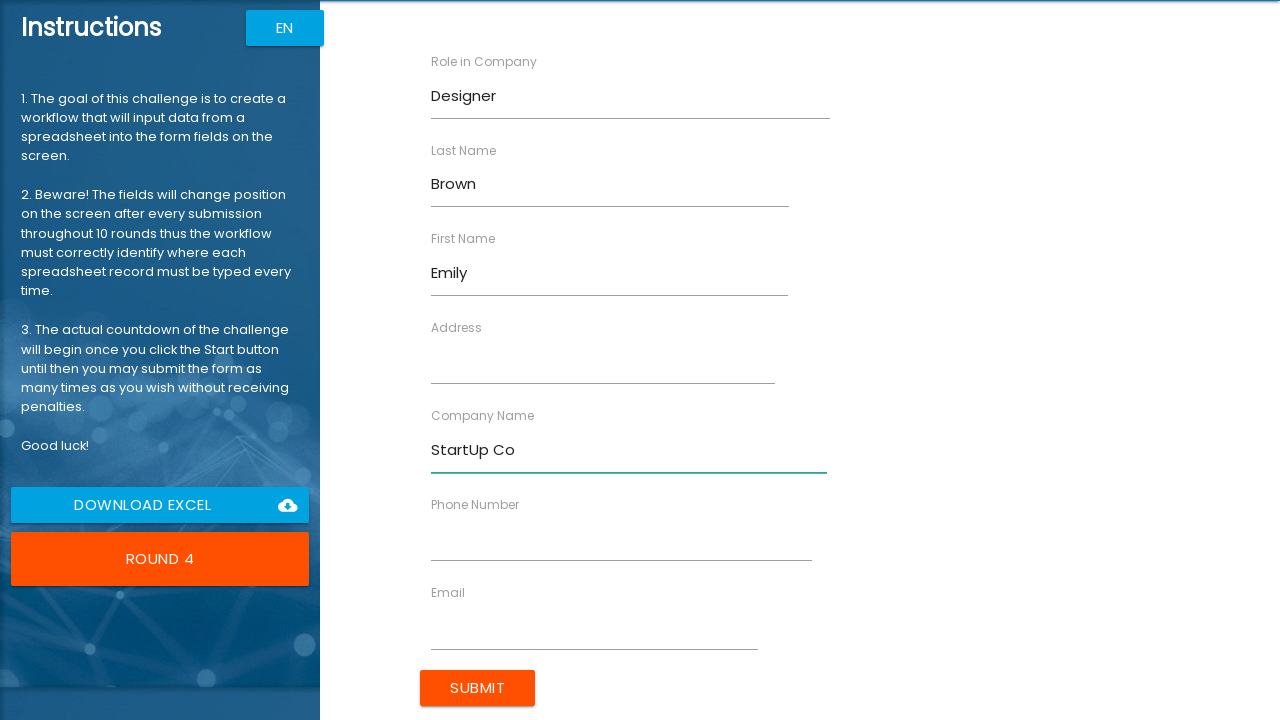

Filled Address field with '321 Elm St' on input[ng-reflect-name='labelAddress']
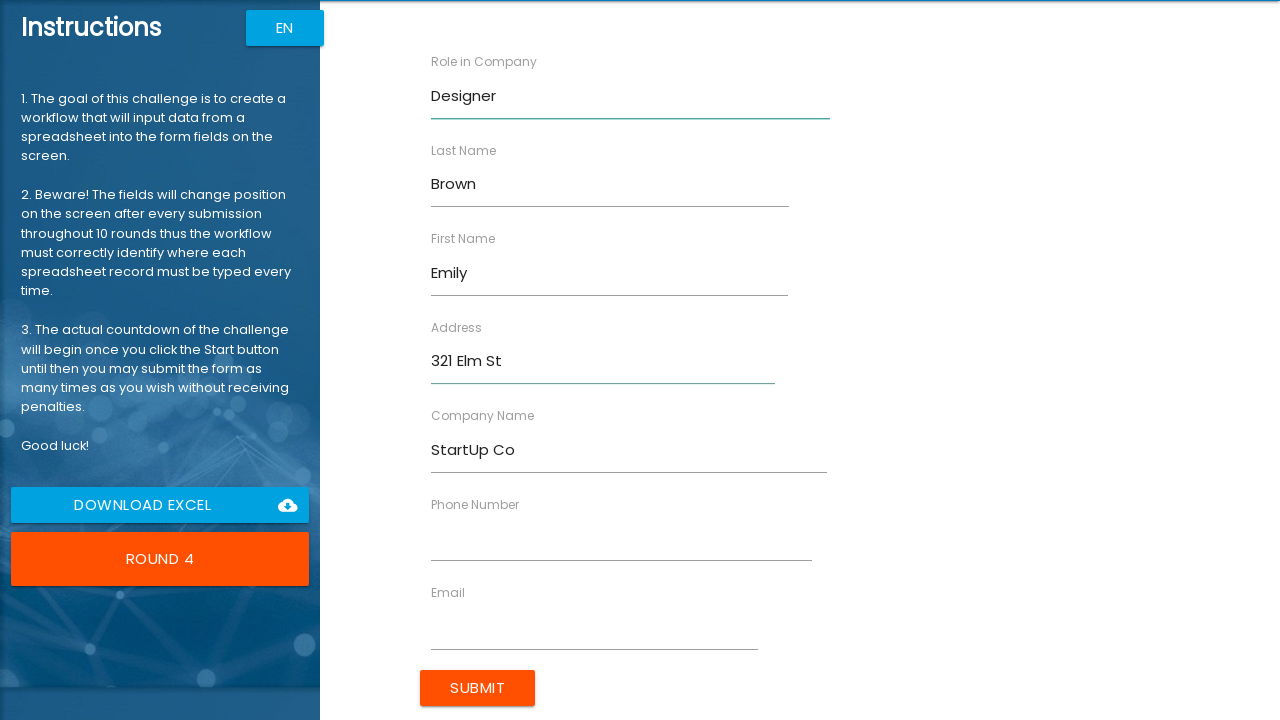

Filled Email field with 'emily.b@startup.com' on input[ng-reflect-name='labelEmail']
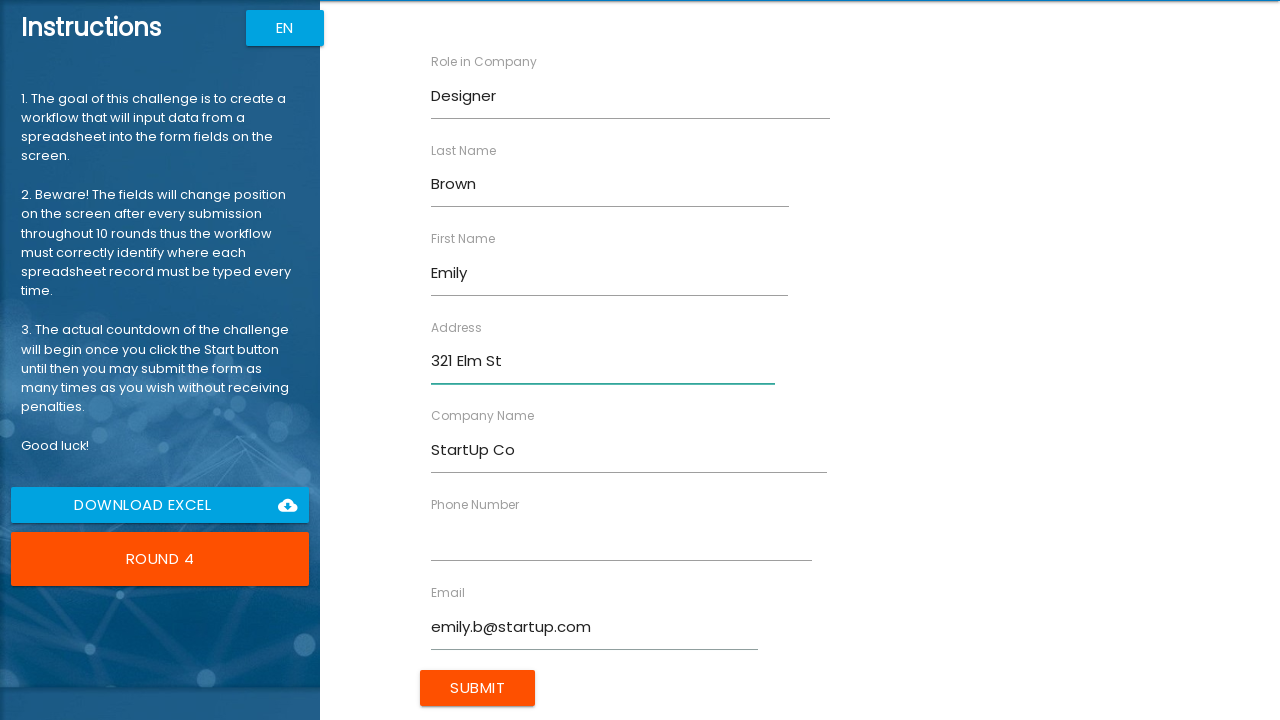

Filled Phone Number field with '5554567890' on input[ng-reflect-name='labelPhone']
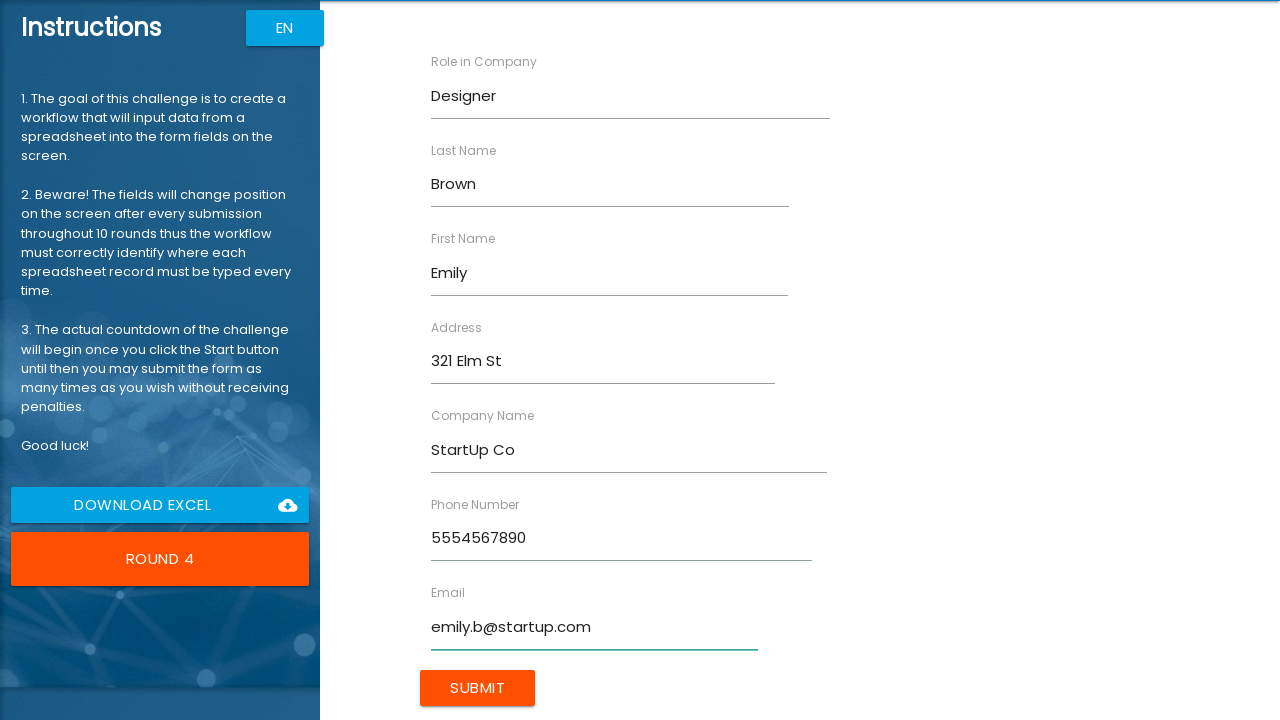

Clicked Submit button to submit form for Emily Brown at (478, 688) on input[type='submit']
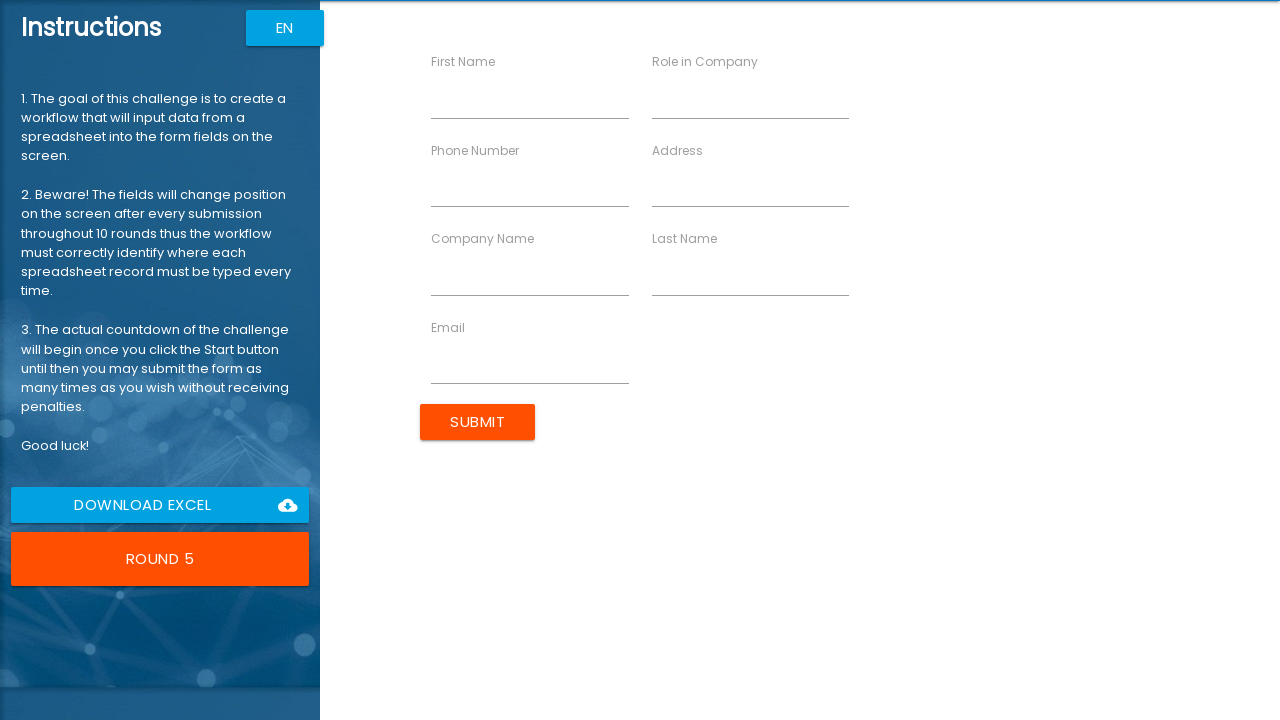

Filled First Name field with 'David' on input[ng-reflect-name='labelFirstName']
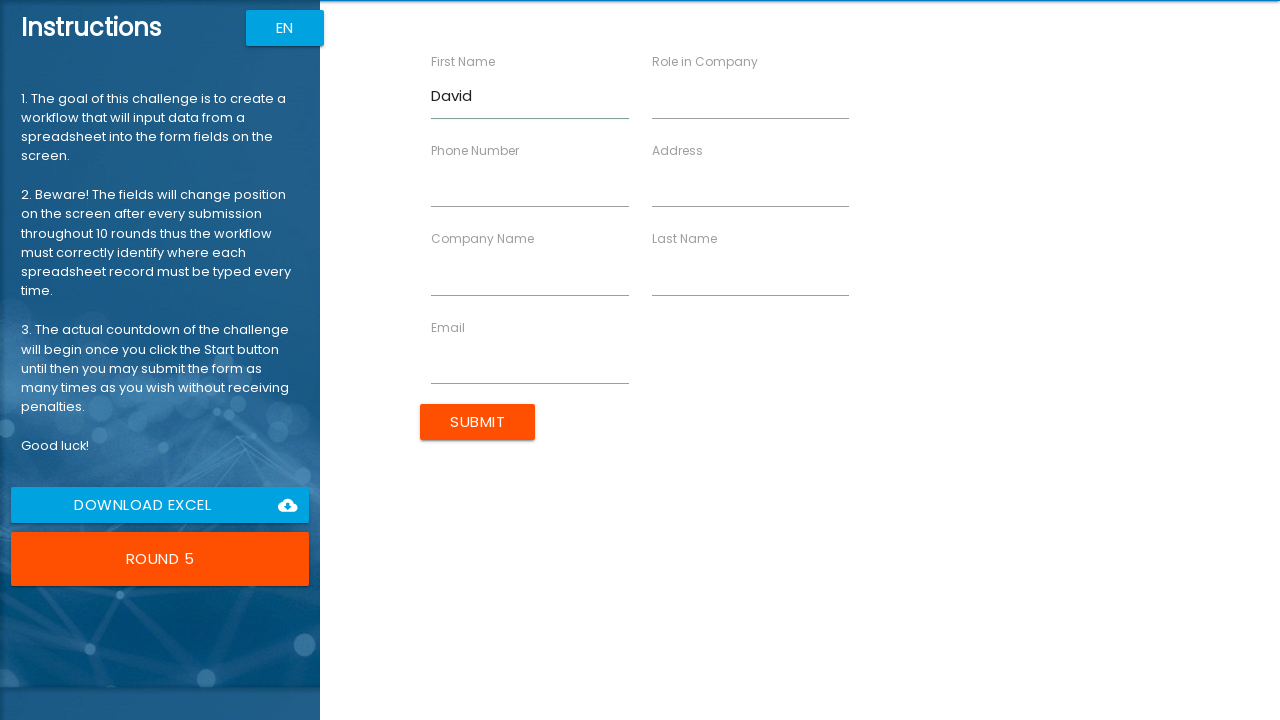

Filled Last Name field with 'Wilson' on input[ng-reflect-name='labelLastName']
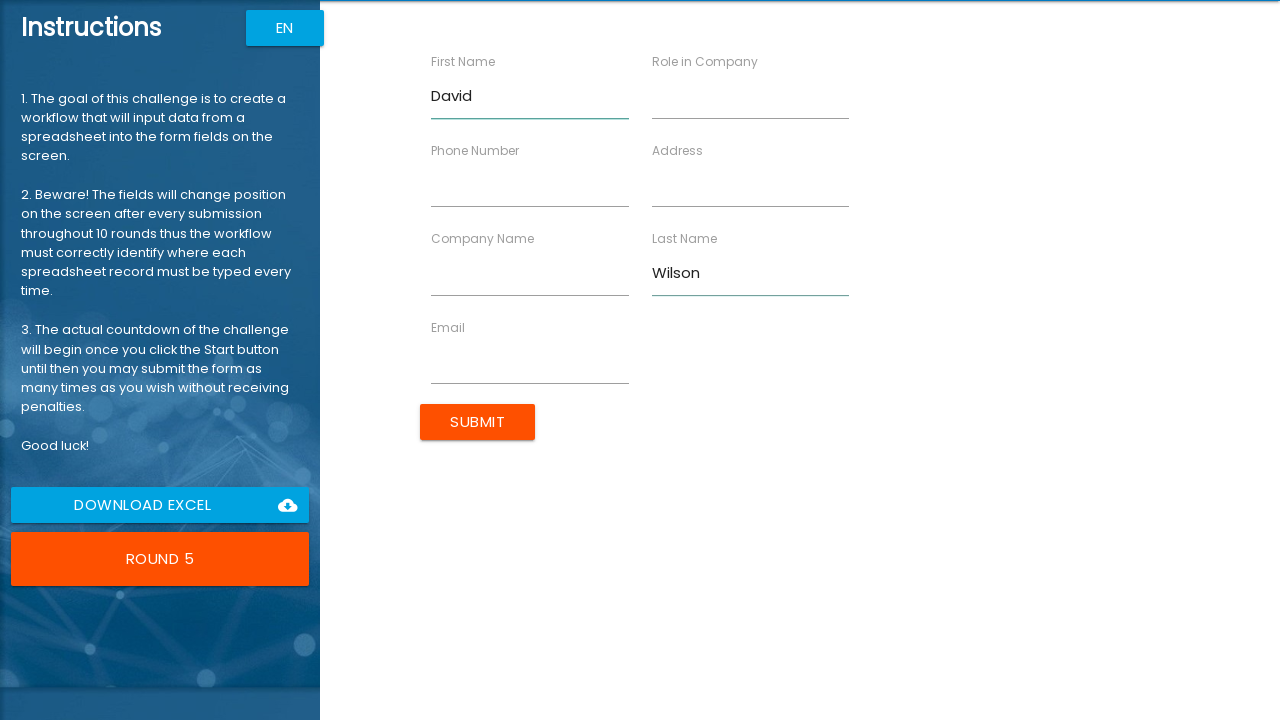

Filled Company Name field with 'Finance Plus' on input[ng-reflect-name='labelCompanyName']
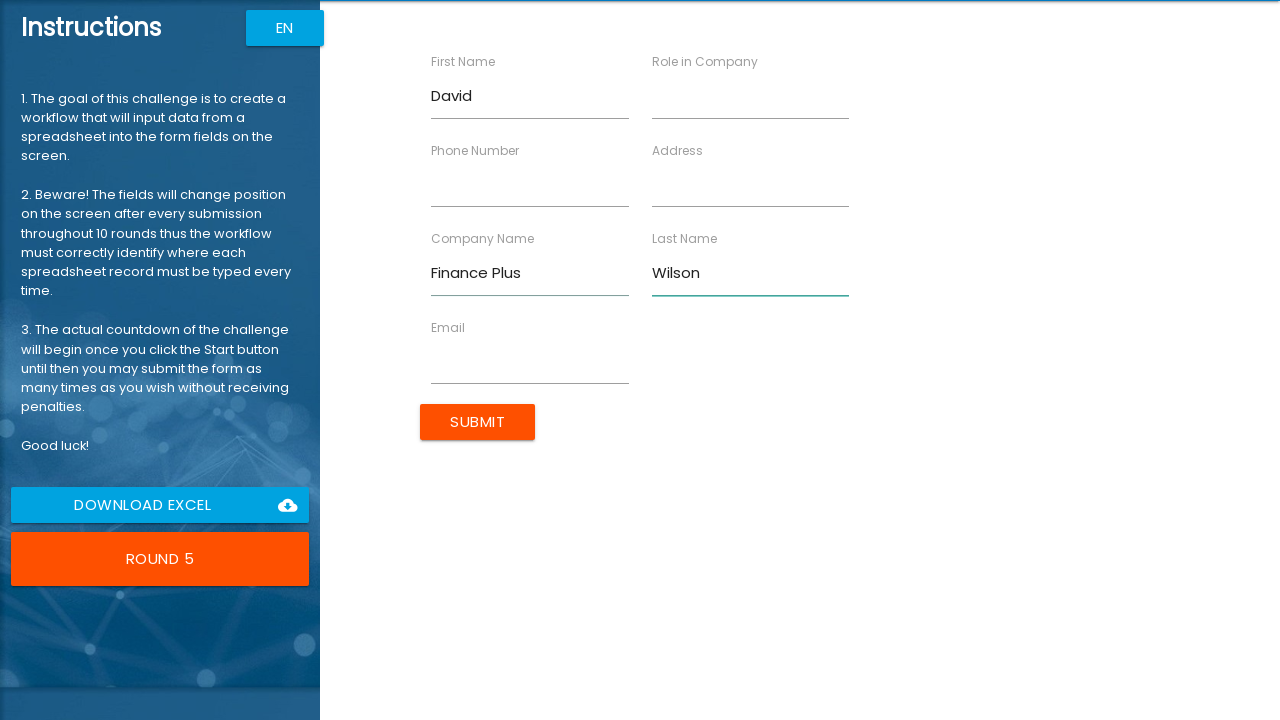

Filled Role in Company field with 'Director' on input[ng-reflect-name='labelRole']
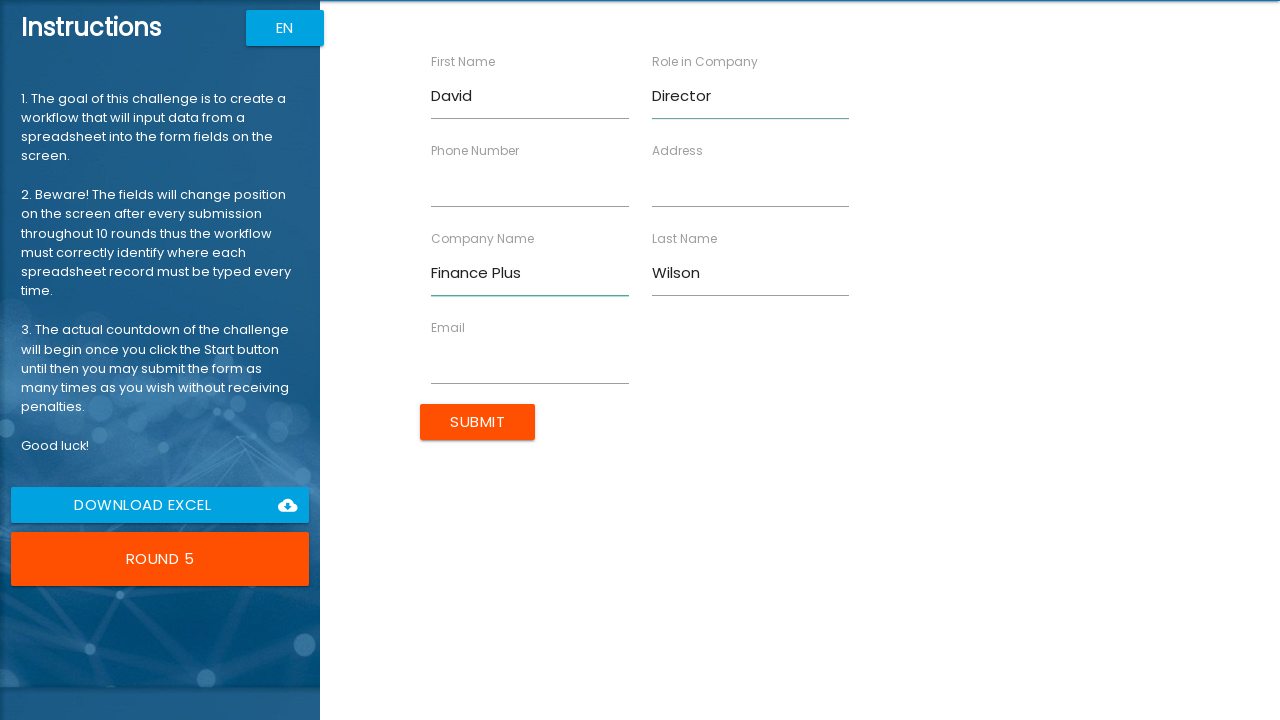

Filled Address field with '654 Maple Dr' on input[ng-reflect-name='labelAddress']
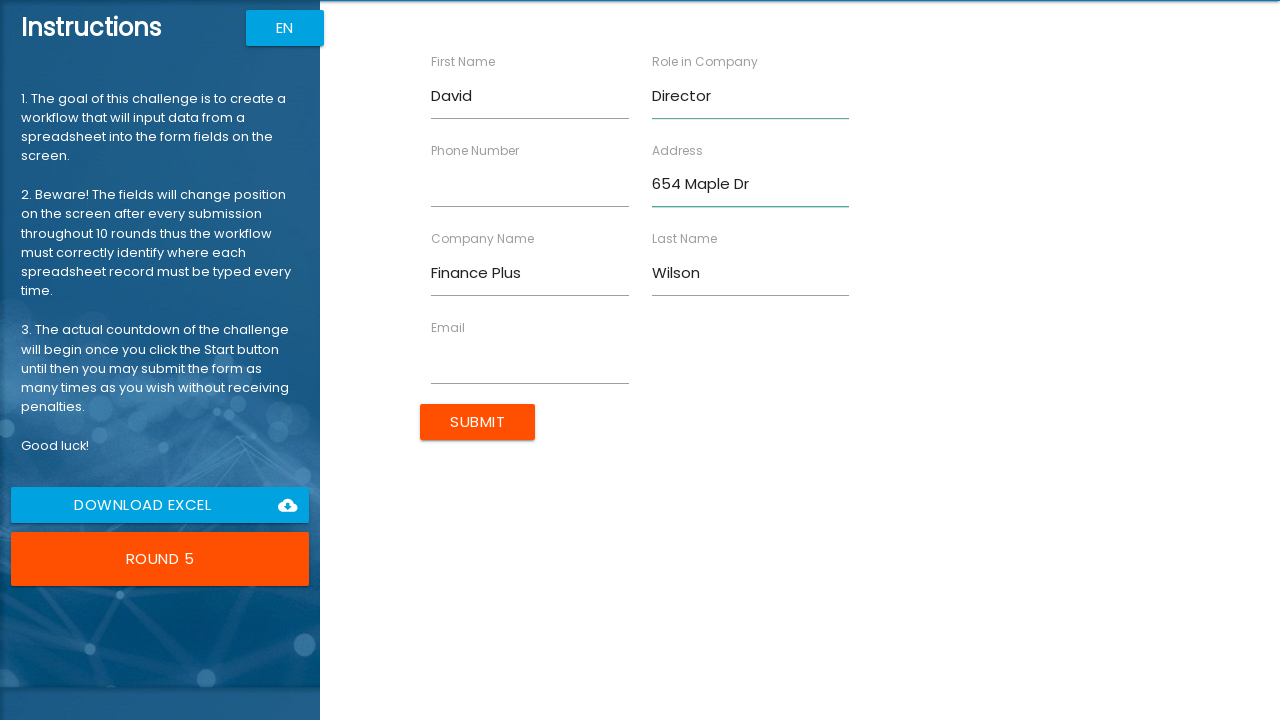

Filled Email field with 'd.wilson@finplus.com' on input[ng-reflect-name='labelEmail']
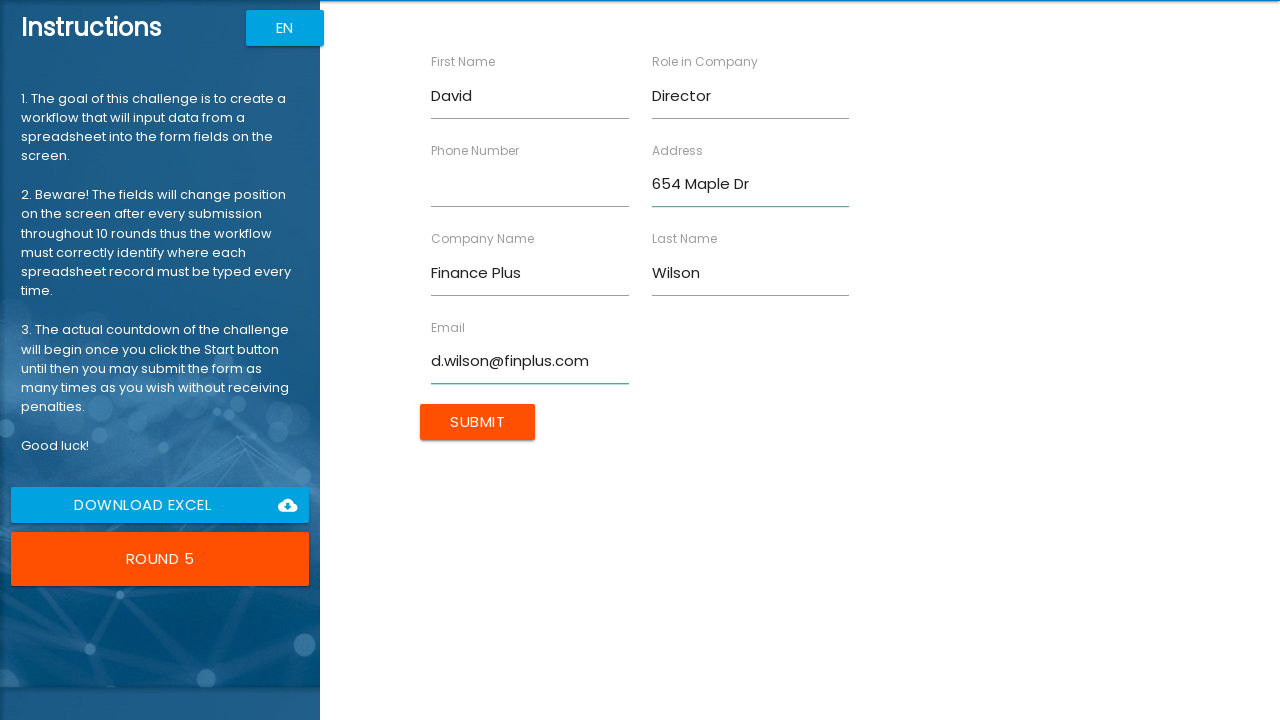

Filled Phone Number field with '5555678901' on input[ng-reflect-name='labelPhone']
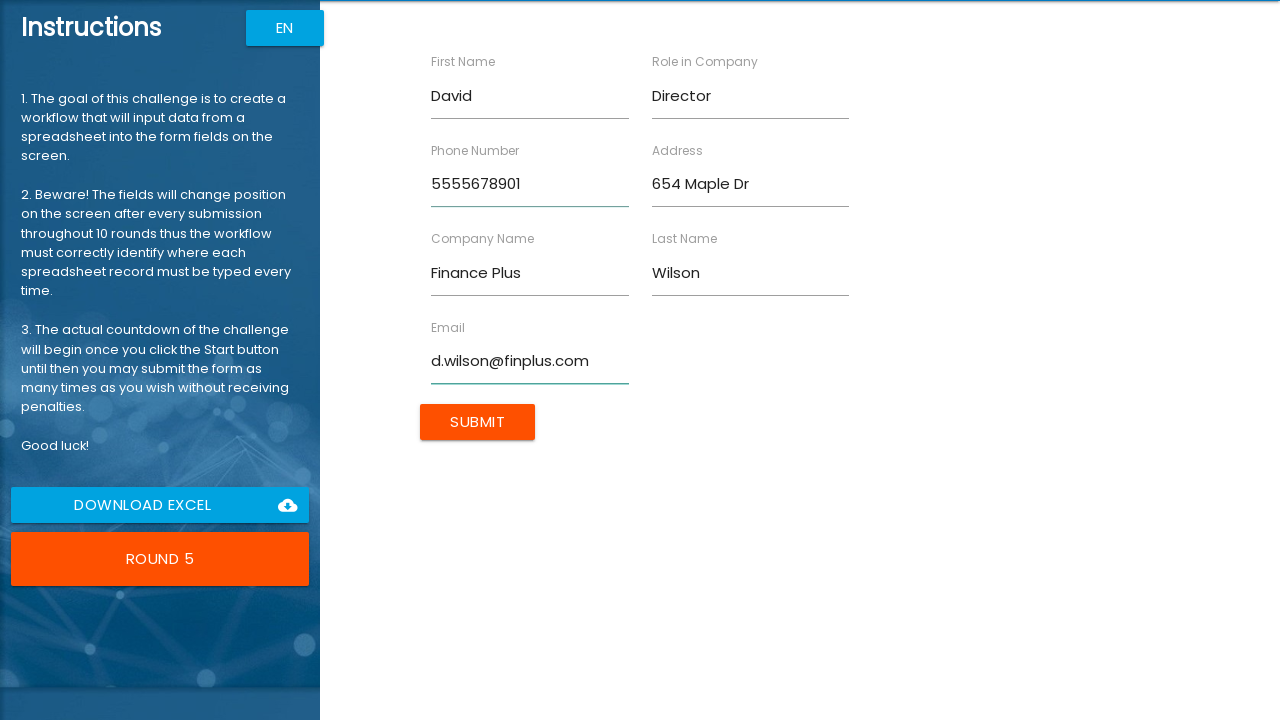

Clicked Submit button to submit form for David Wilson at (478, 422) on input[type='submit']
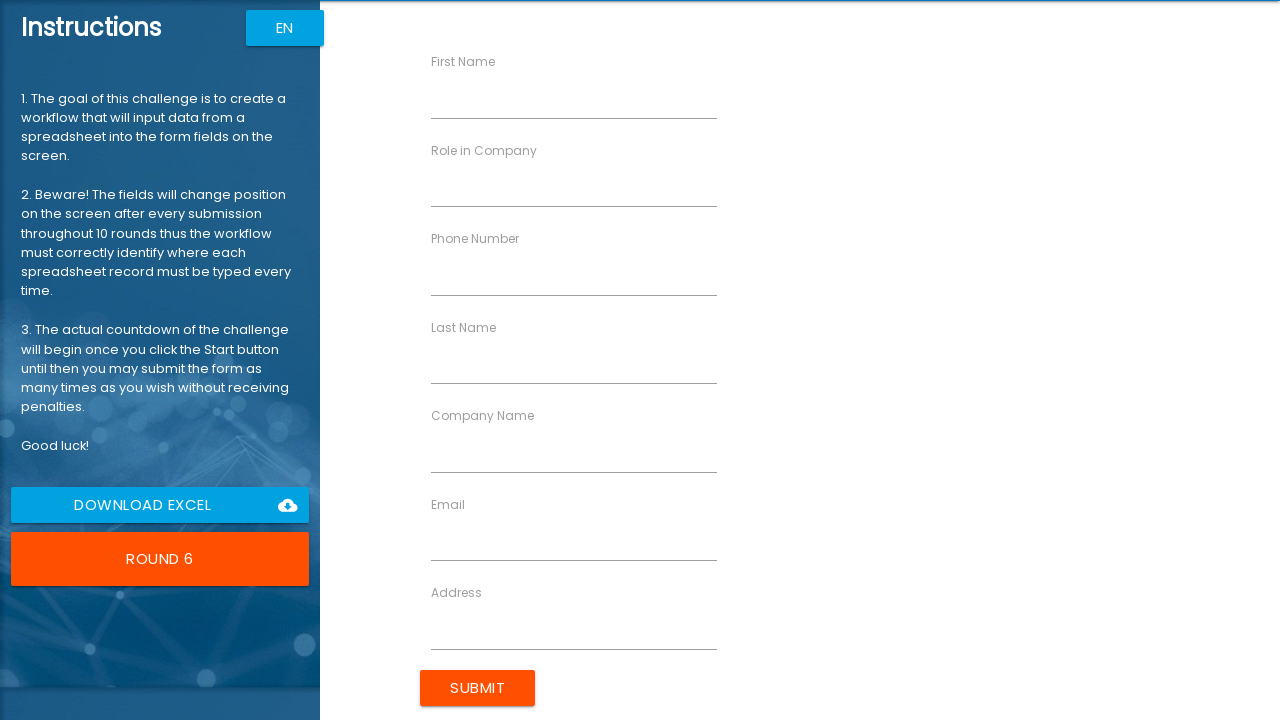

Filled First Name field with 'Sarah' on input[ng-reflect-name='labelFirstName']
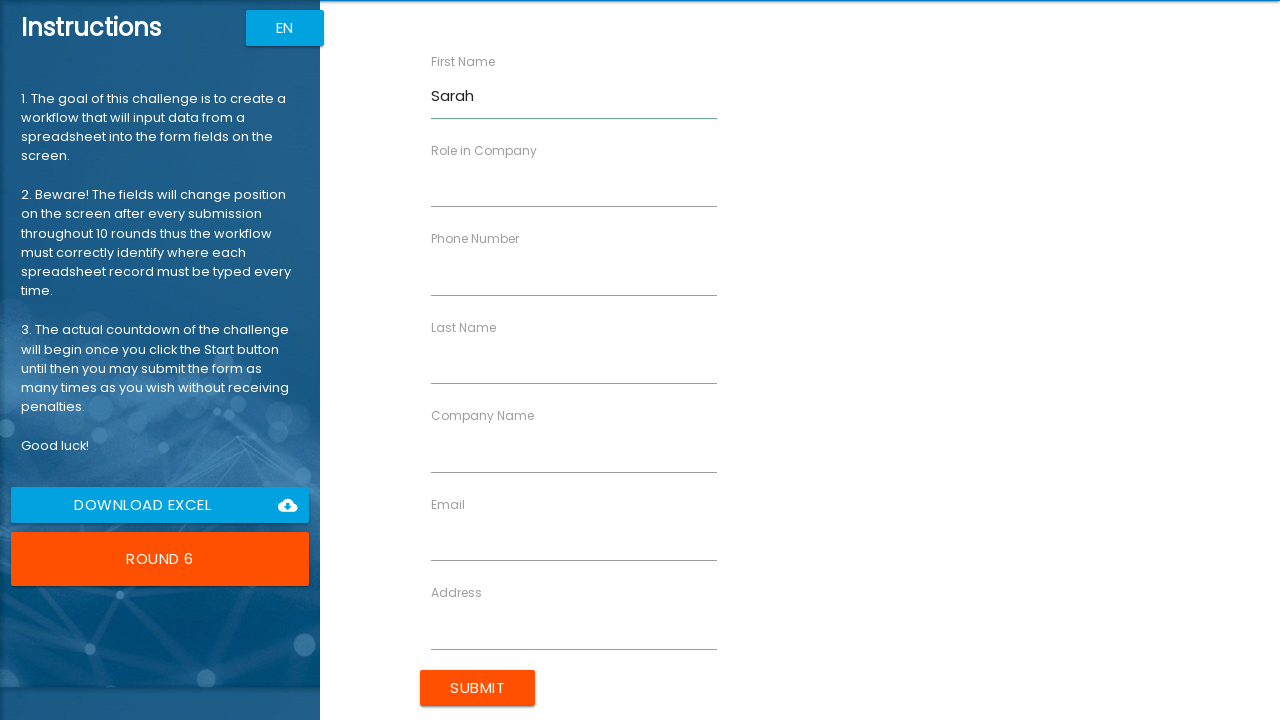

Filled Last Name field with 'Taylor' on input[ng-reflect-name='labelLastName']
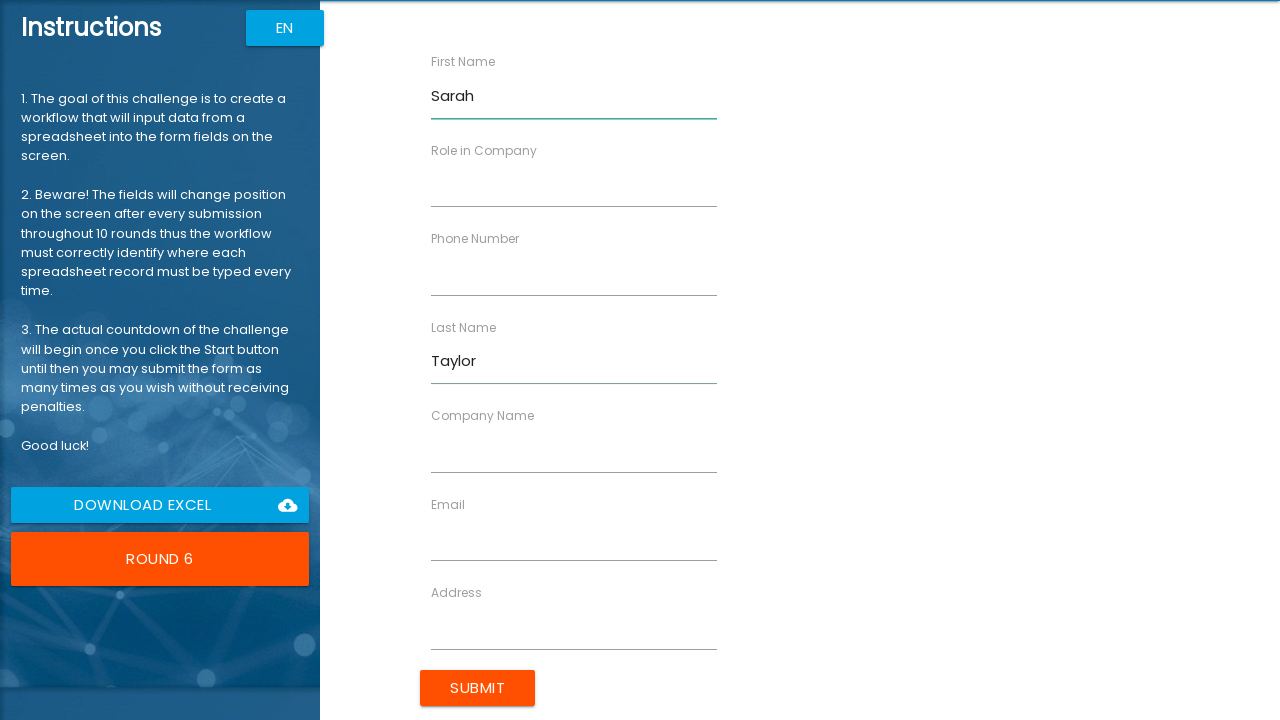

Filled Company Name field with 'Media Hub' on input[ng-reflect-name='labelCompanyName']
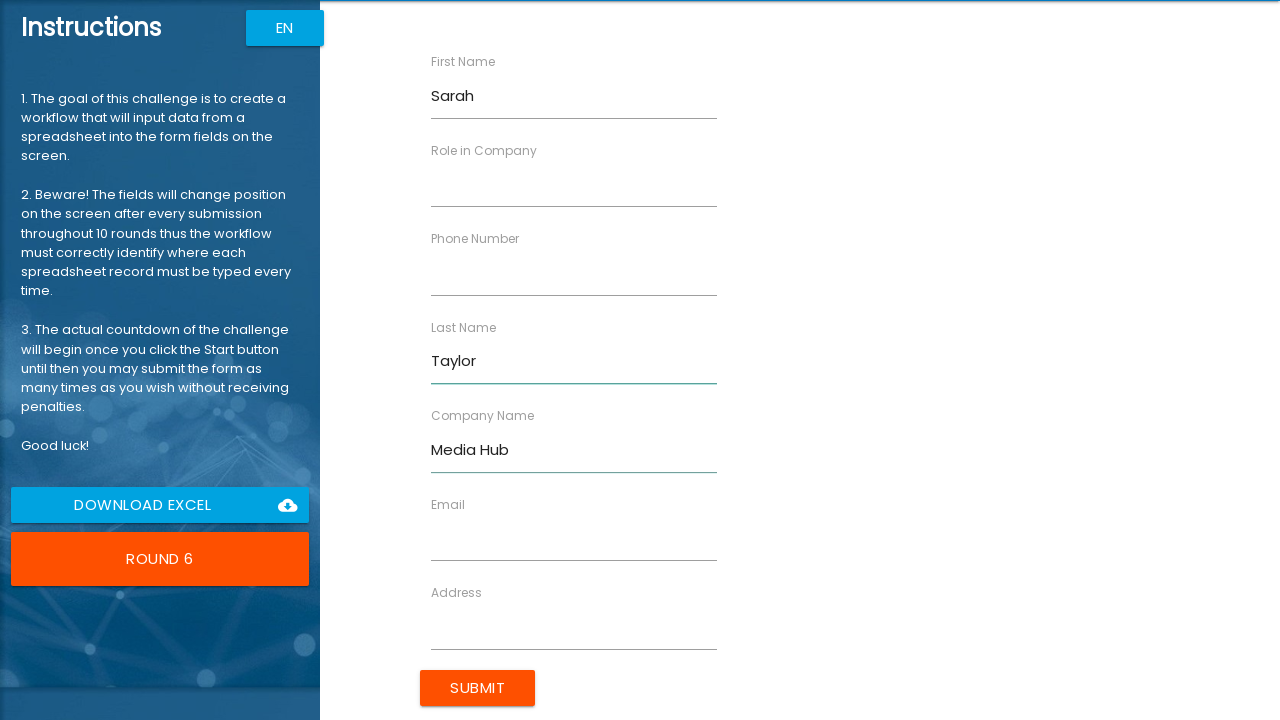

Filled Role in Company field with 'Editor' on input[ng-reflect-name='labelRole']
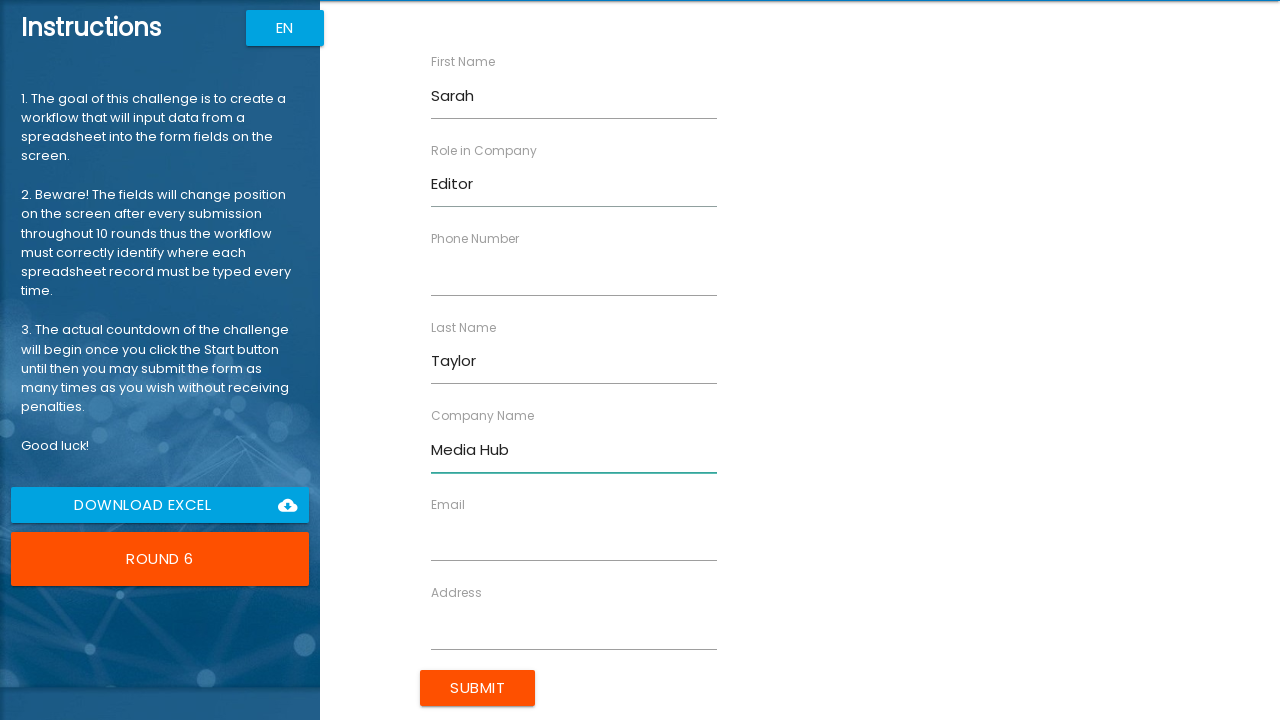

Filled Address field with '987 Cedar Ln' on input[ng-reflect-name='labelAddress']
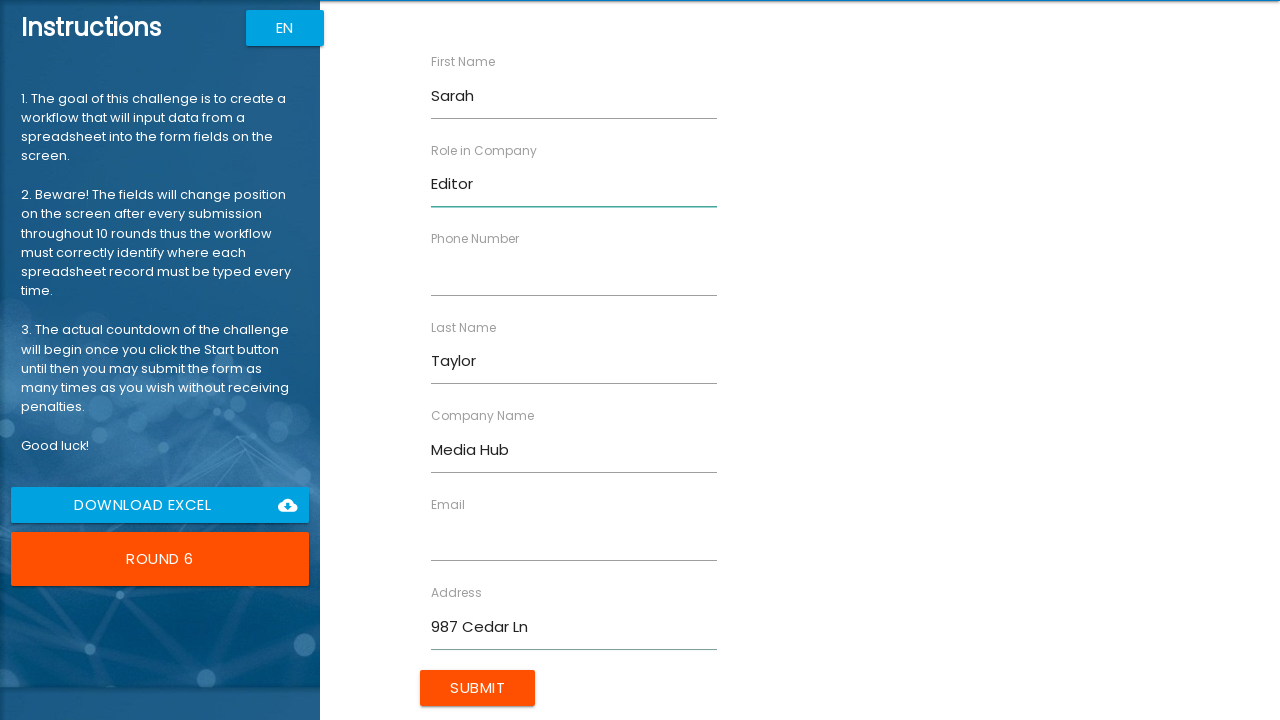

Filled Email field with 'sarah.t@mediahub.com' on input[ng-reflect-name='labelEmail']
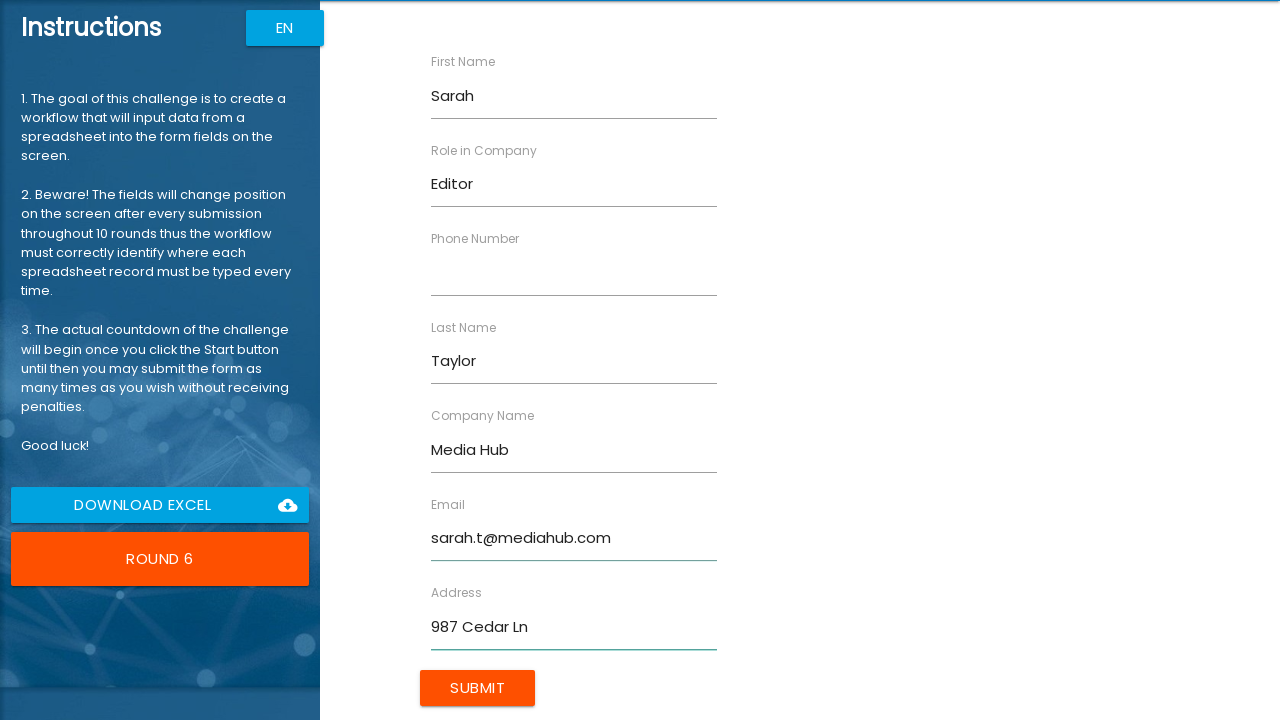

Filled Phone Number field with '5556789012' on input[ng-reflect-name='labelPhone']
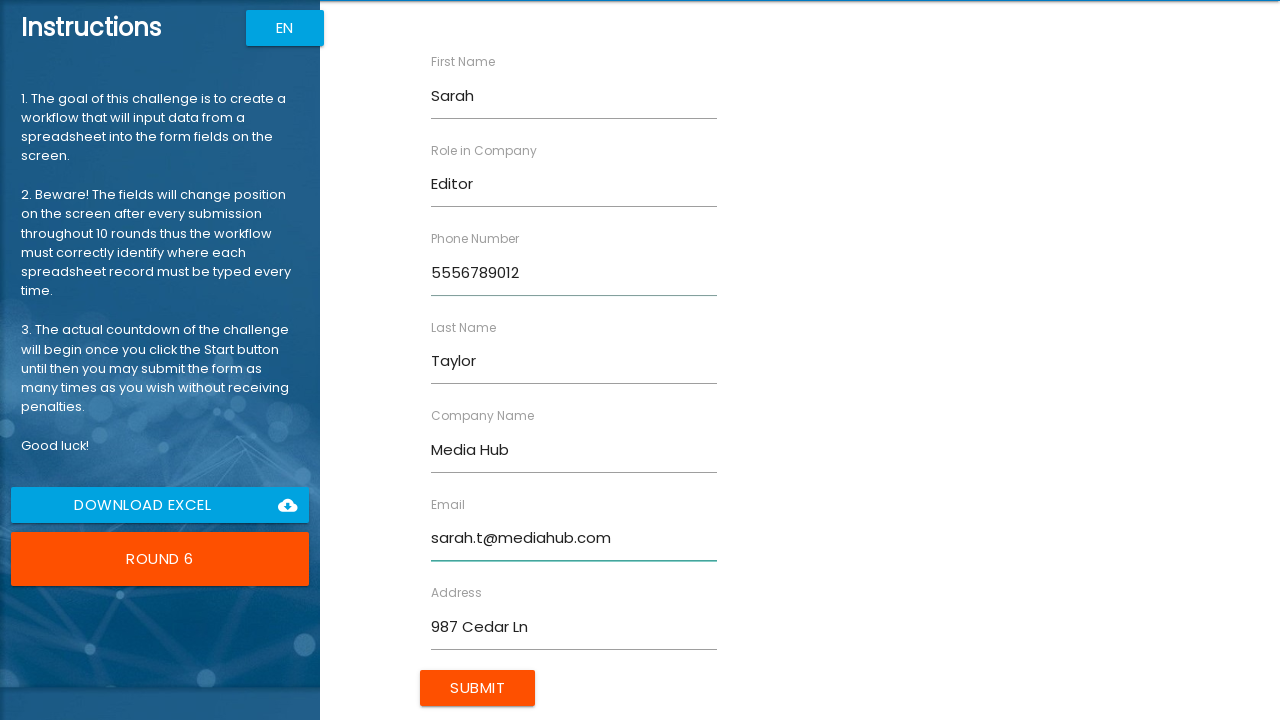

Clicked Submit button to submit form for Sarah Taylor at (478, 688) on input[type='submit']
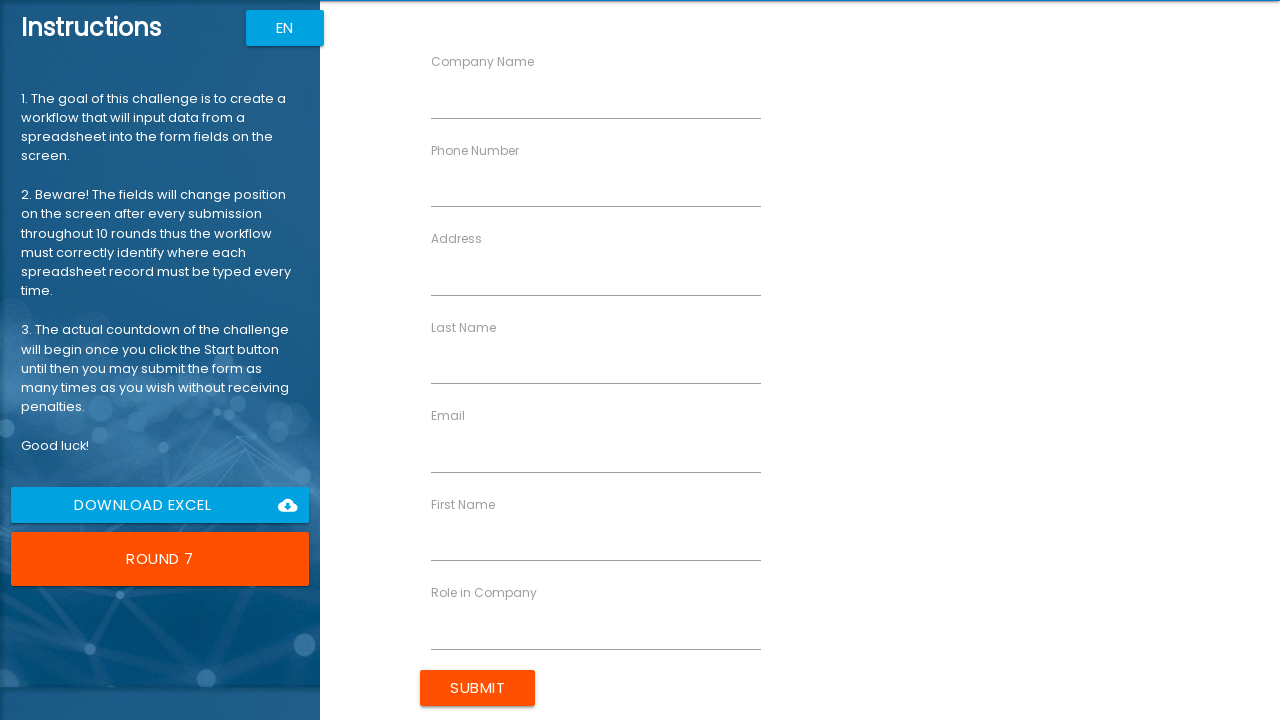

Filled First Name field with 'Robert' on input[ng-reflect-name='labelFirstName']
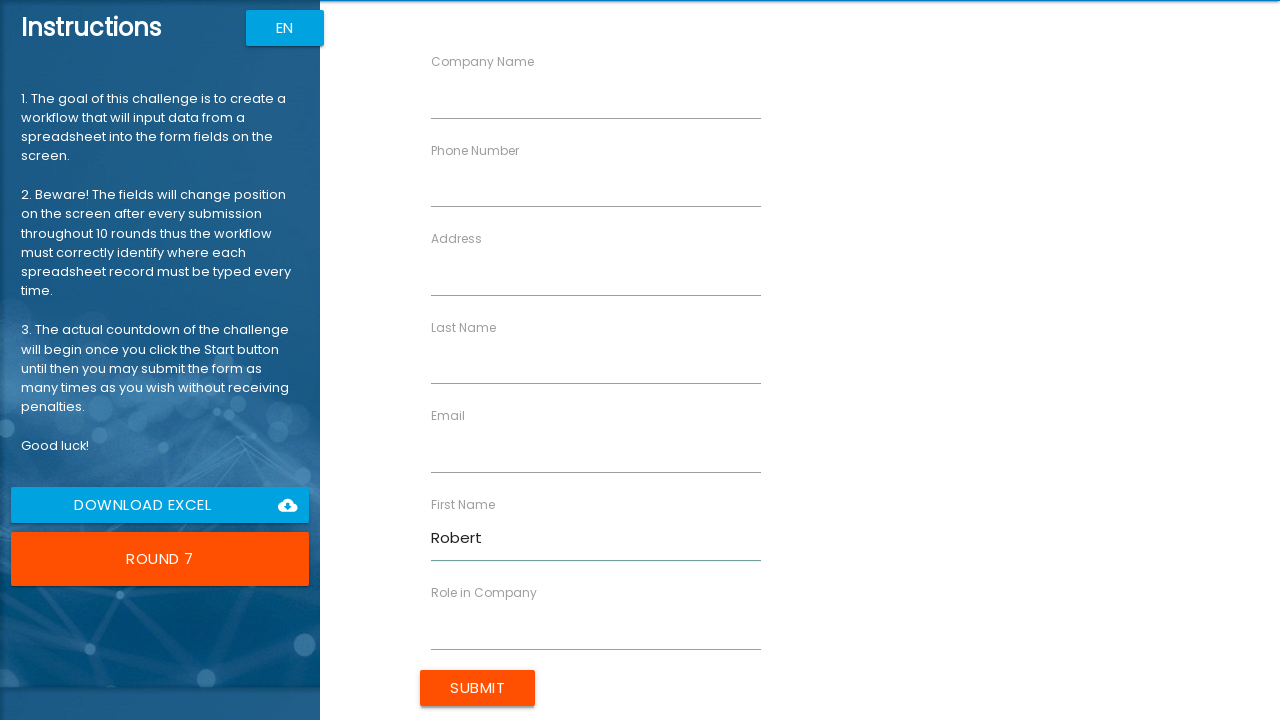

Filled Last Name field with 'Anderson' on input[ng-reflect-name='labelLastName']
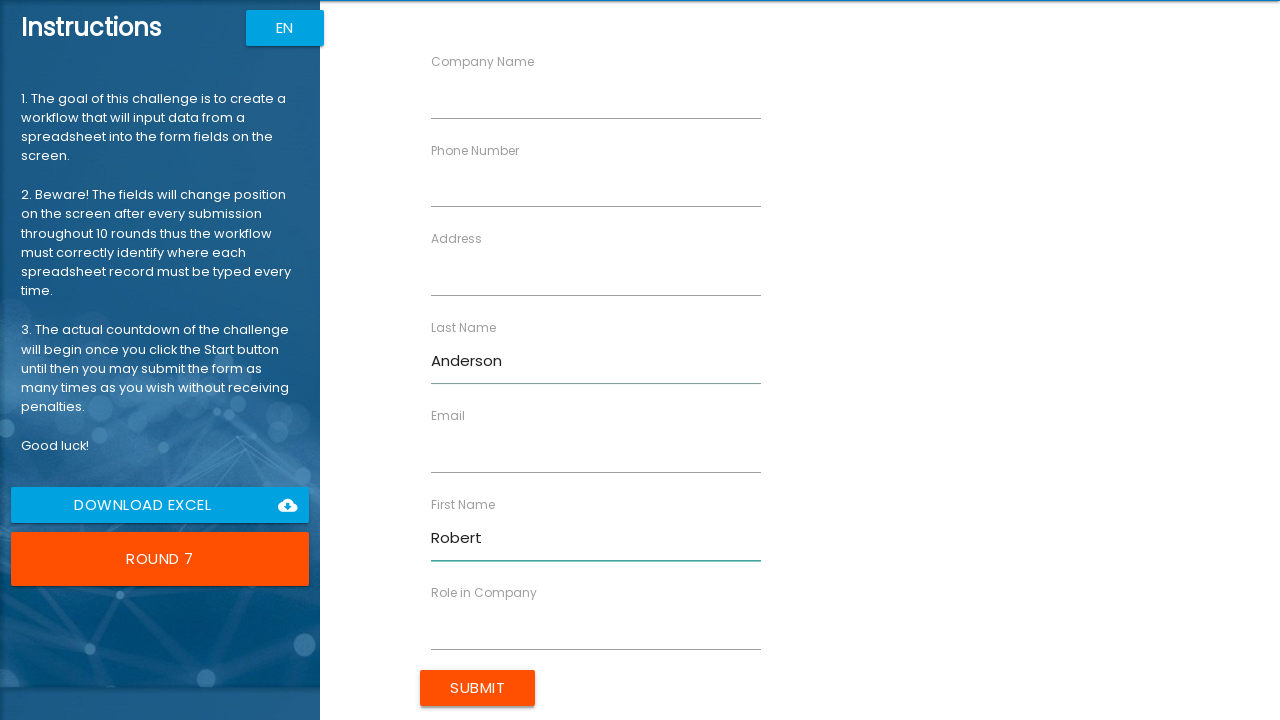

Filled Company Name field with 'Build Works' on input[ng-reflect-name='labelCompanyName']
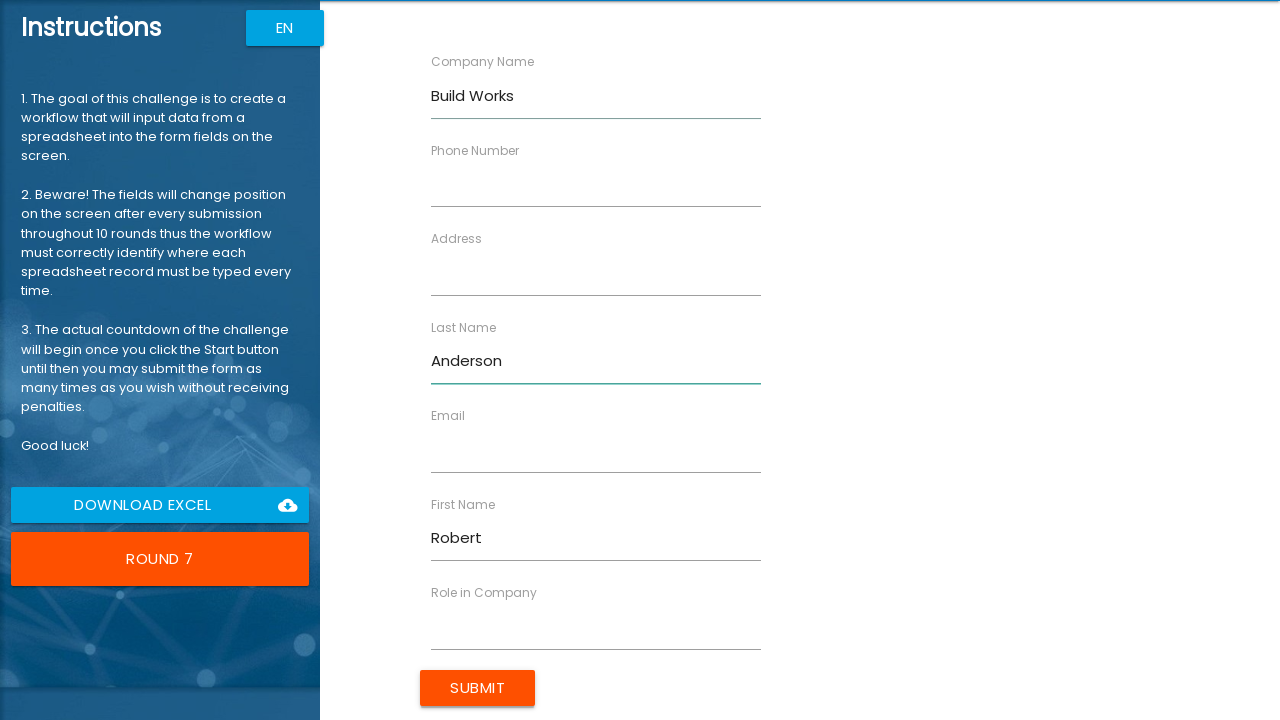

Filled Role in Company field with 'Engineer' on input[ng-reflect-name='labelRole']
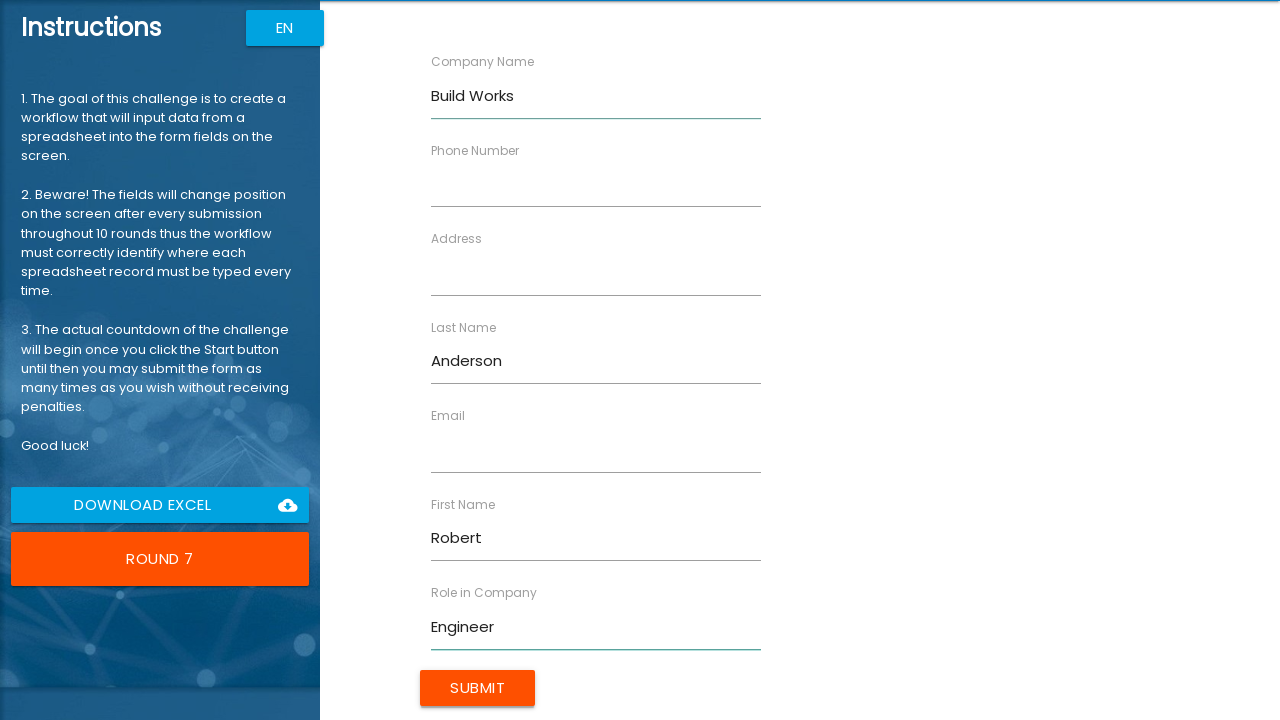

Filled Address field with '147 Birch Ct' on input[ng-reflect-name='labelAddress']
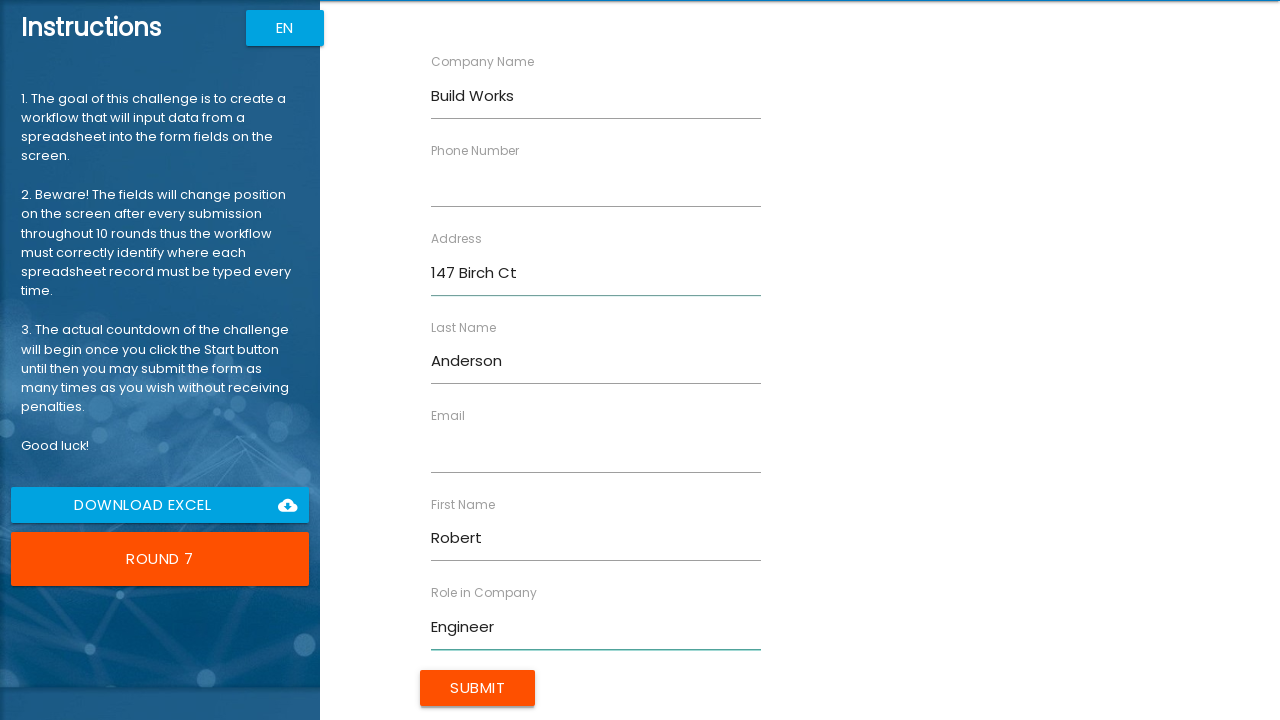

Filled Email field with 'r.anderson@build.com' on input[ng-reflect-name='labelEmail']
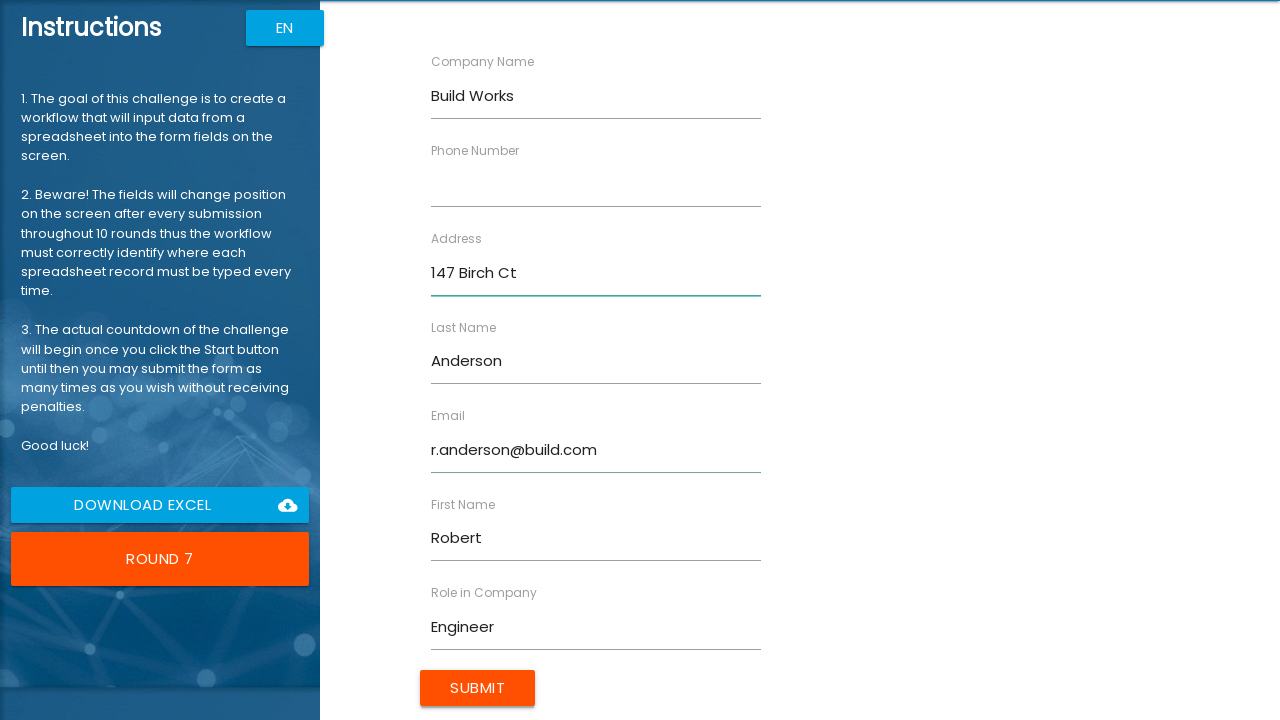

Filled Phone Number field with '5557890123' on input[ng-reflect-name='labelPhone']
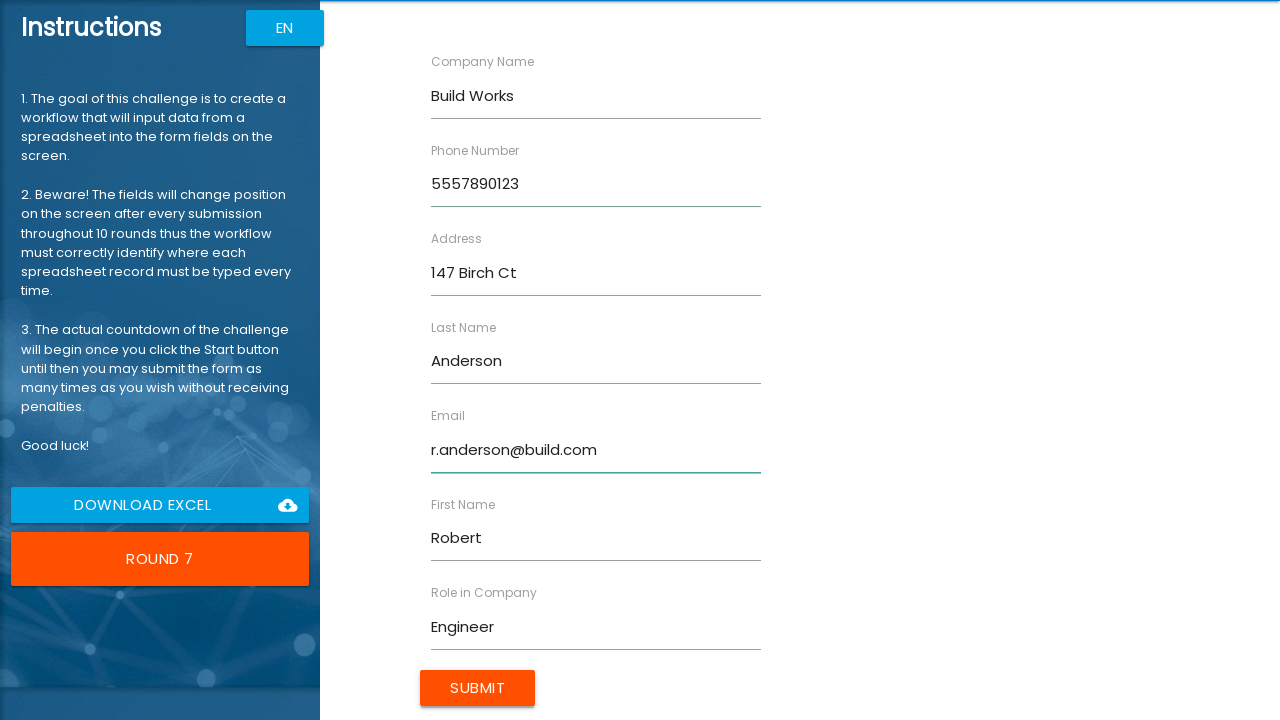

Clicked Submit button to submit form for Robert Anderson at (478, 688) on input[type='submit']
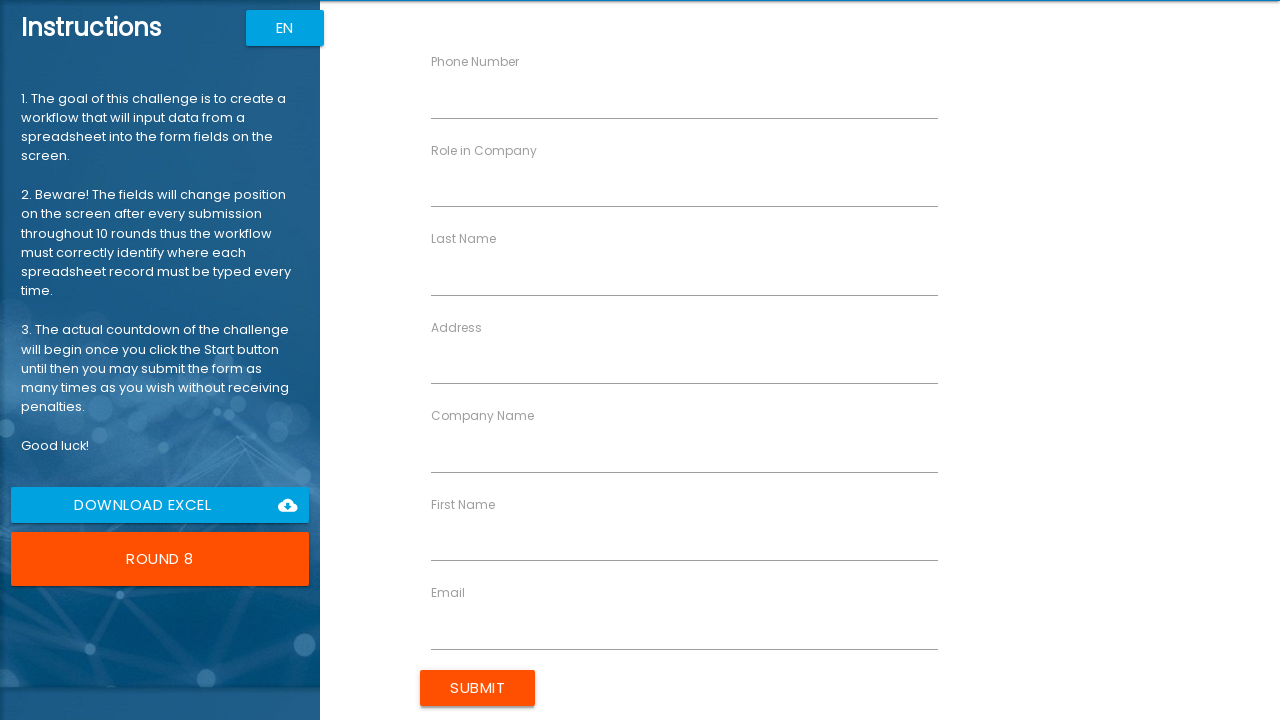

Filled First Name field with 'Lisa' on input[ng-reflect-name='labelFirstName']
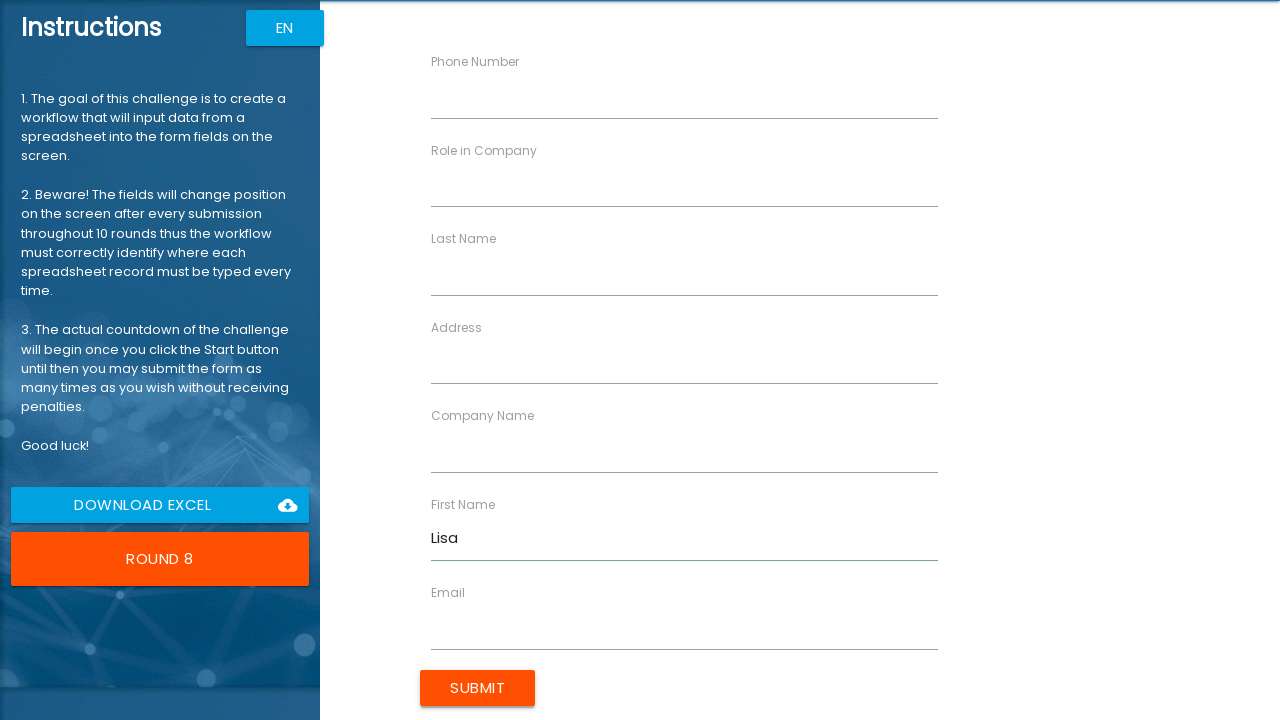

Filled Last Name field with 'Martinez' on input[ng-reflect-name='labelLastName']
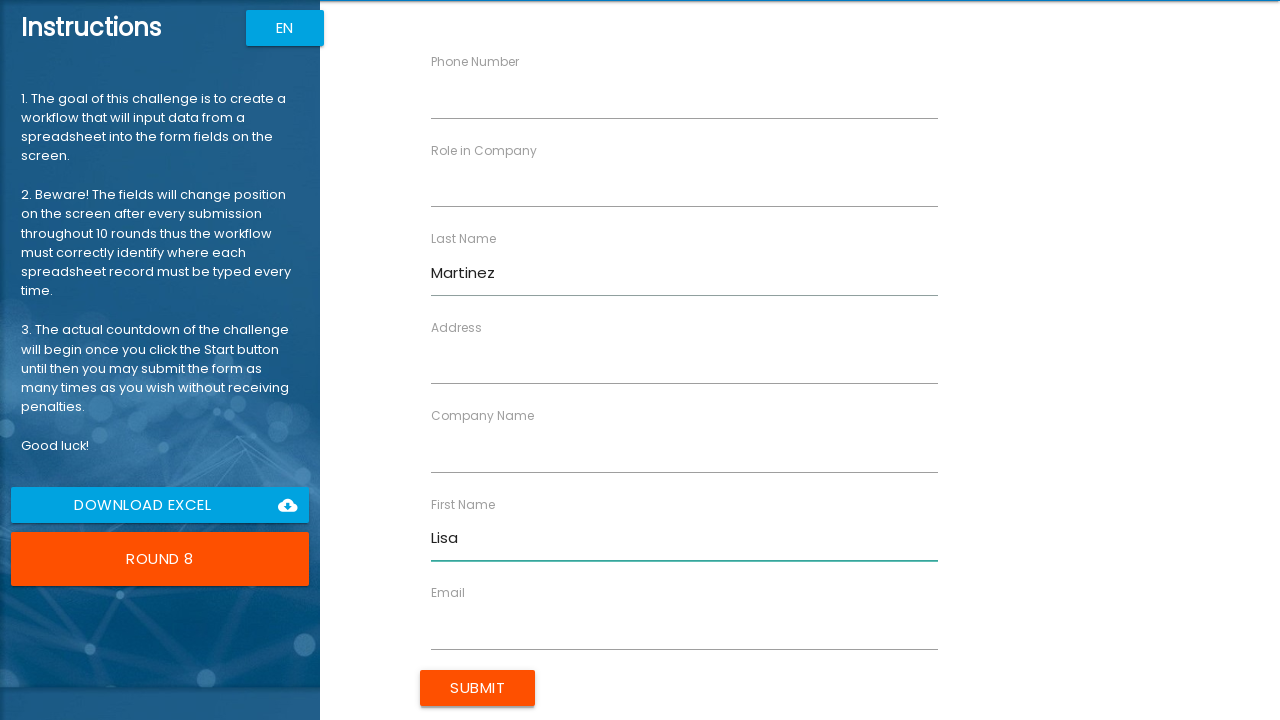

Filled Company Name field with 'Health Plus' on input[ng-reflect-name='labelCompanyName']
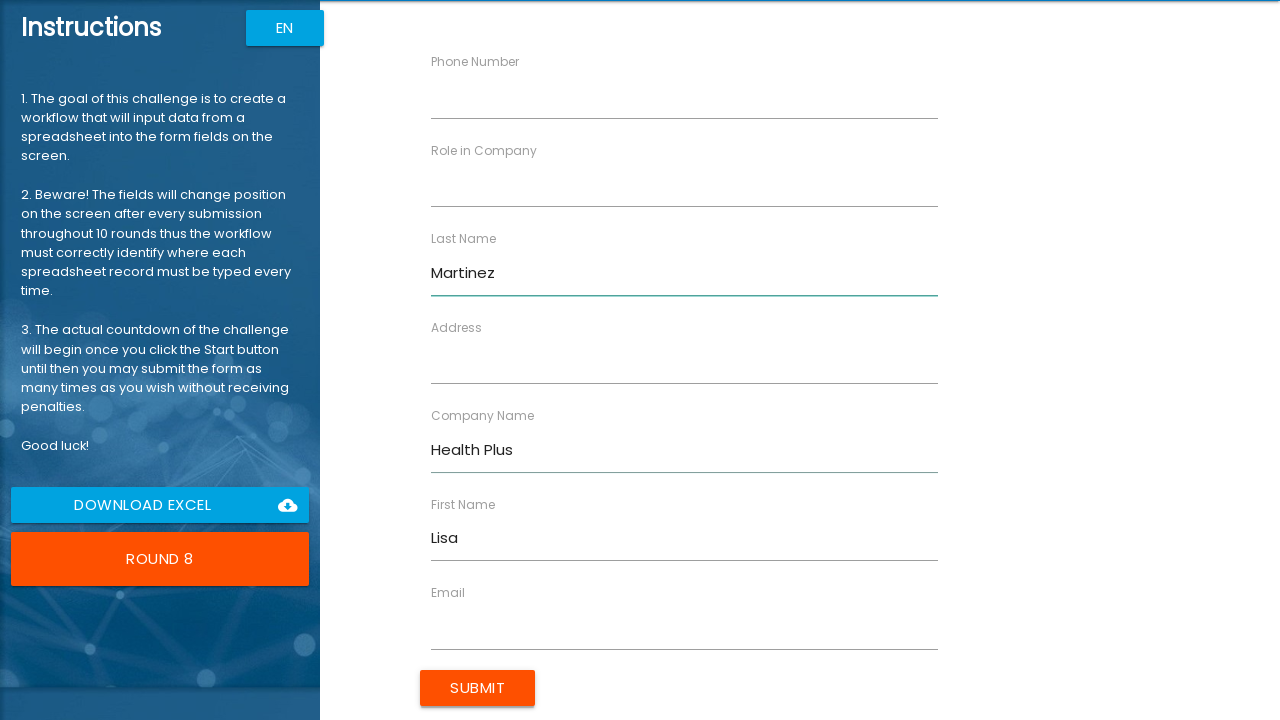

Filled Role in Company field with 'Consultant' on input[ng-reflect-name='labelRole']
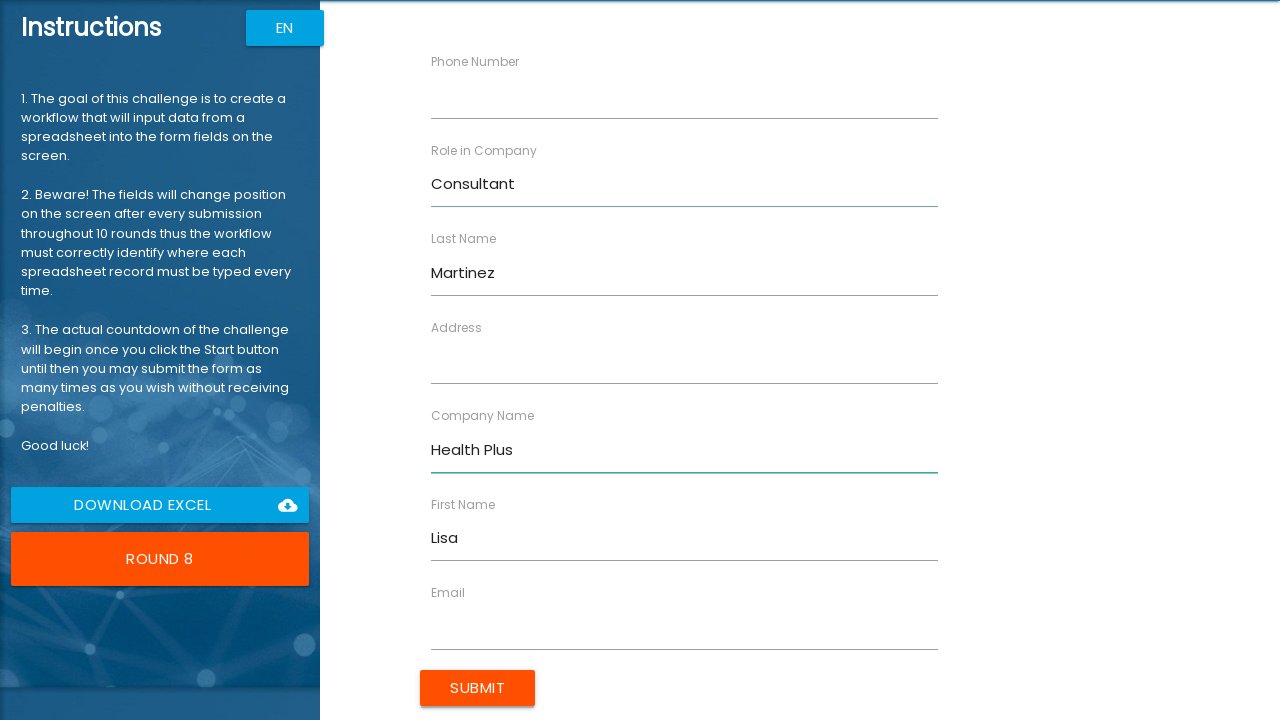

Filled Address field with '258 Spruce Way' on input[ng-reflect-name='labelAddress']
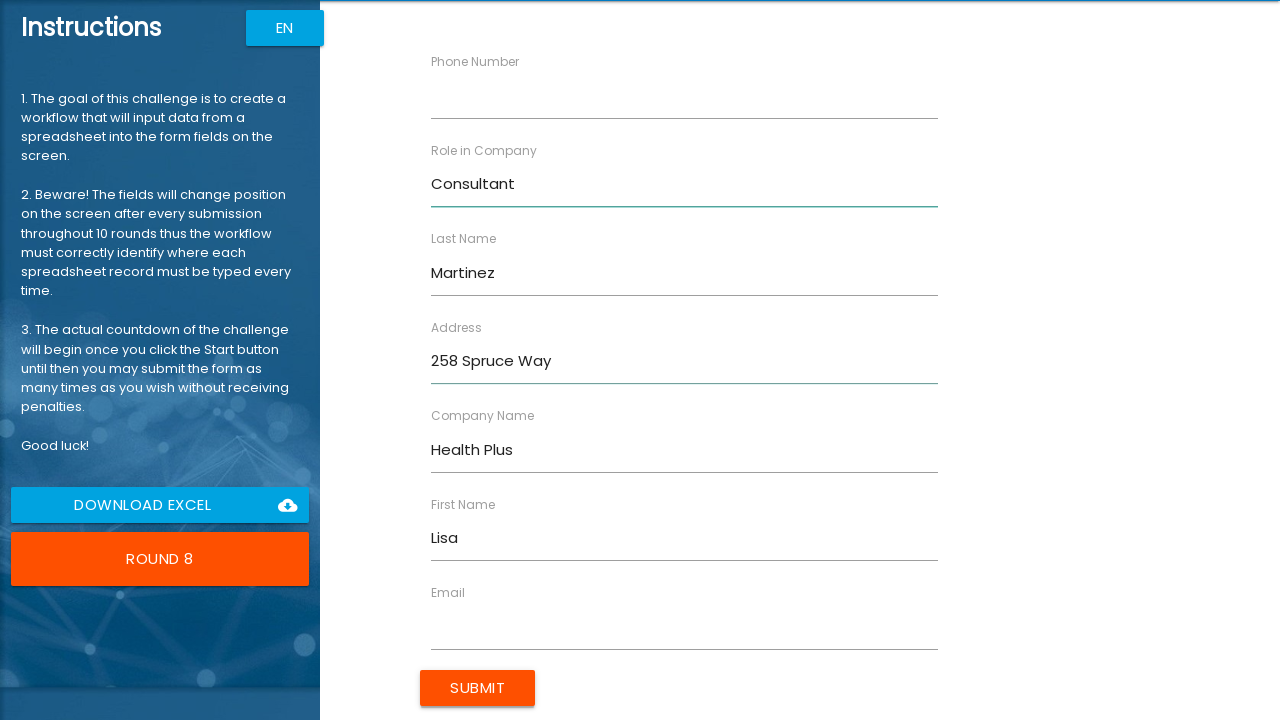

Filled Email field with 'lisa.m@healthplus.com' on input[ng-reflect-name='labelEmail']
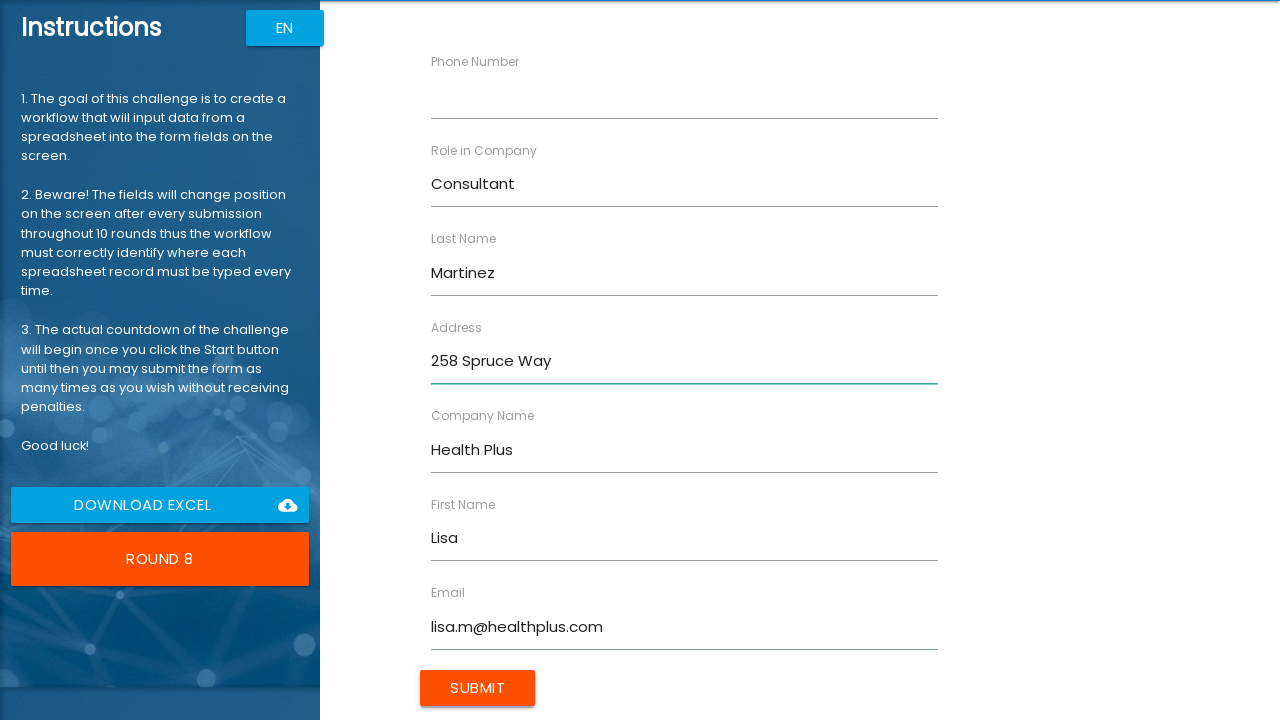

Filled Phone Number field with '5558901234' on input[ng-reflect-name='labelPhone']
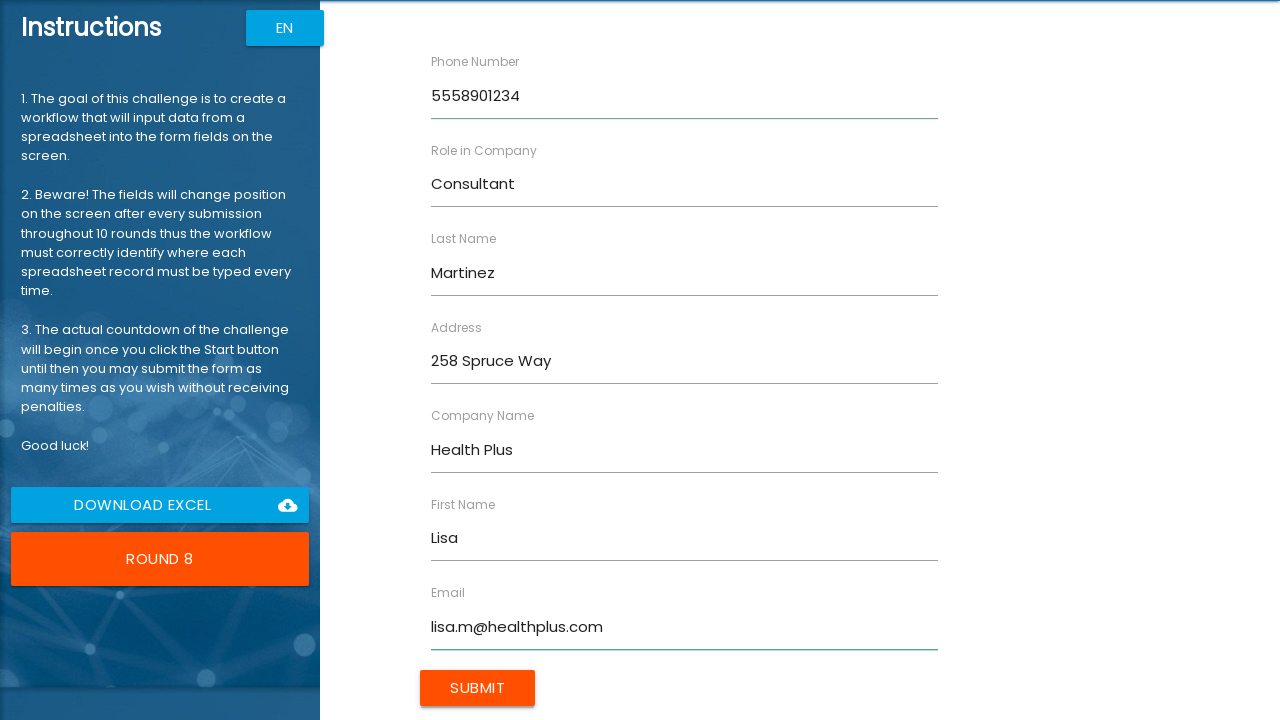

Clicked Submit button to submit form for Lisa Martinez at (478, 688) on input[type='submit']
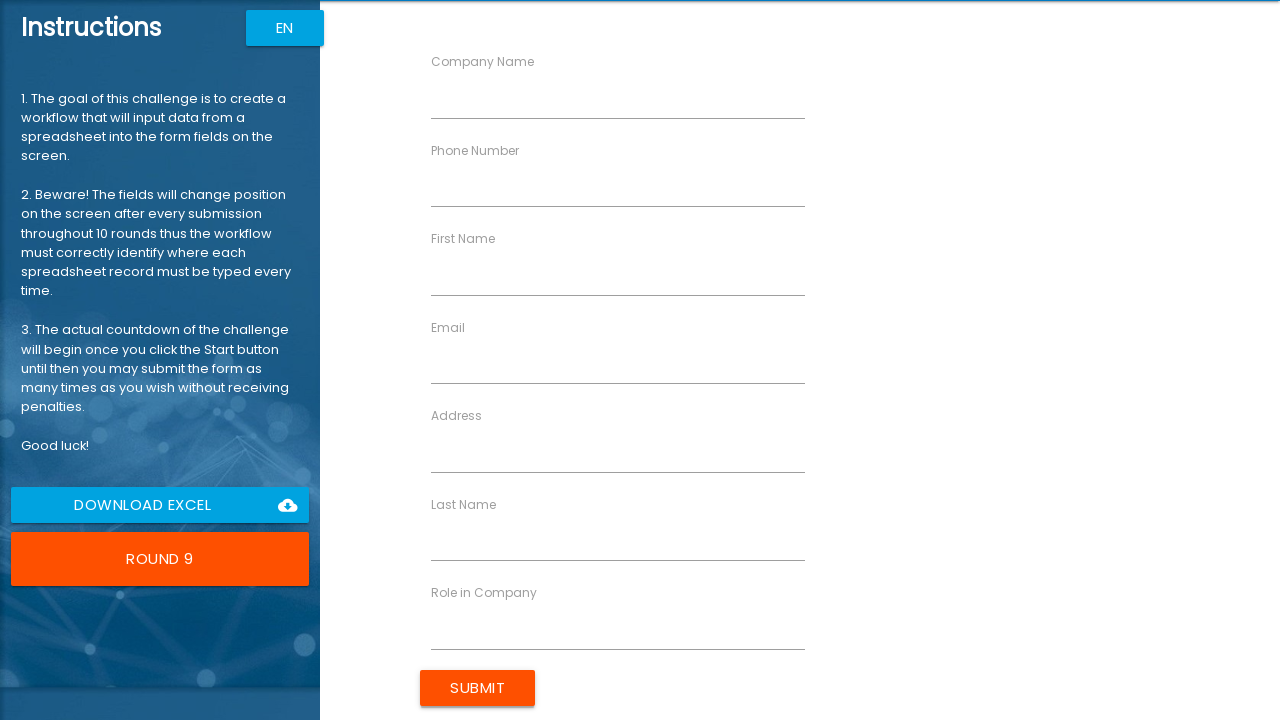

Filled First Name field with 'James' on input[ng-reflect-name='labelFirstName']
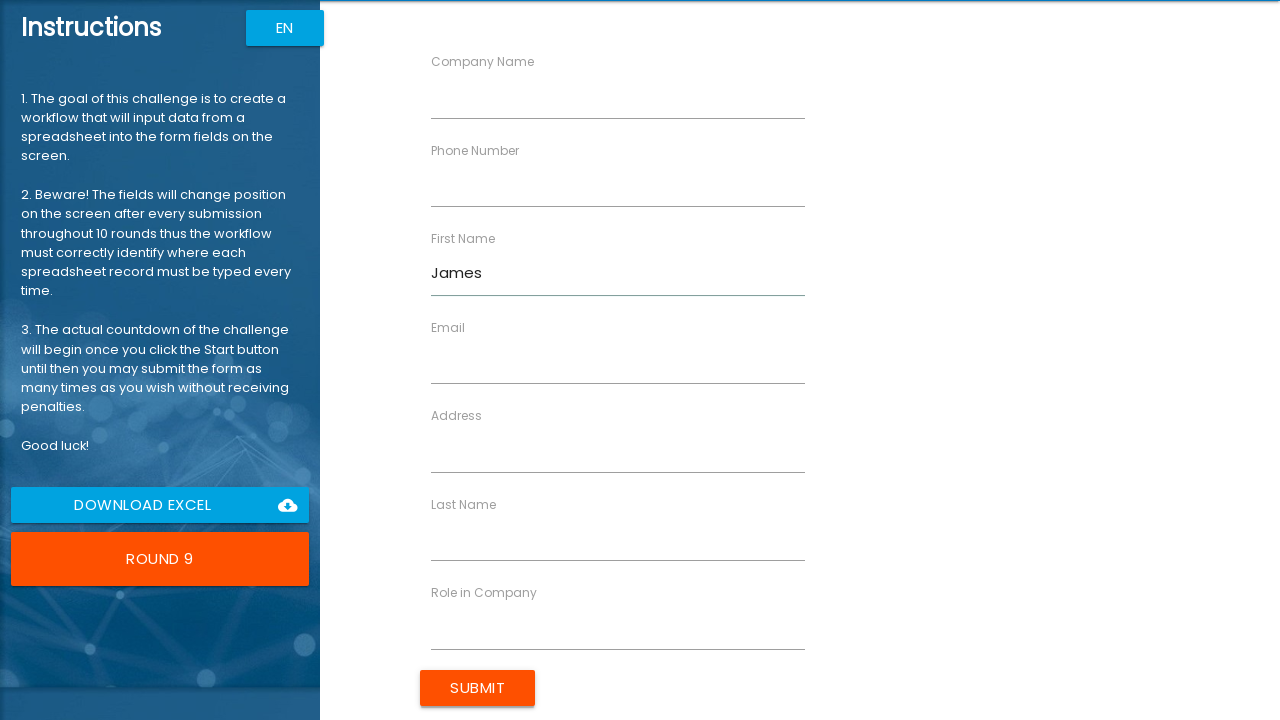

Filled Last Name field with 'Garcia' on input[ng-reflect-name='labelLastName']
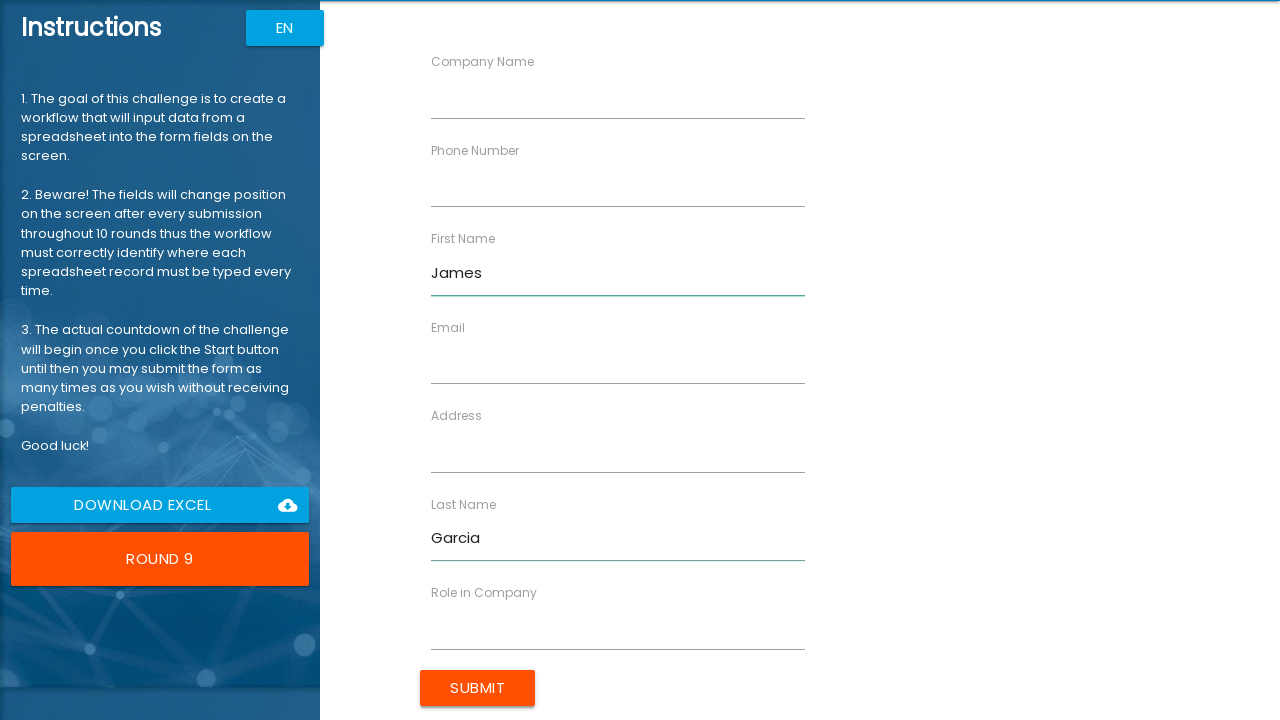

Filled Company Name field with 'Auto Drive' on input[ng-reflect-name='labelCompanyName']
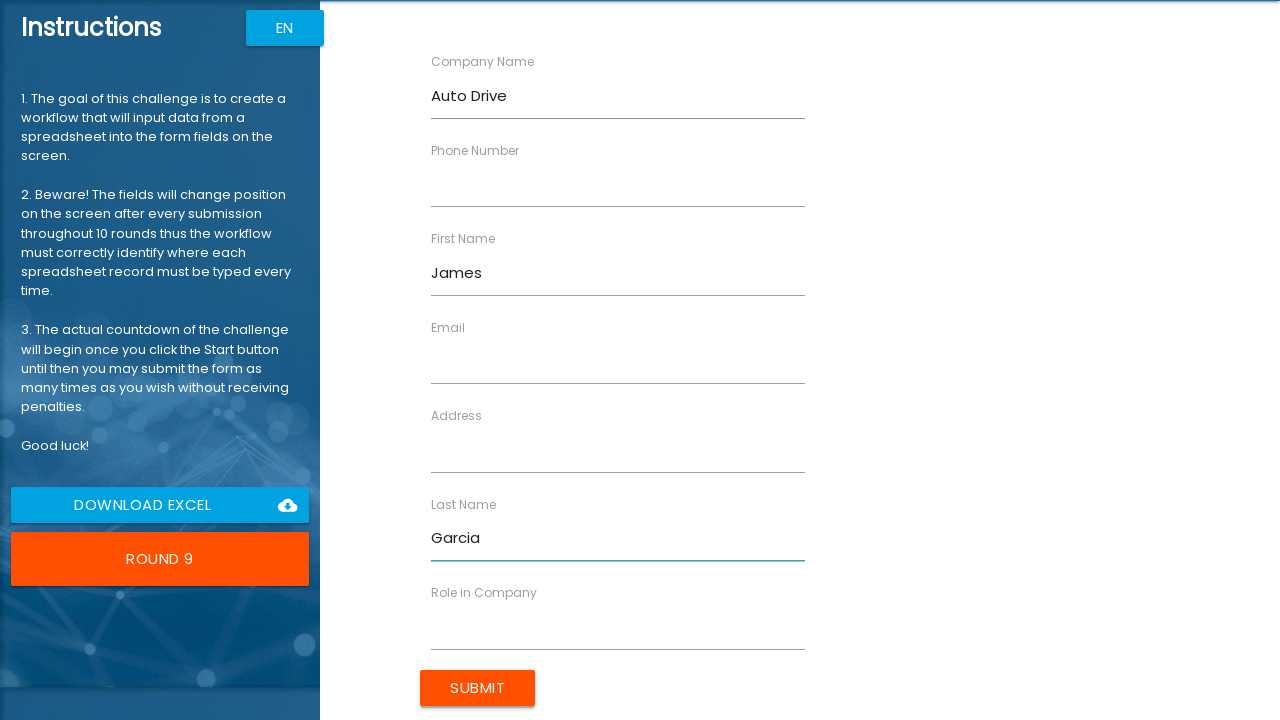

Filled Role in Company field with 'Supervisor' on input[ng-reflect-name='labelRole']
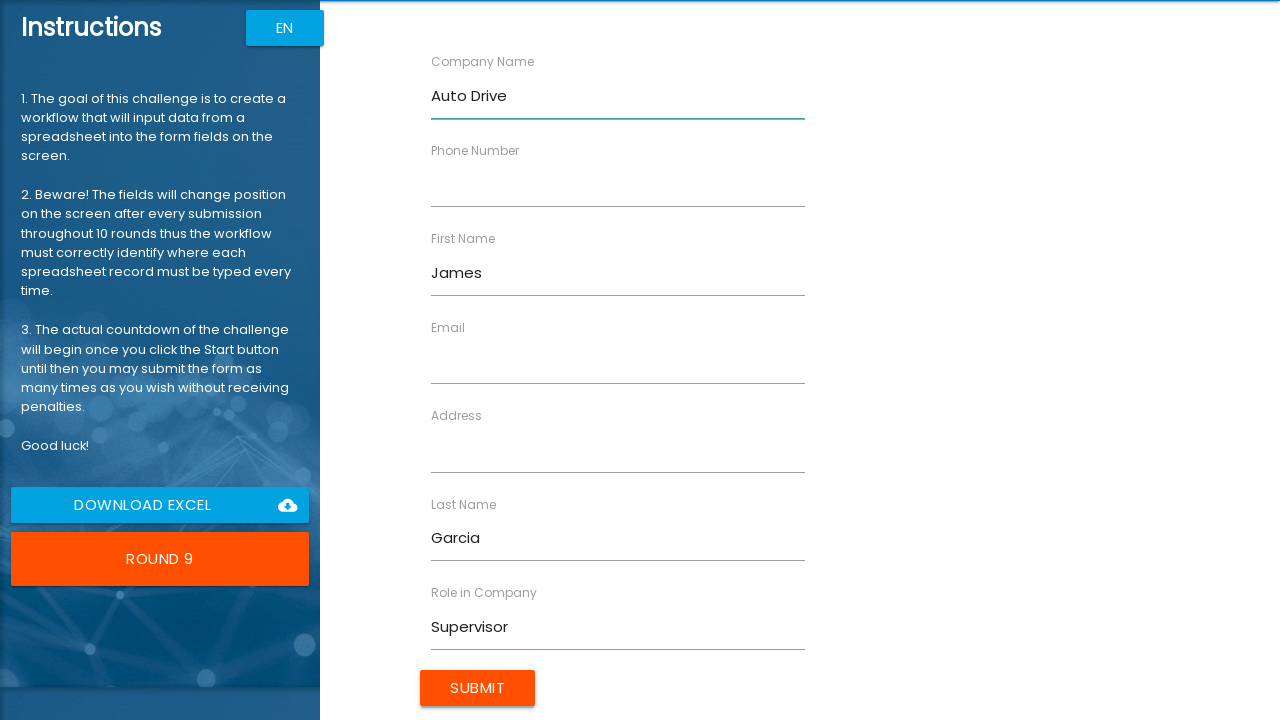

Filled Address field with '369 Walnut Blvd' on input[ng-reflect-name='labelAddress']
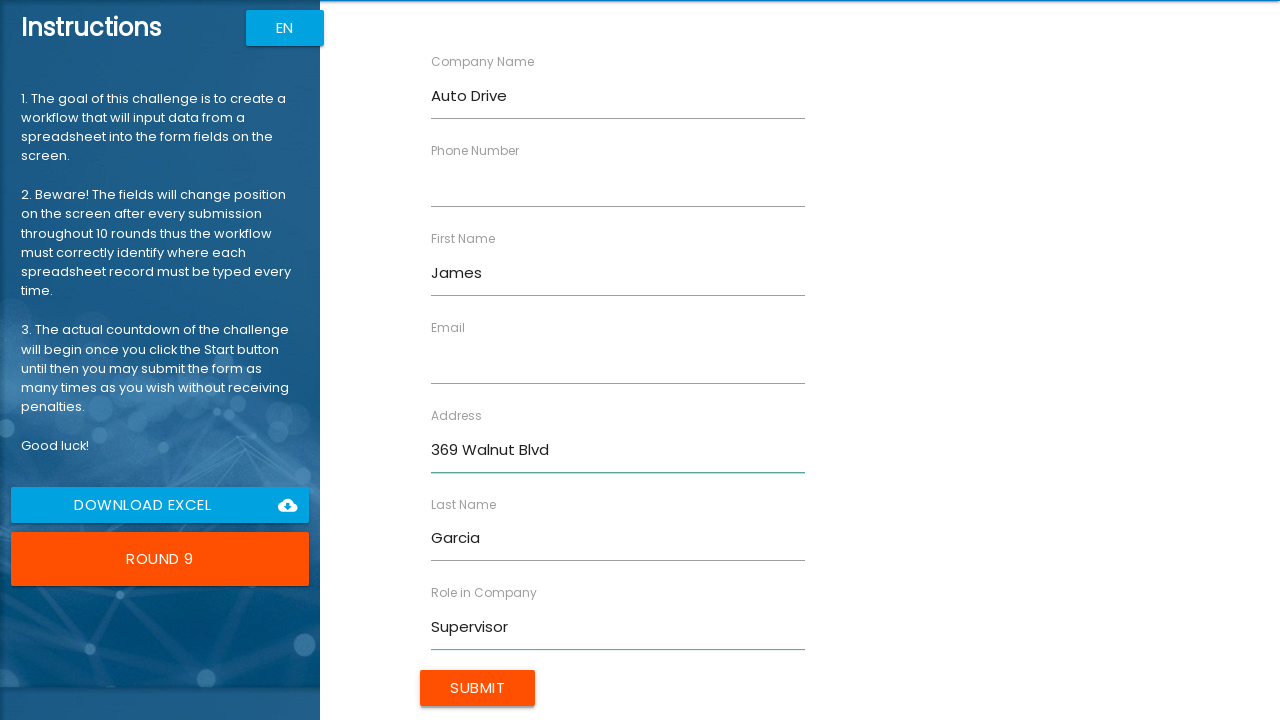

Filled Email field with 'j.garcia@autodrive.com' on input[ng-reflect-name='labelEmail']
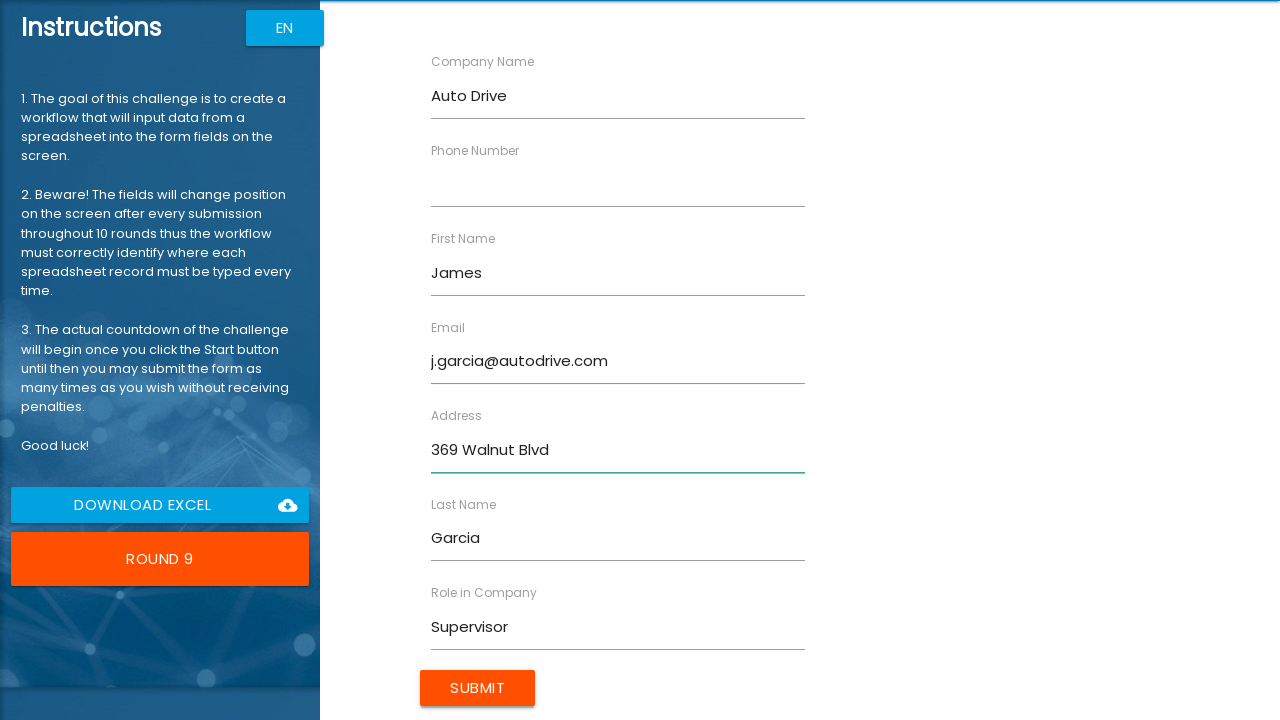

Filled Phone Number field with '5559012345' on input[ng-reflect-name='labelPhone']
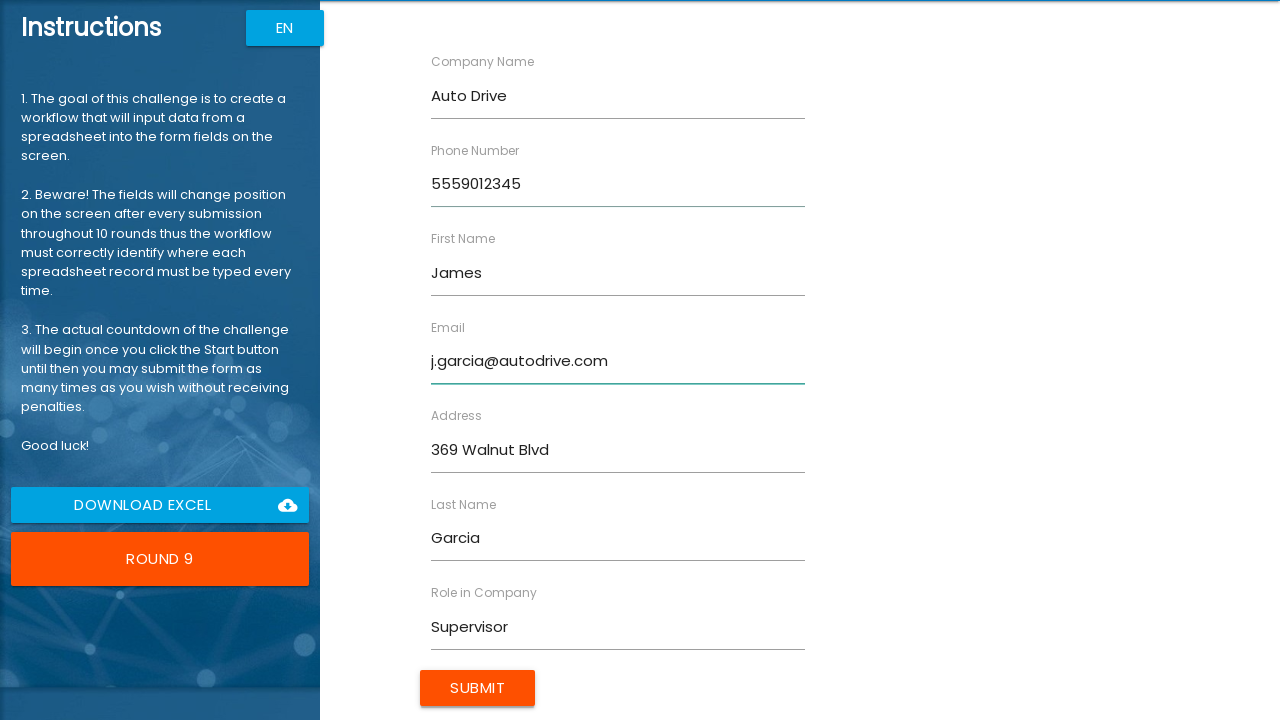

Clicked Submit button to submit form for James Garcia at (478, 688) on input[type='submit']
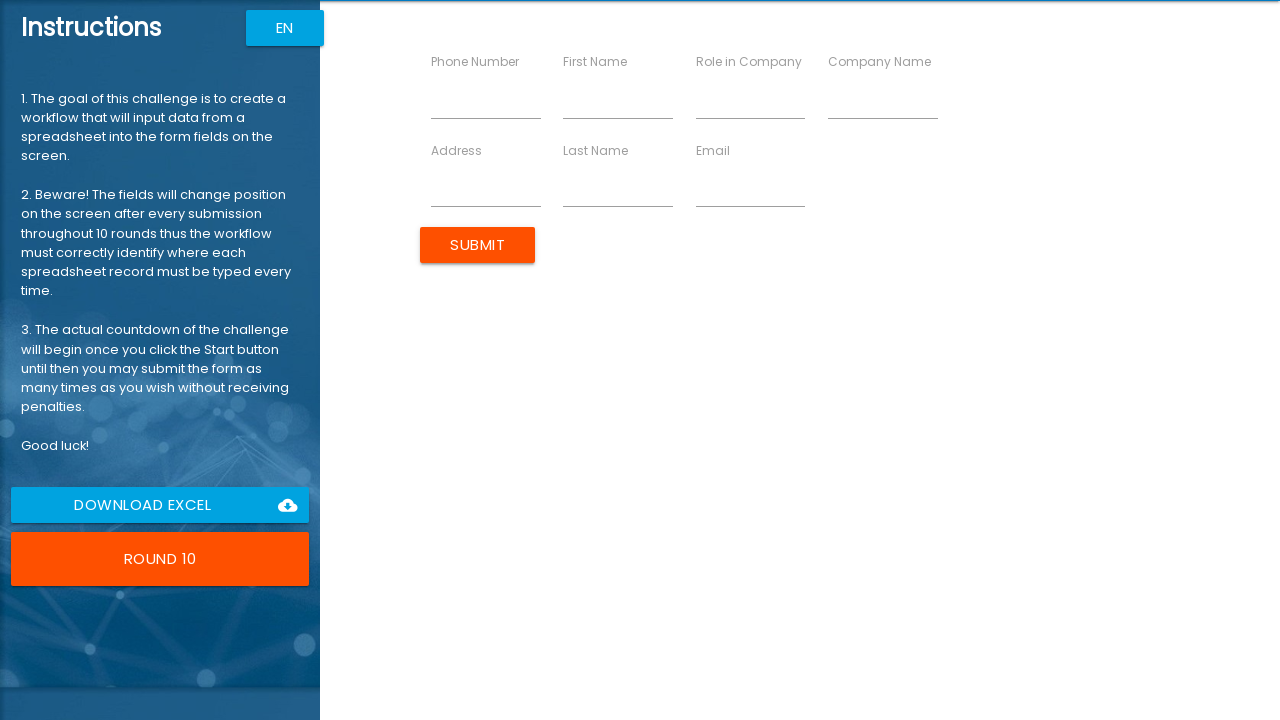

Filled First Name field with 'Amanda' on input[ng-reflect-name='labelFirstName']
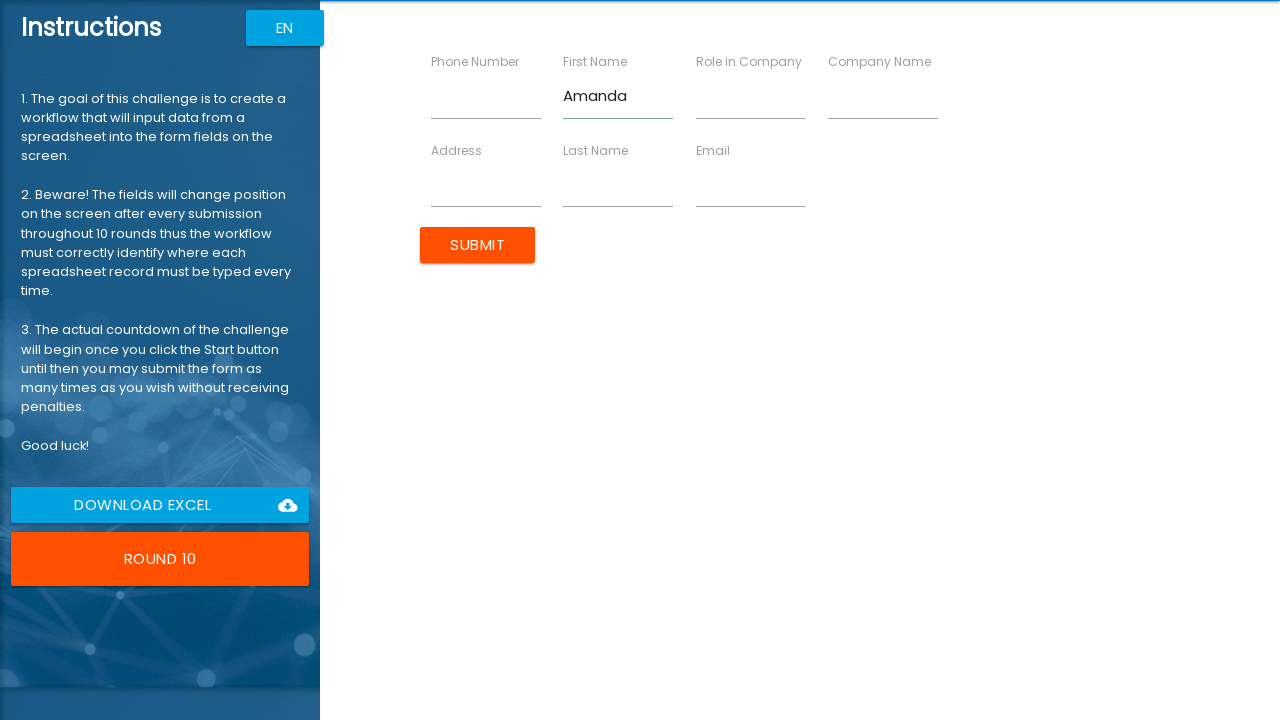

Filled Last Name field with 'Lee' on input[ng-reflect-name='labelLastName']
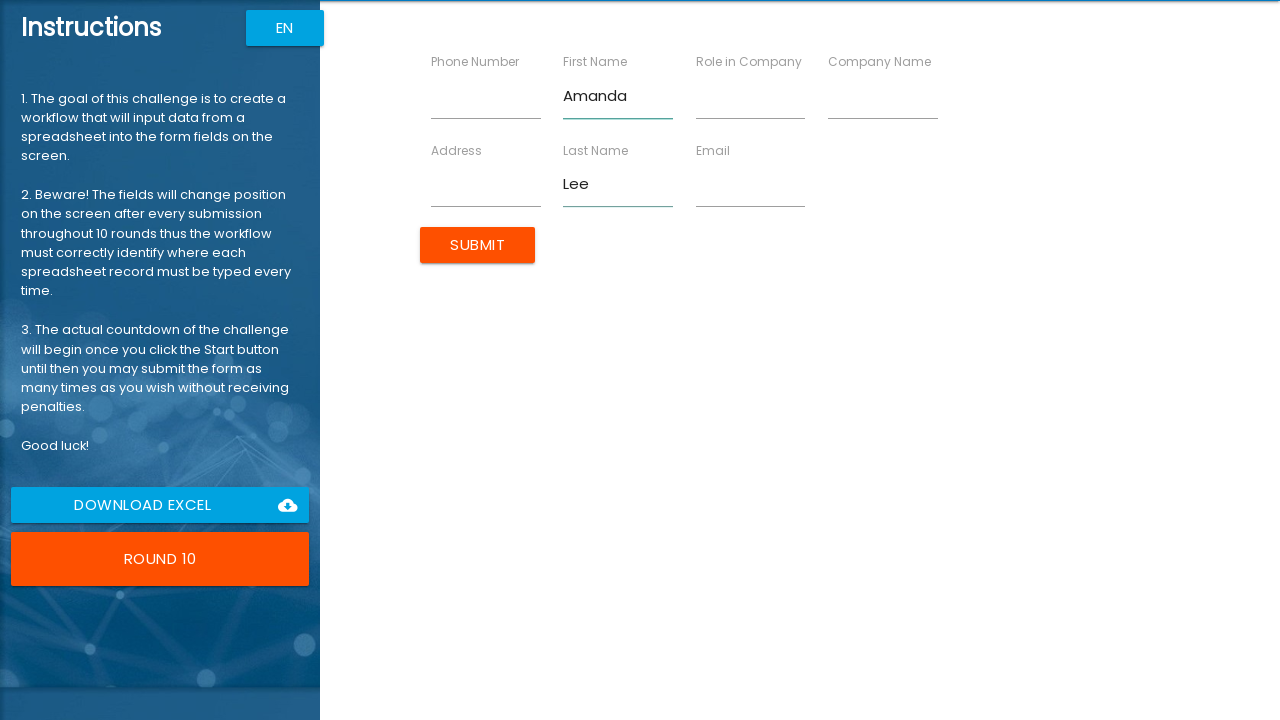

Filled Company Name field with 'Data Systems' on input[ng-reflect-name='labelCompanyName']
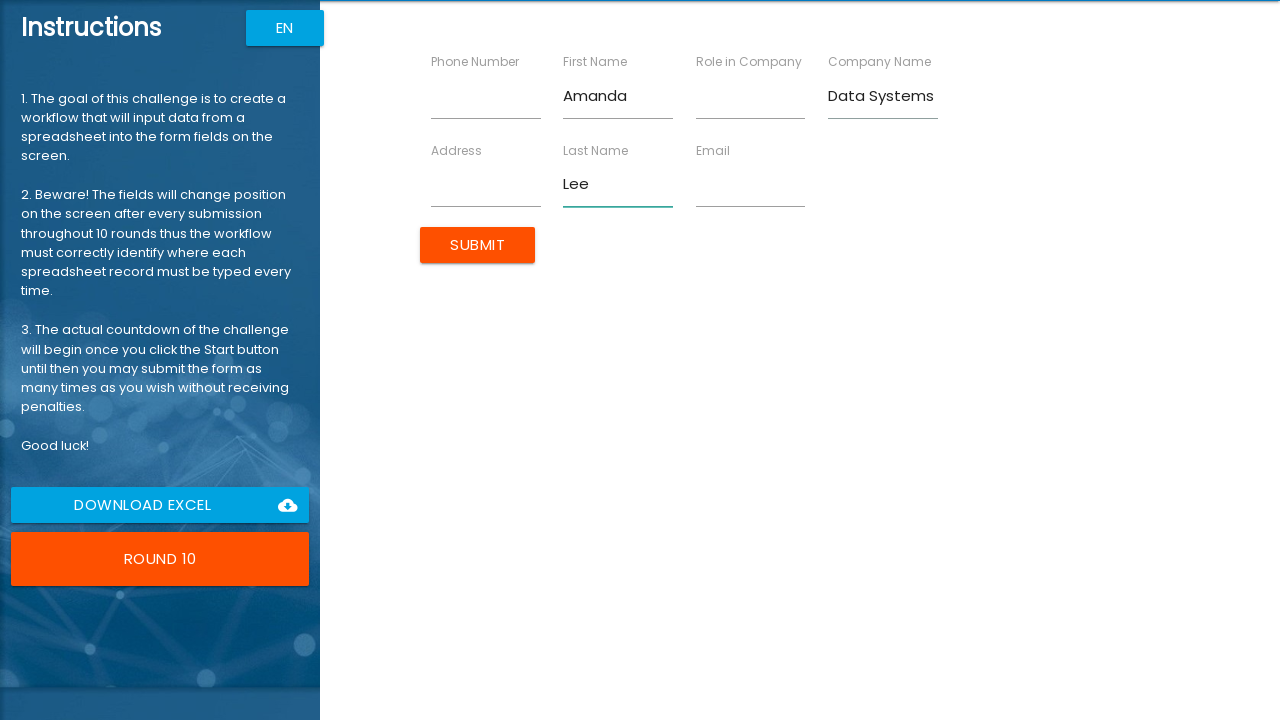

Filled Role in Company field with 'Architect' on input[ng-reflect-name='labelRole']
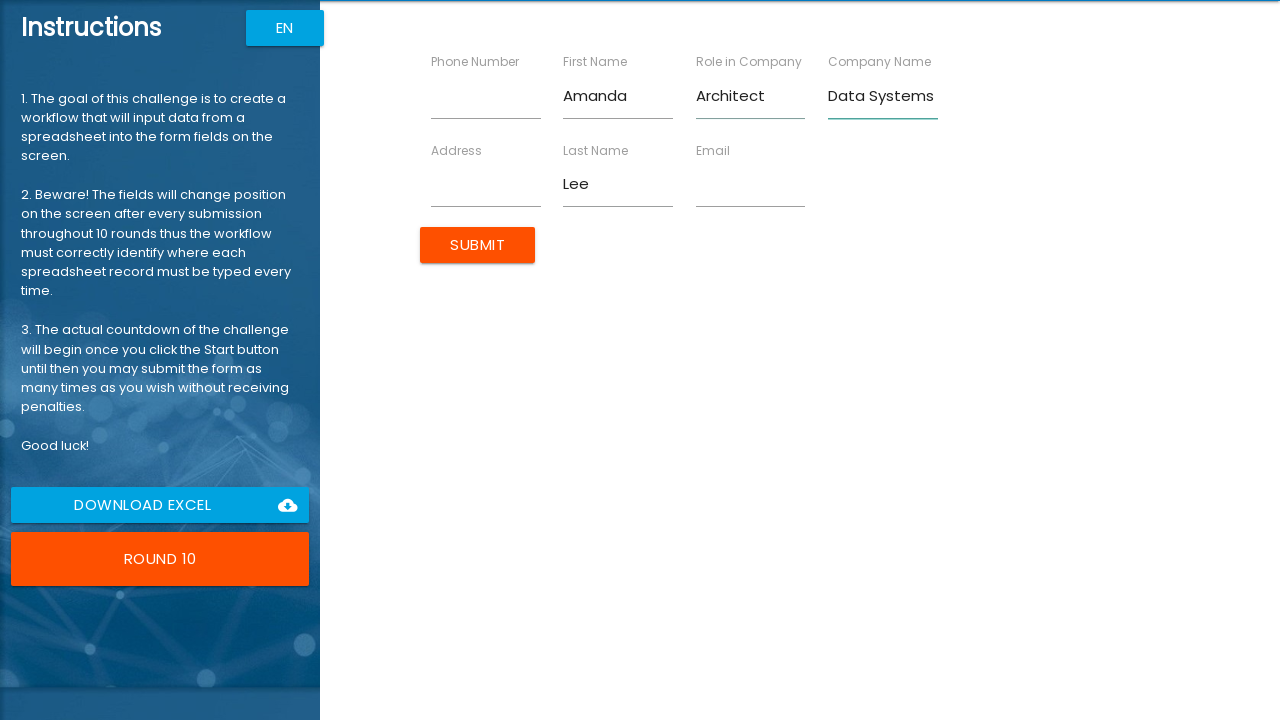

Filled Address field with '480 Cherry Ave' on input[ng-reflect-name='labelAddress']
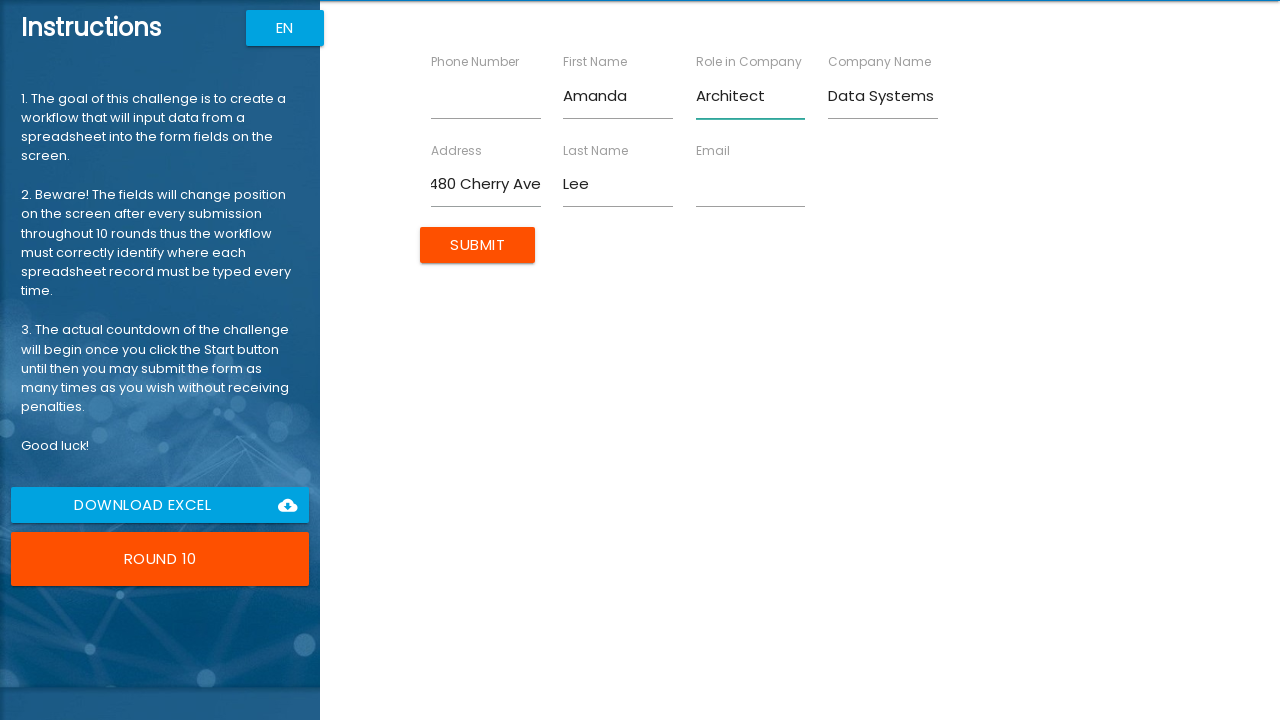

Filled Email field with 'amanda.lee@datasys.com' on input[ng-reflect-name='labelEmail']
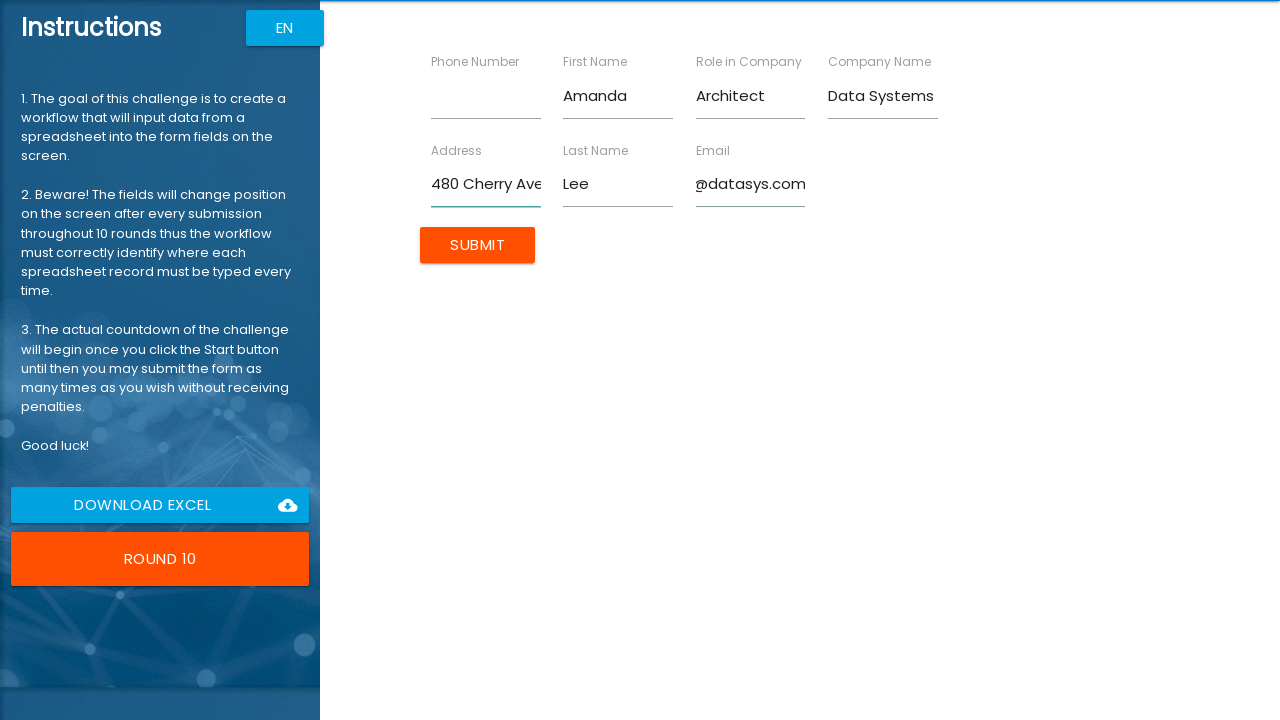

Filled Phone Number field with '5550123456' on input[ng-reflect-name='labelPhone']
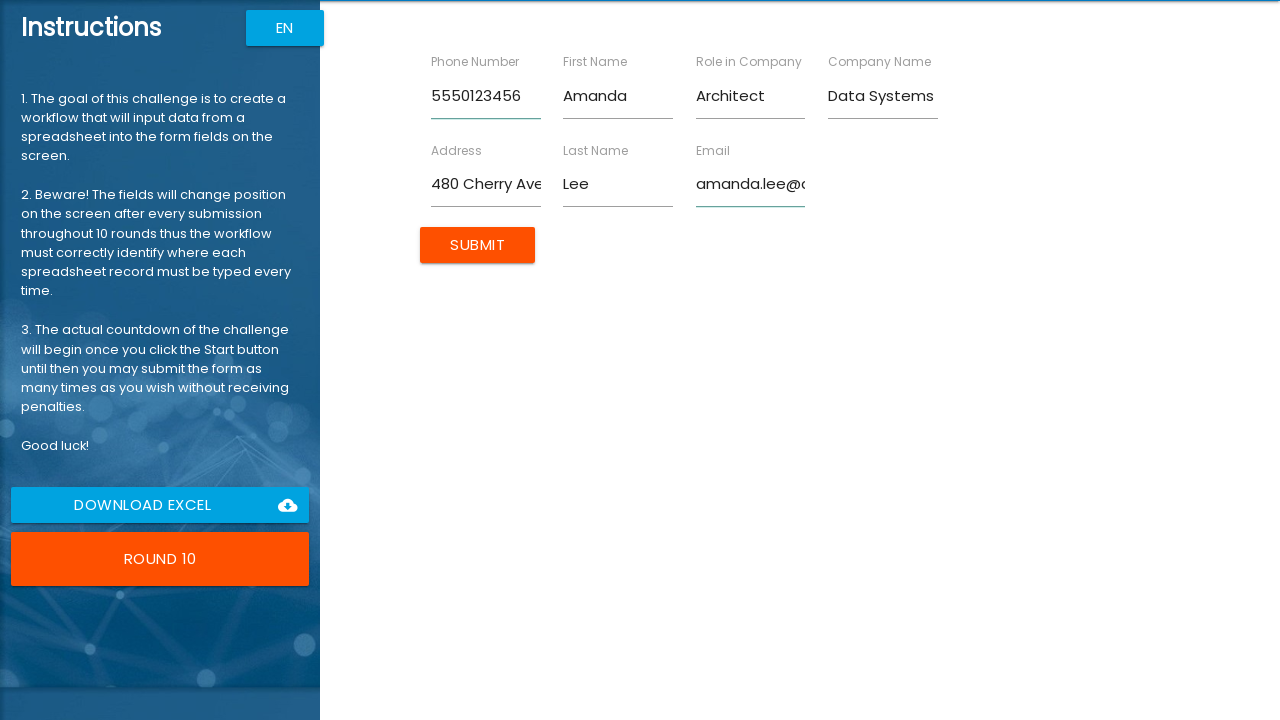

Clicked Submit button to submit form for Amanda Lee at (478, 245) on input[type='submit']
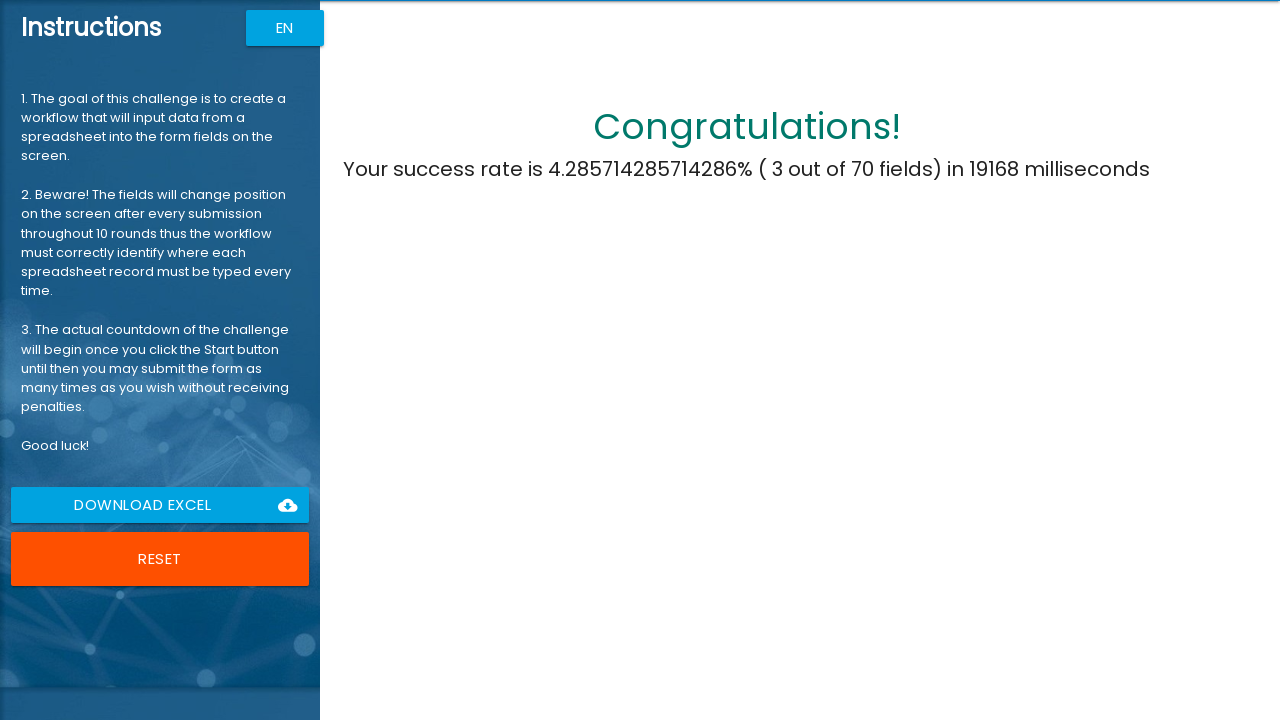

Waited for completion message to appear
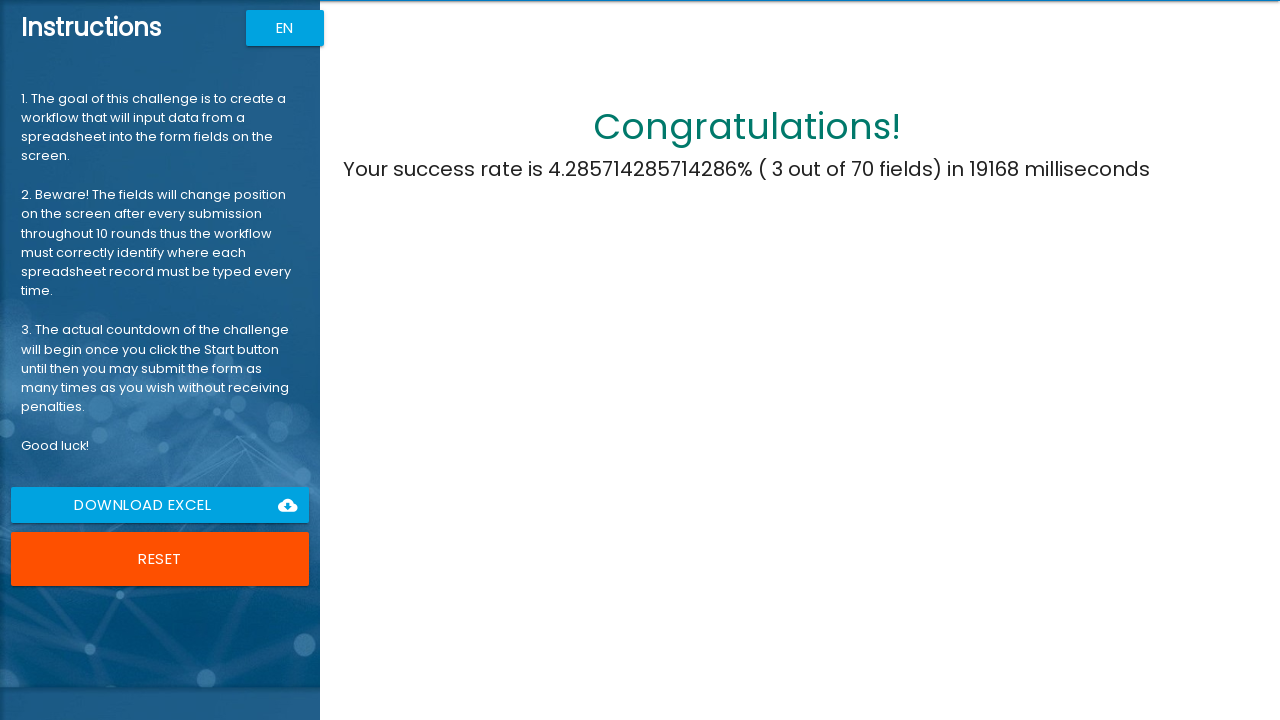

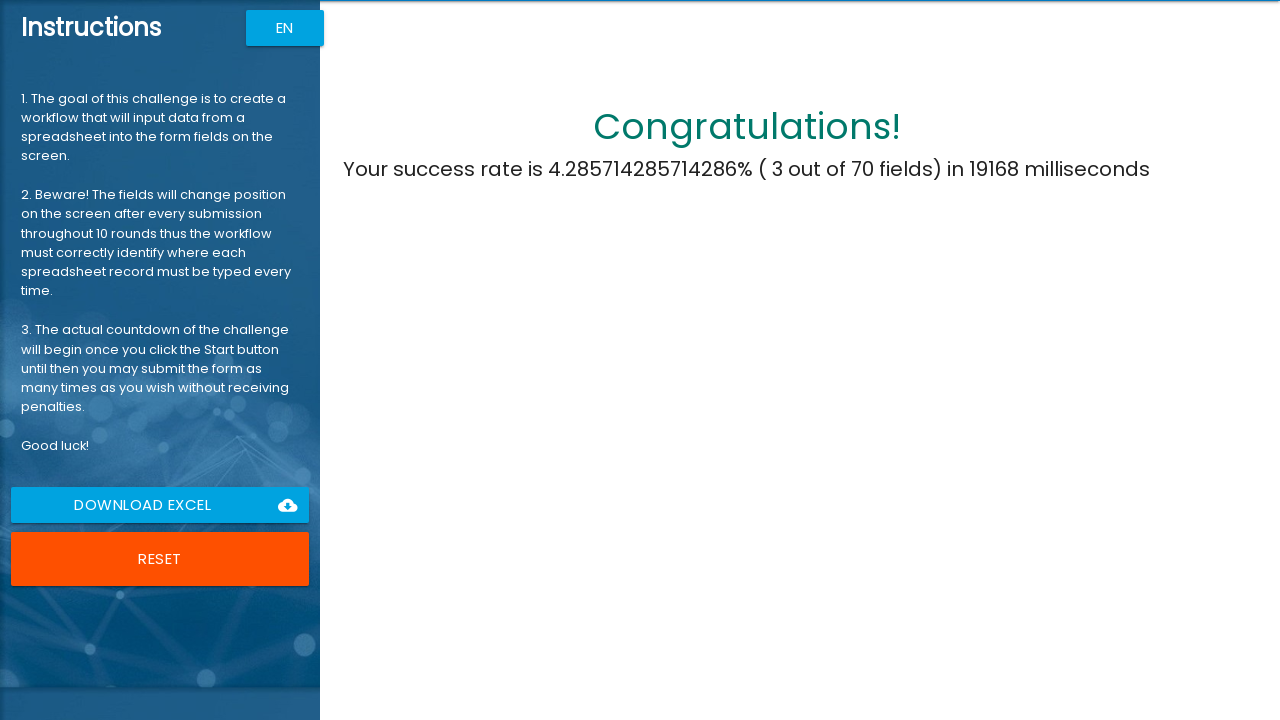